Tests filling a large form by entering a character into all input fields and submitting the form via a button click

Starting URL: http://suninjuly.github.io/huge_form.html

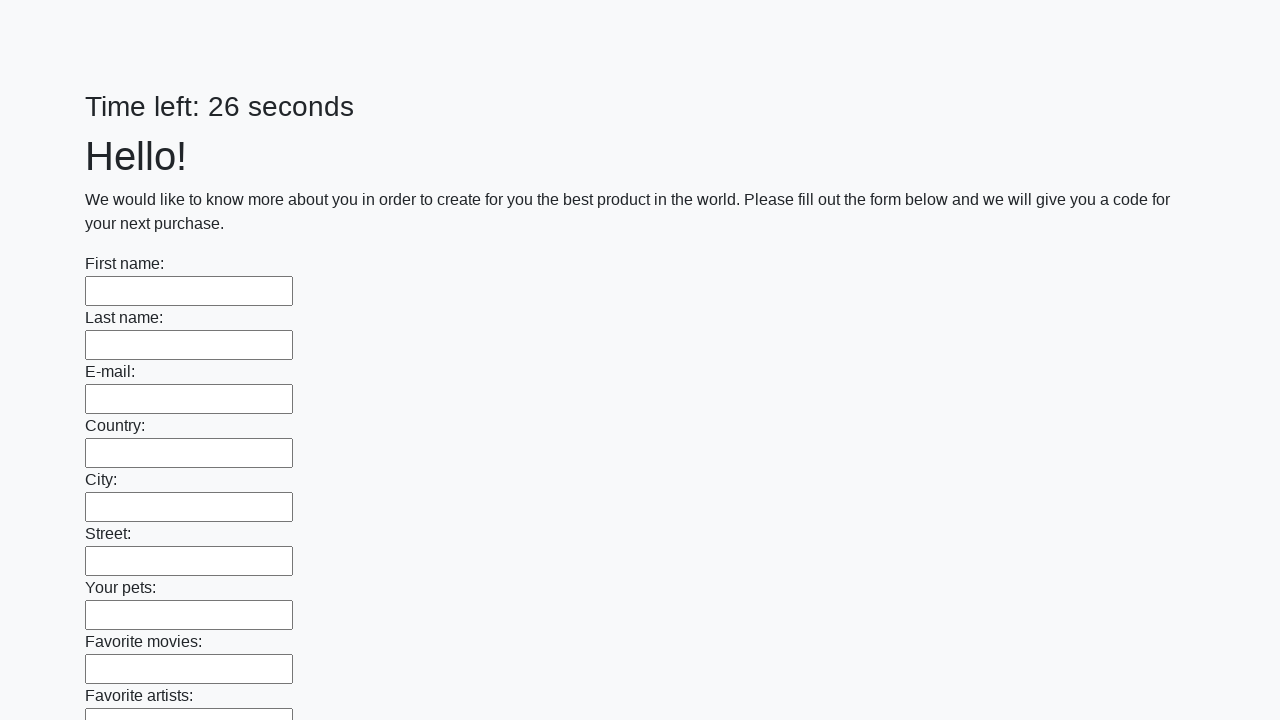

Navigated to huge form page
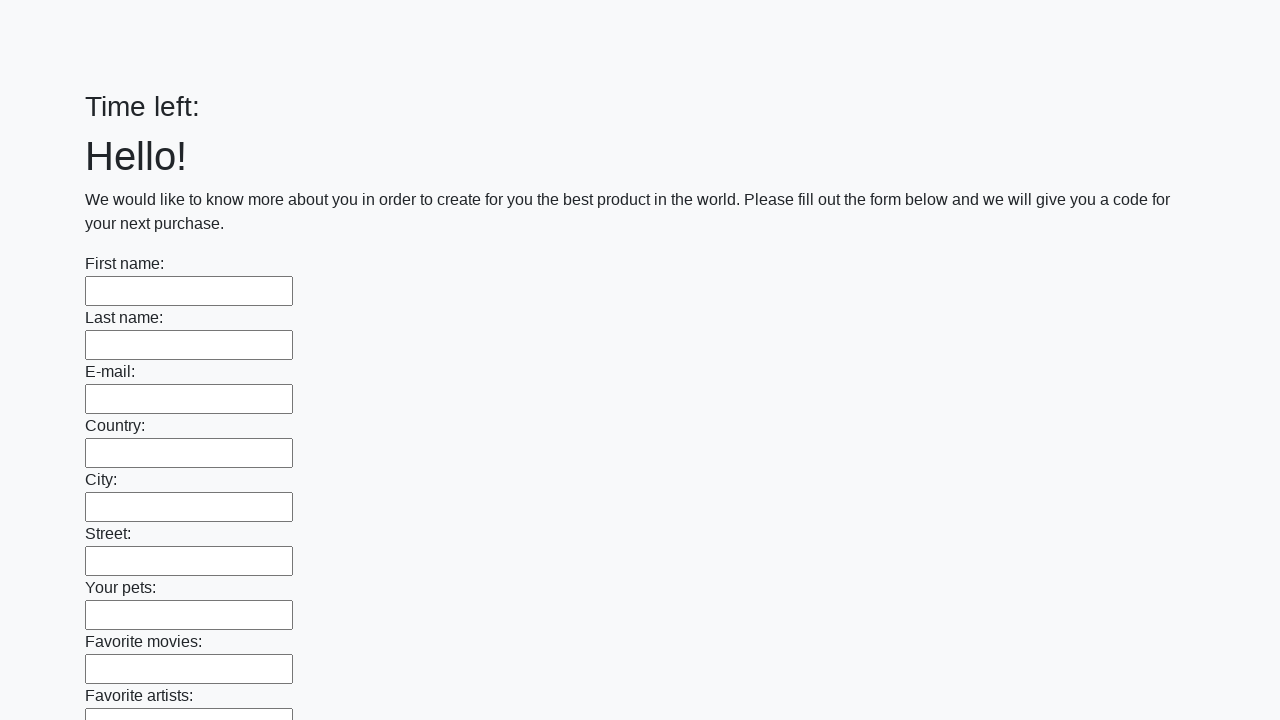

Filled an input field with '#' on input >> nth=0
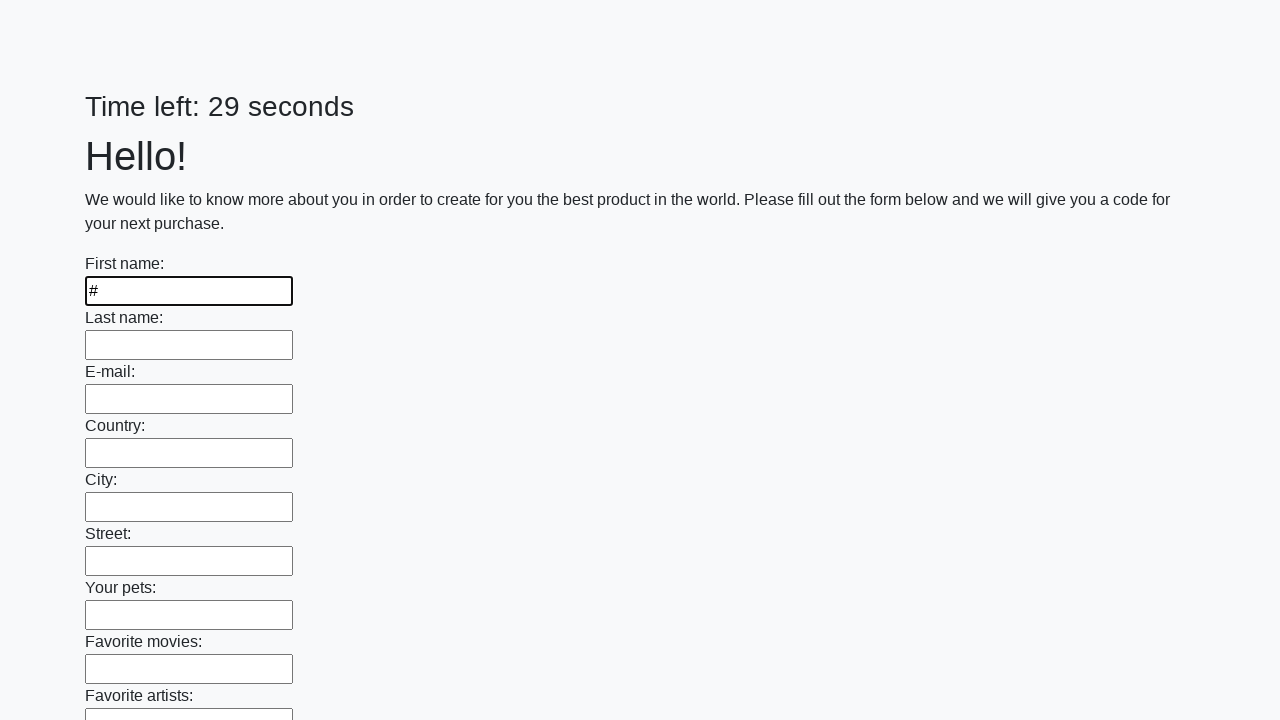

Filled an input field with '#' on input >> nth=1
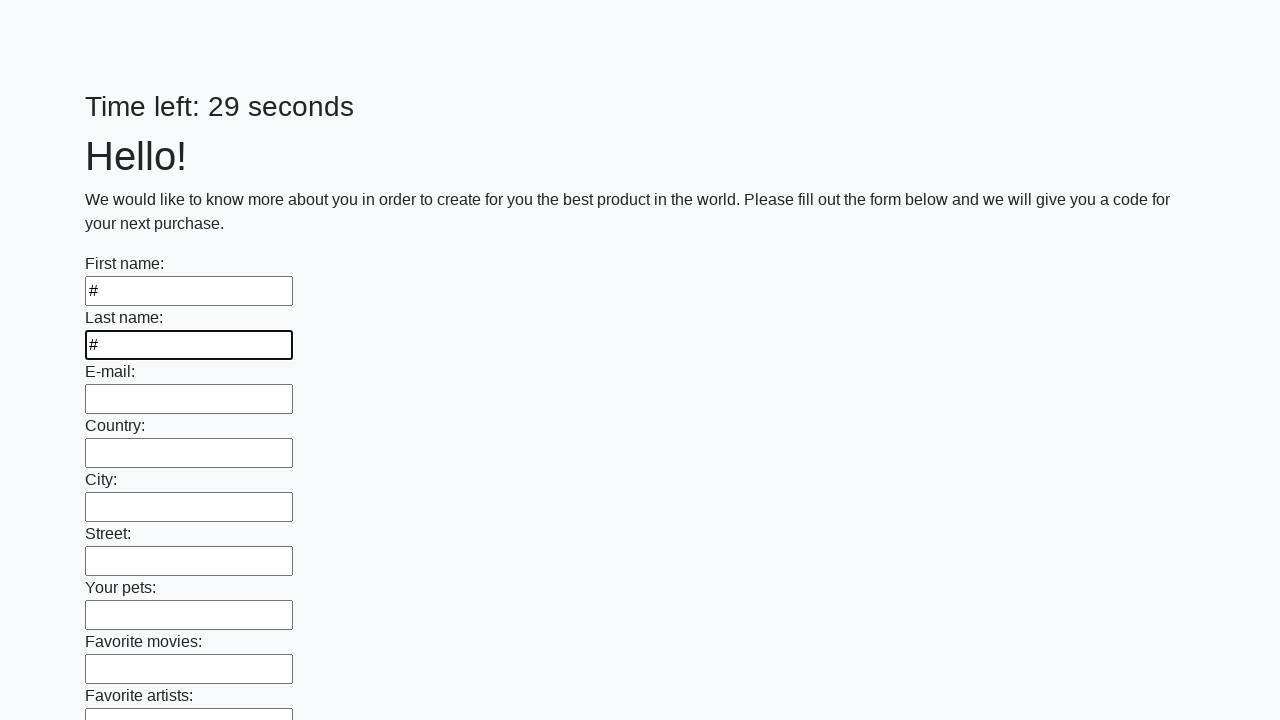

Filled an input field with '#' on input >> nth=2
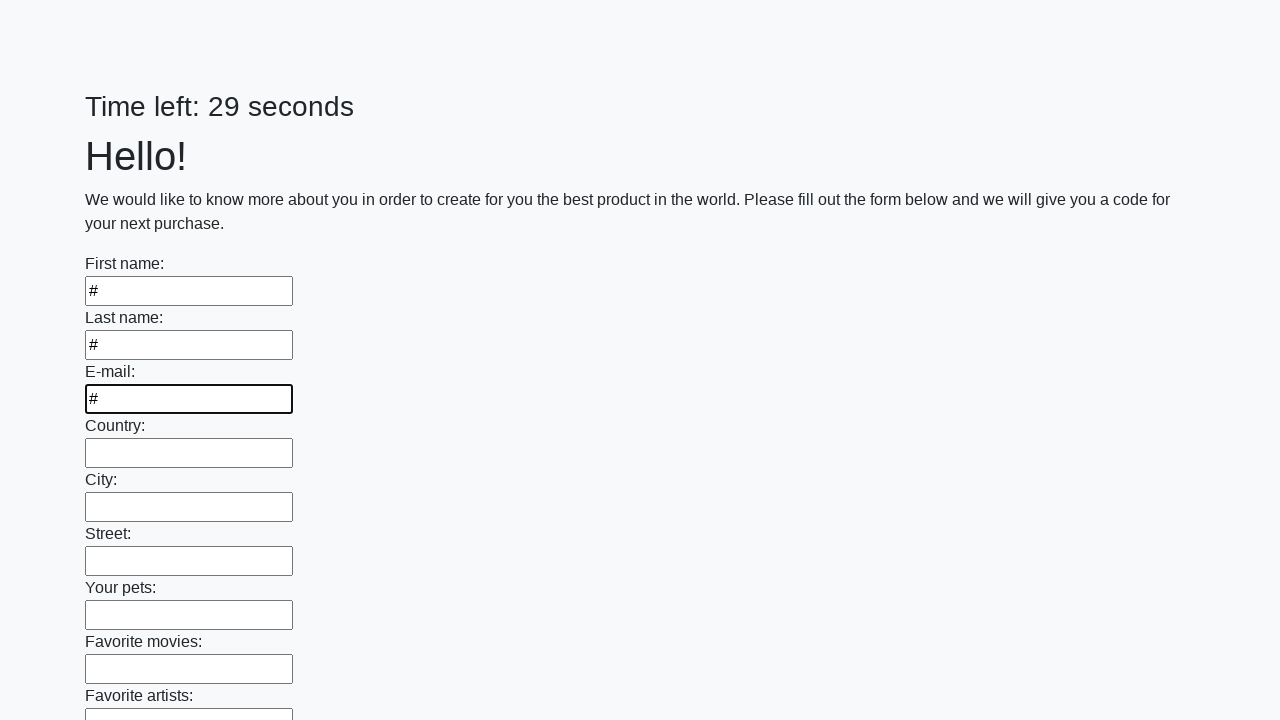

Filled an input field with '#' on input >> nth=3
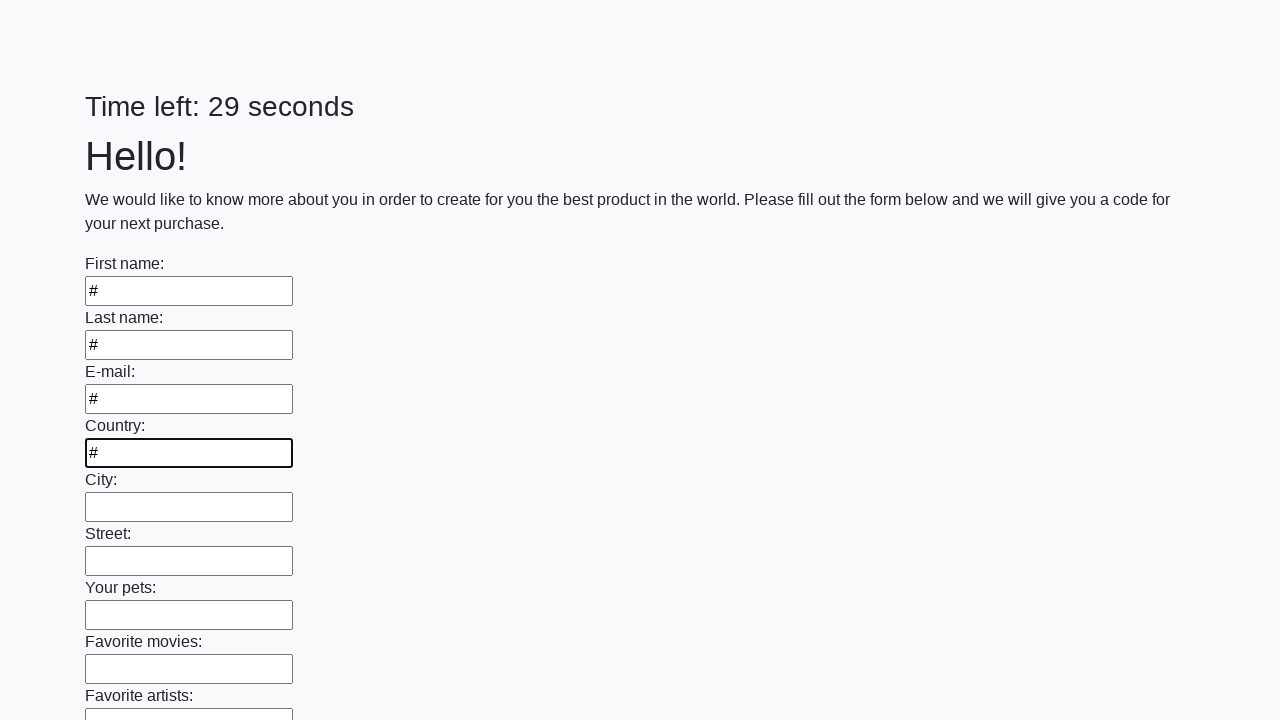

Filled an input field with '#' on input >> nth=4
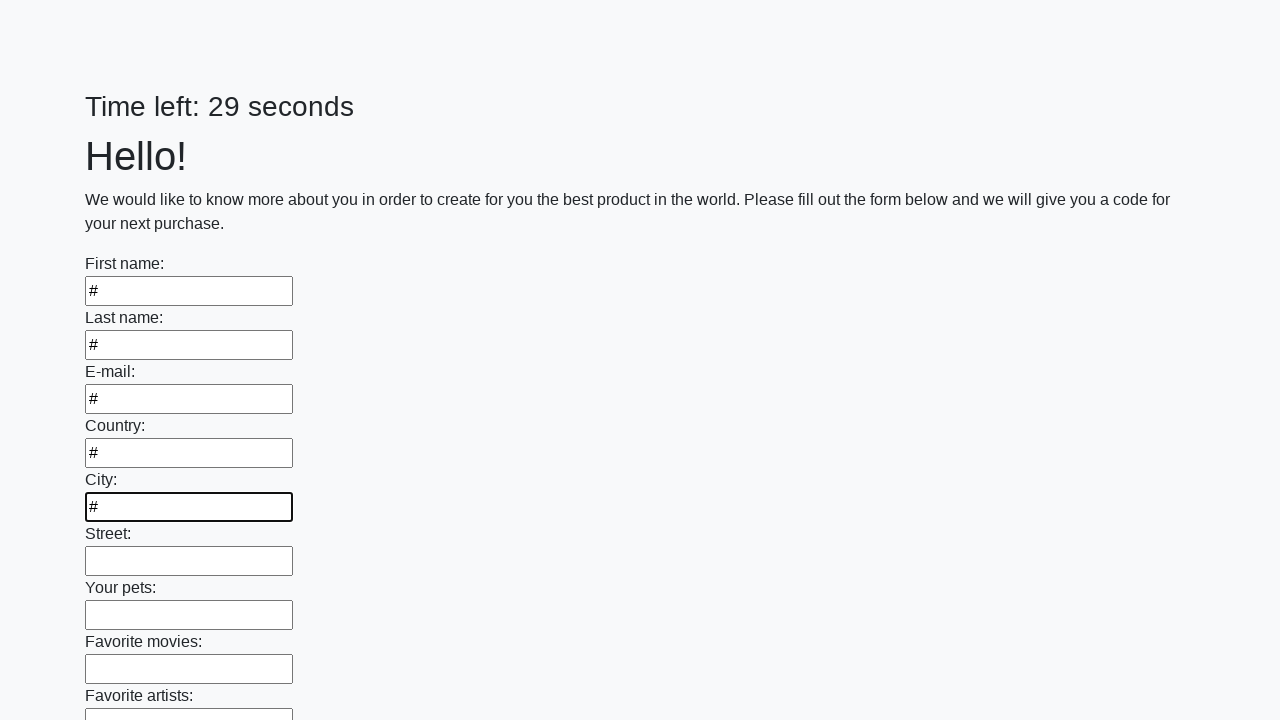

Filled an input field with '#' on input >> nth=5
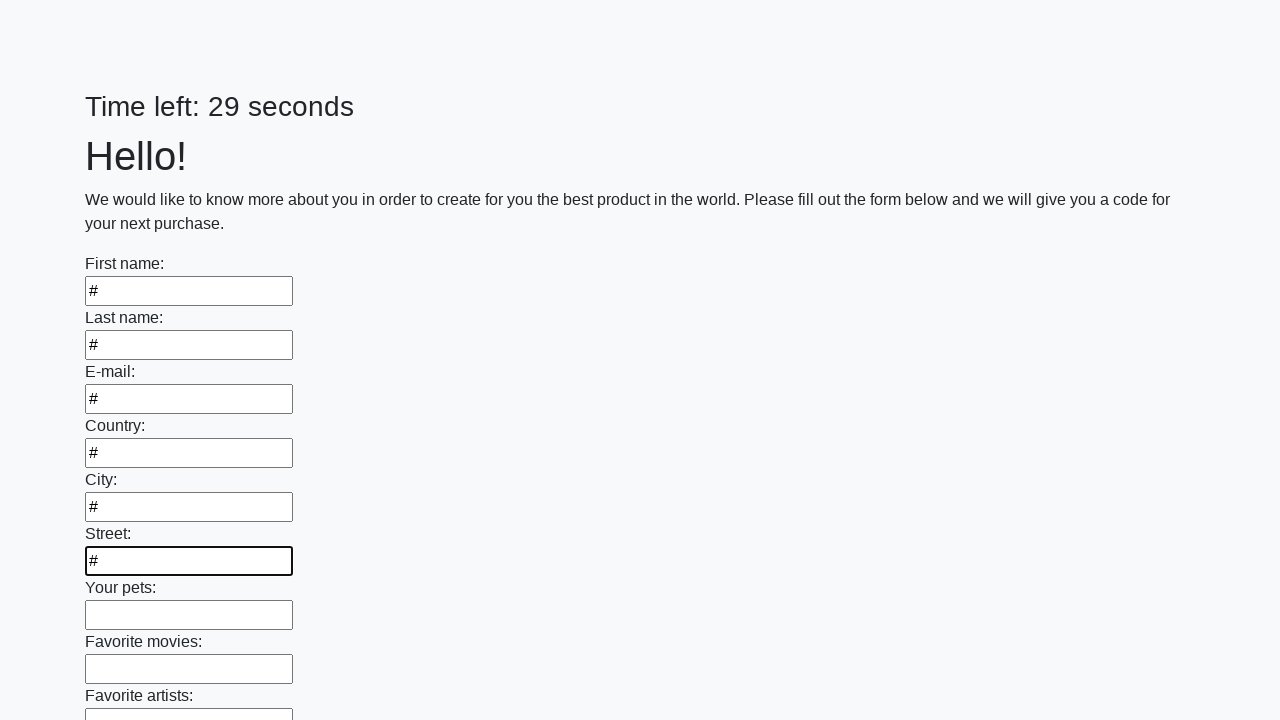

Filled an input field with '#' on input >> nth=6
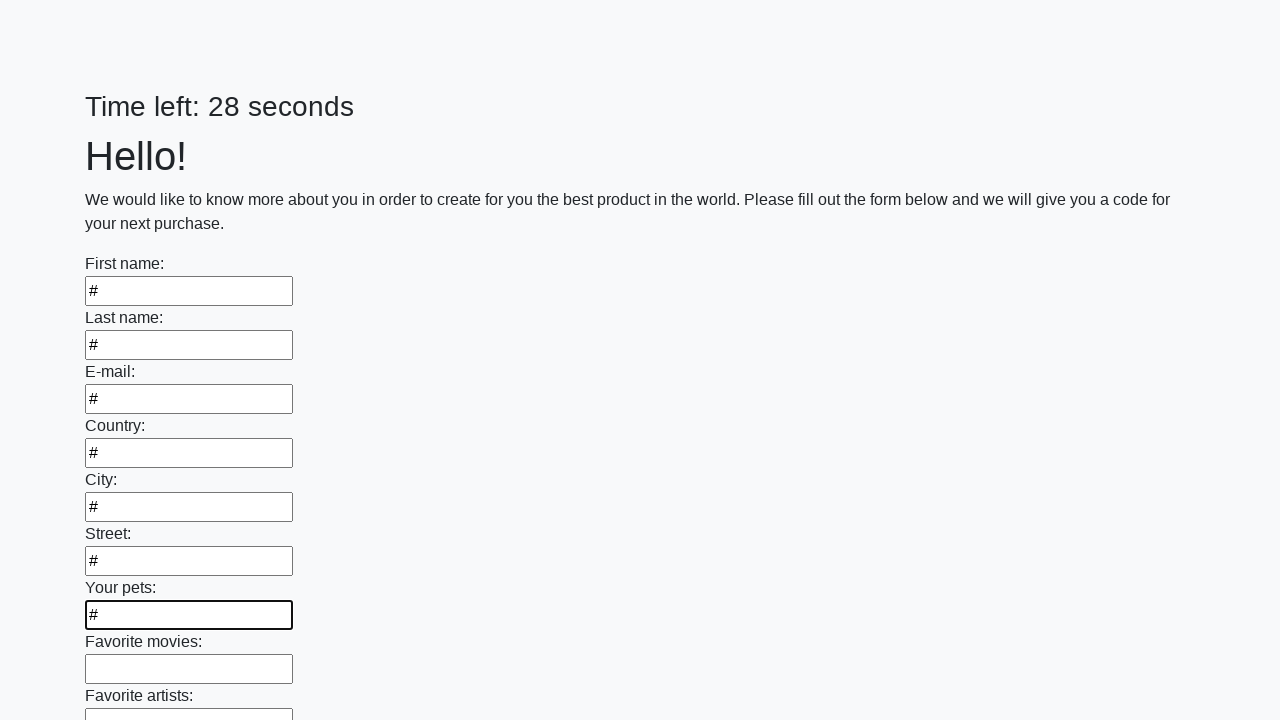

Filled an input field with '#' on input >> nth=7
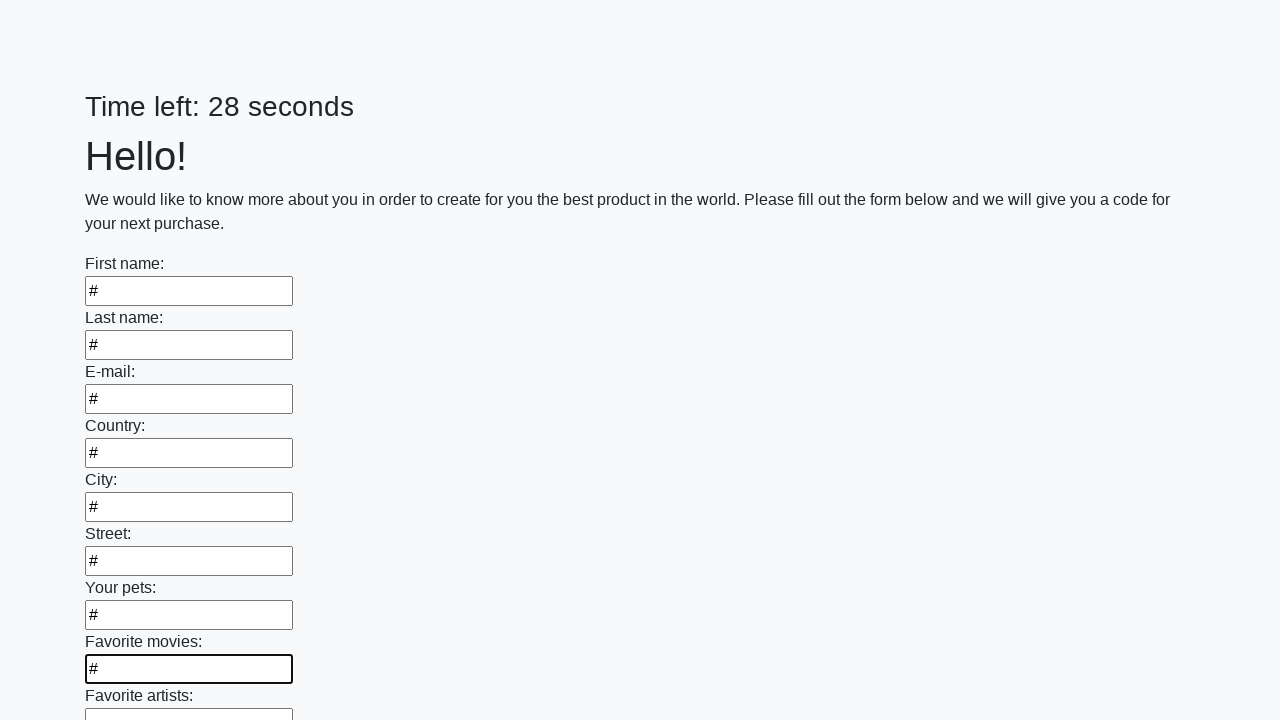

Filled an input field with '#' on input >> nth=8
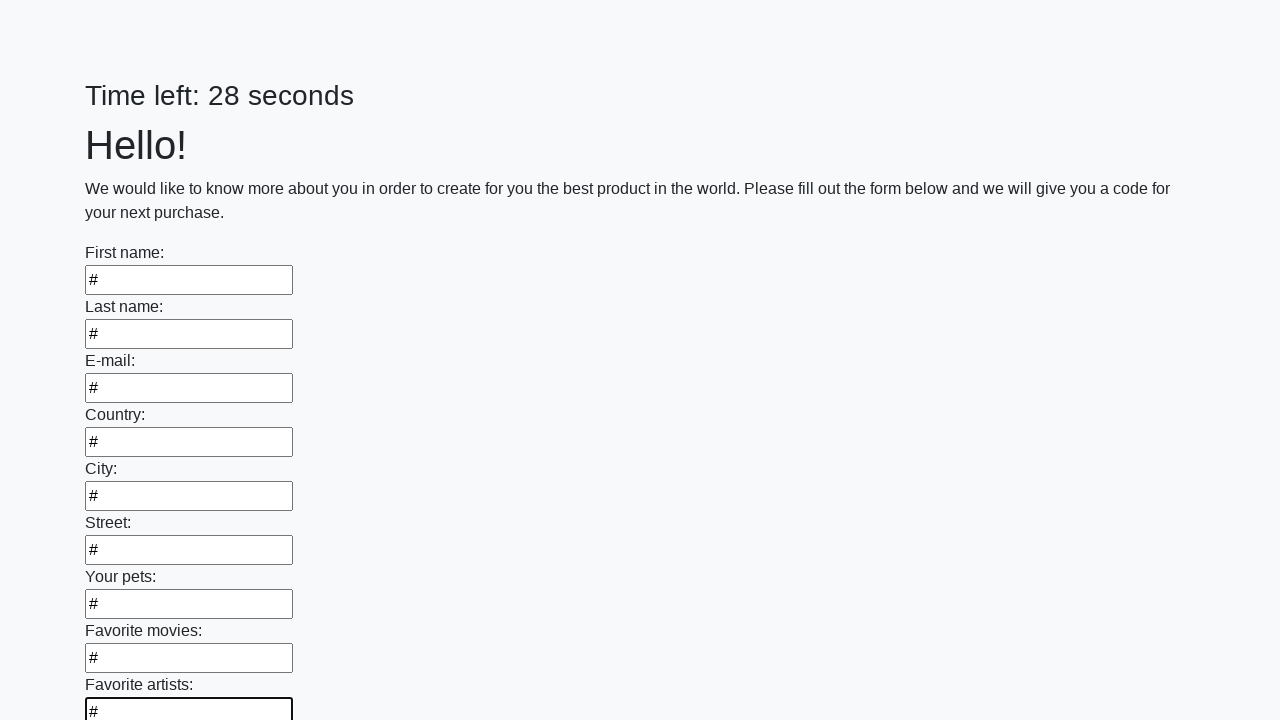

Filled an input field with '#' on input >> nth=9
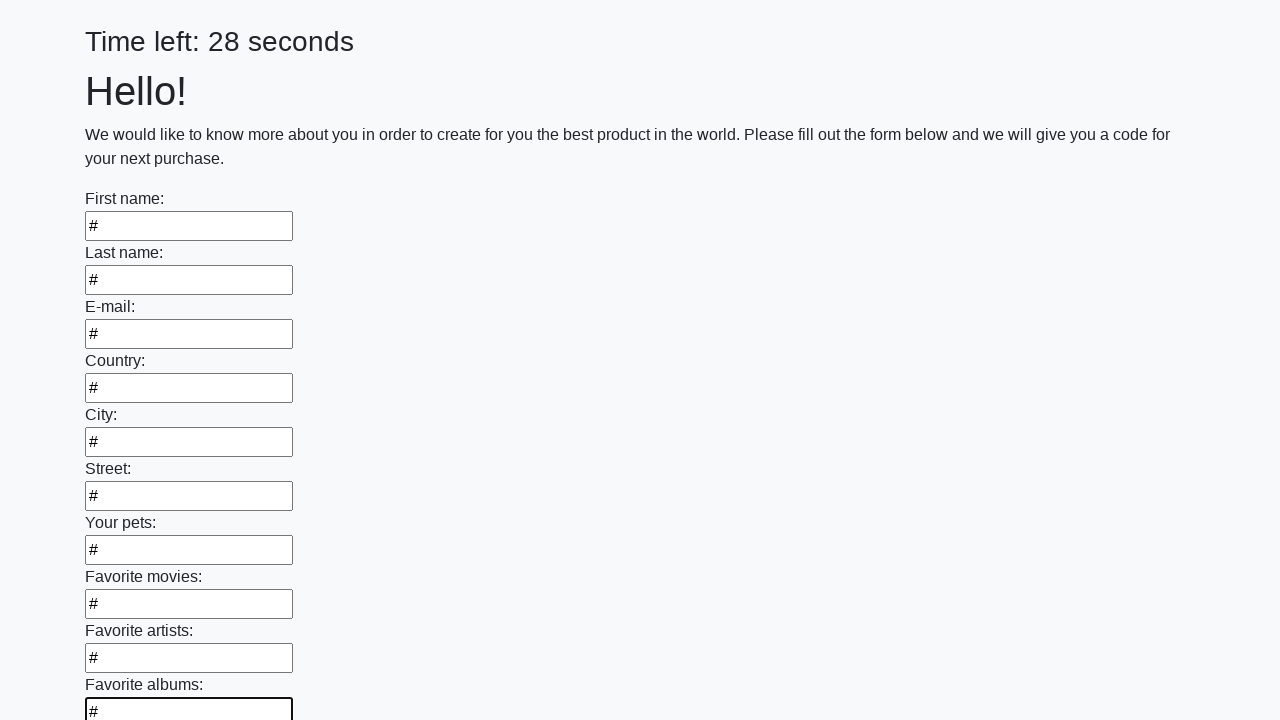

Filled an input field with '#' on input >> nth=10
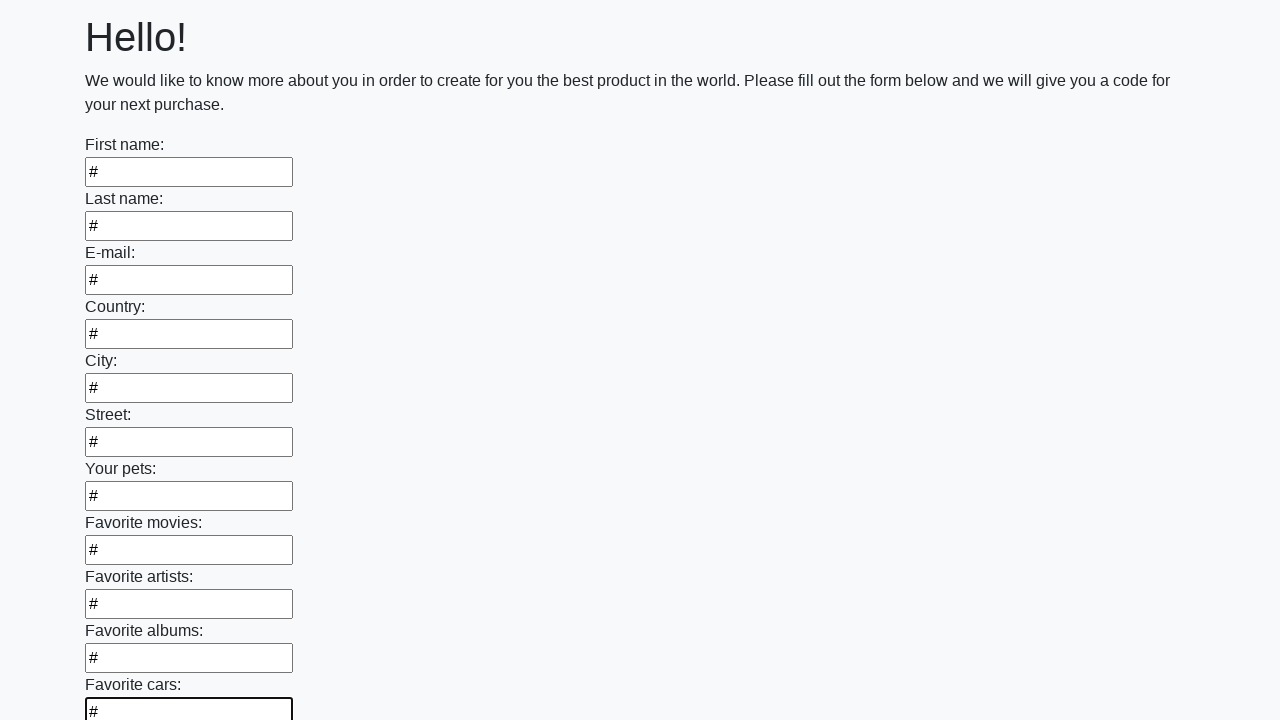

Filled an input field with '#' on input >> nth=11
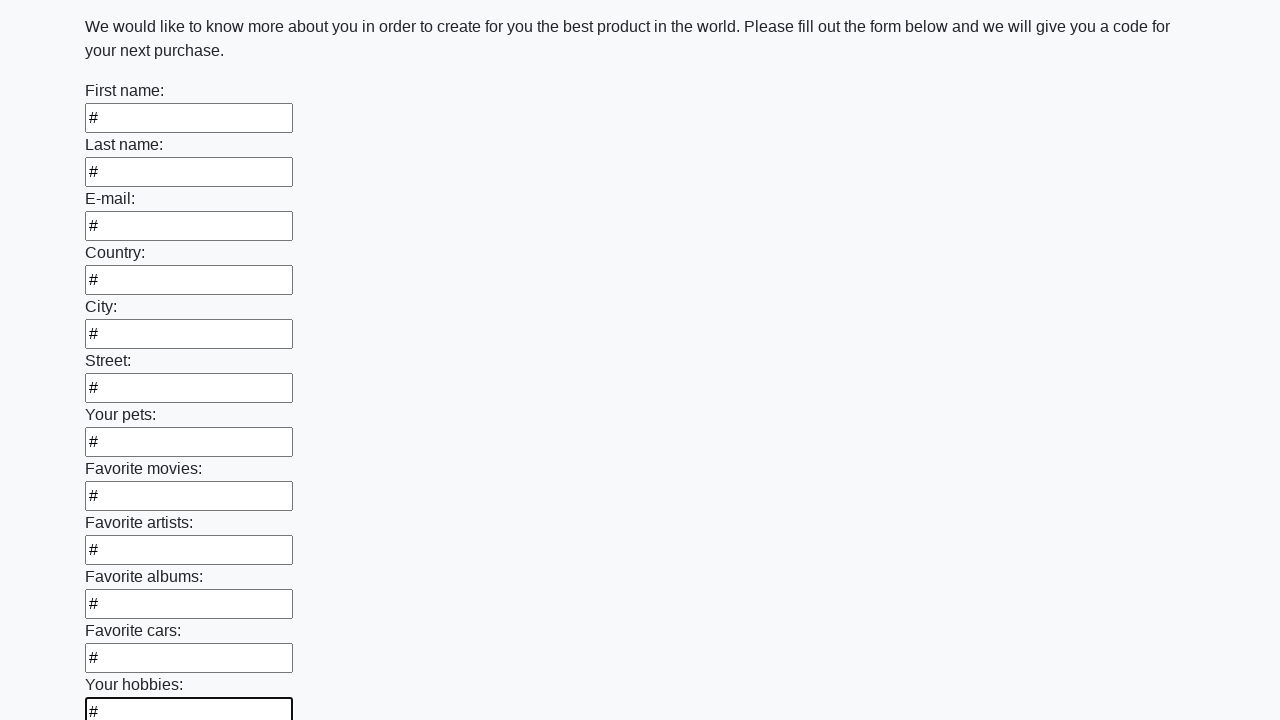

Filled an input field with '#' on input >> nth=12
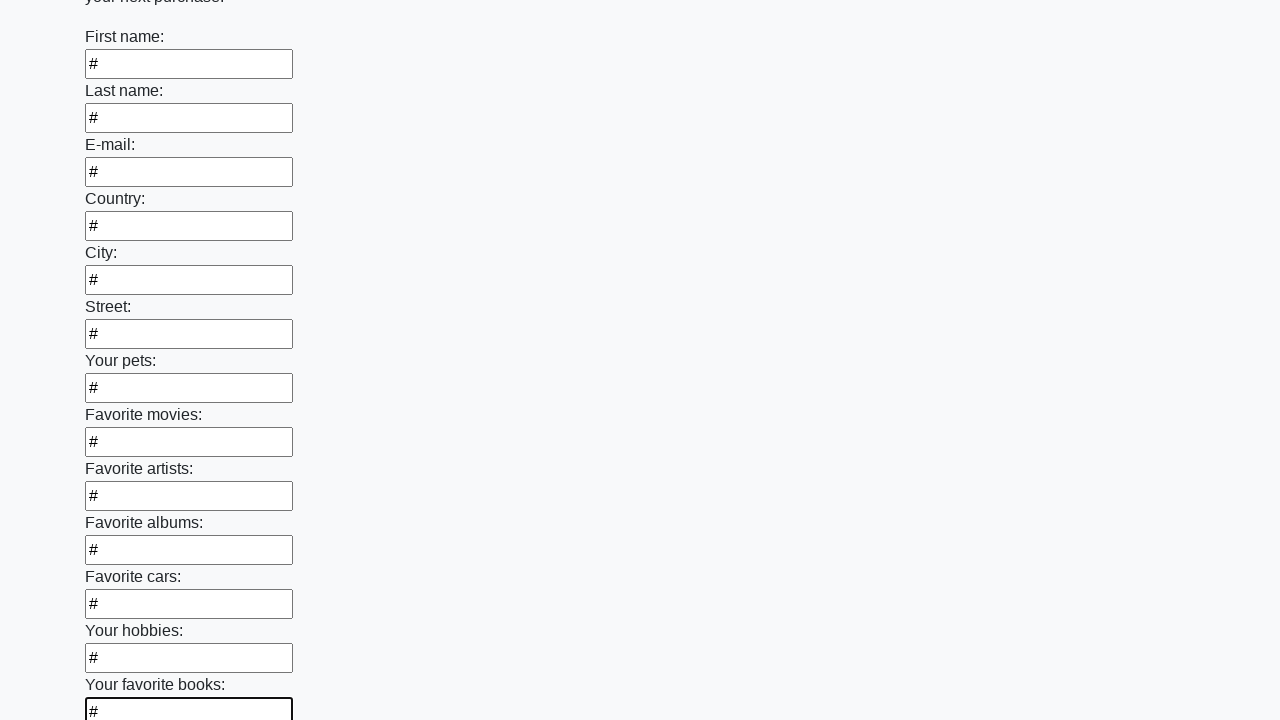

Filled an input field with '#' on input >> nth=13
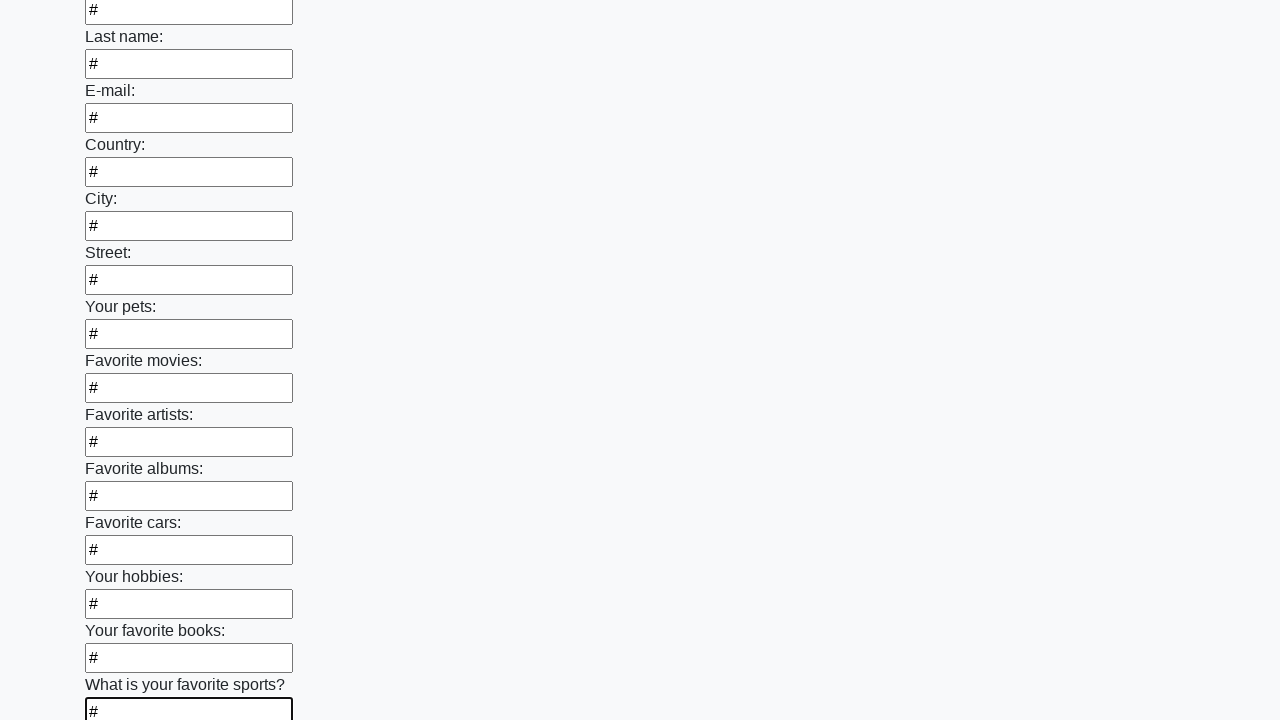

Filled an input field with '#' on input >> nth=14
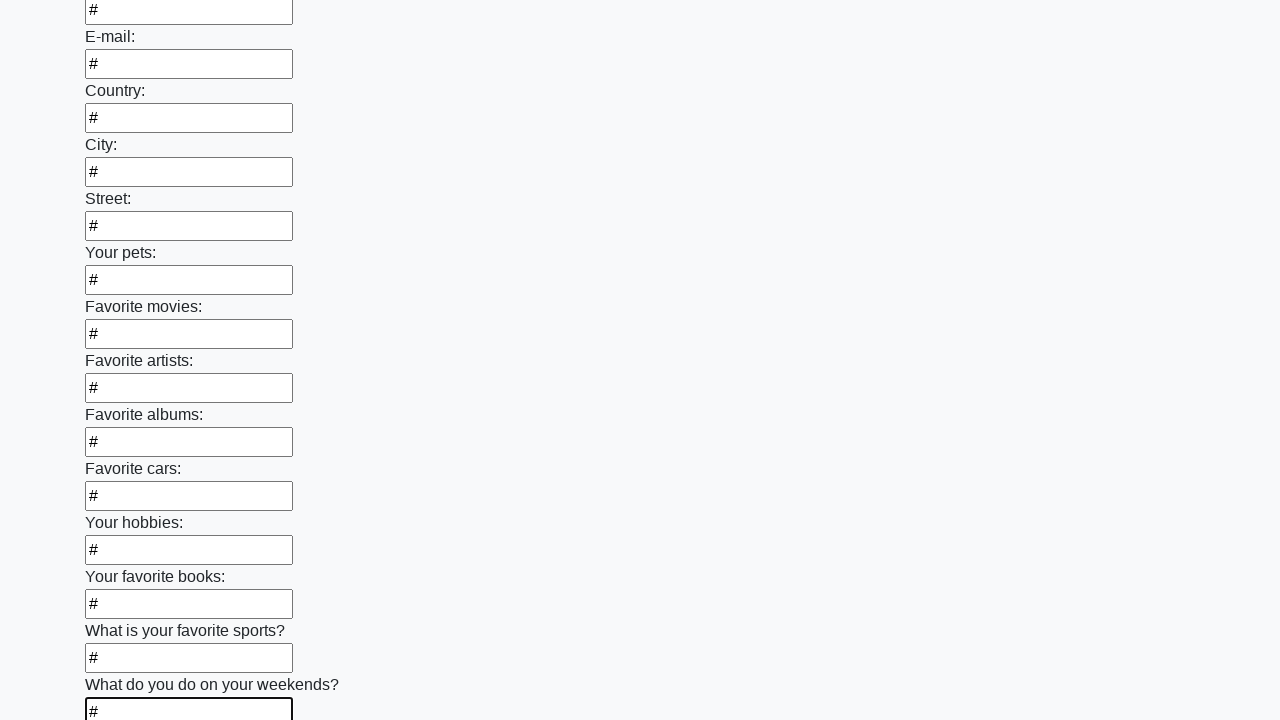

Filled an input field with '#' on input >> nth=15
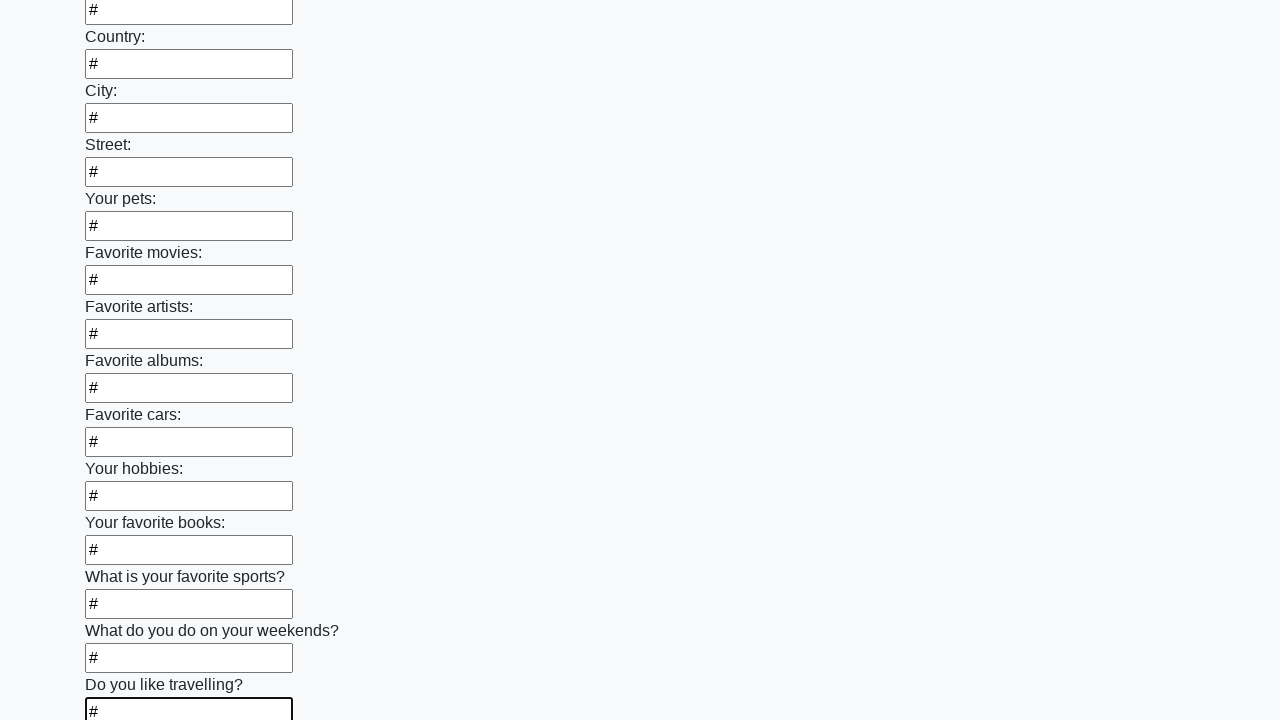

Filled an input field with '#' on input >> nth=16
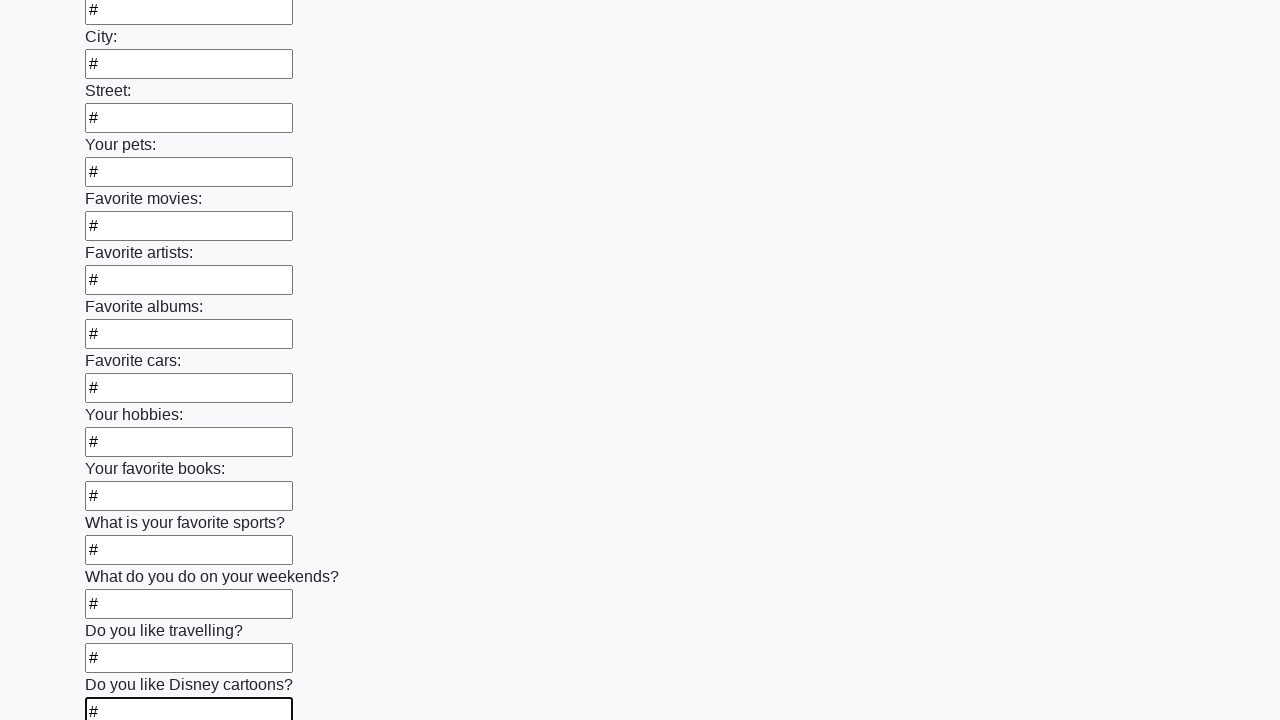

Filled an input field with '#' on input >> nth=17
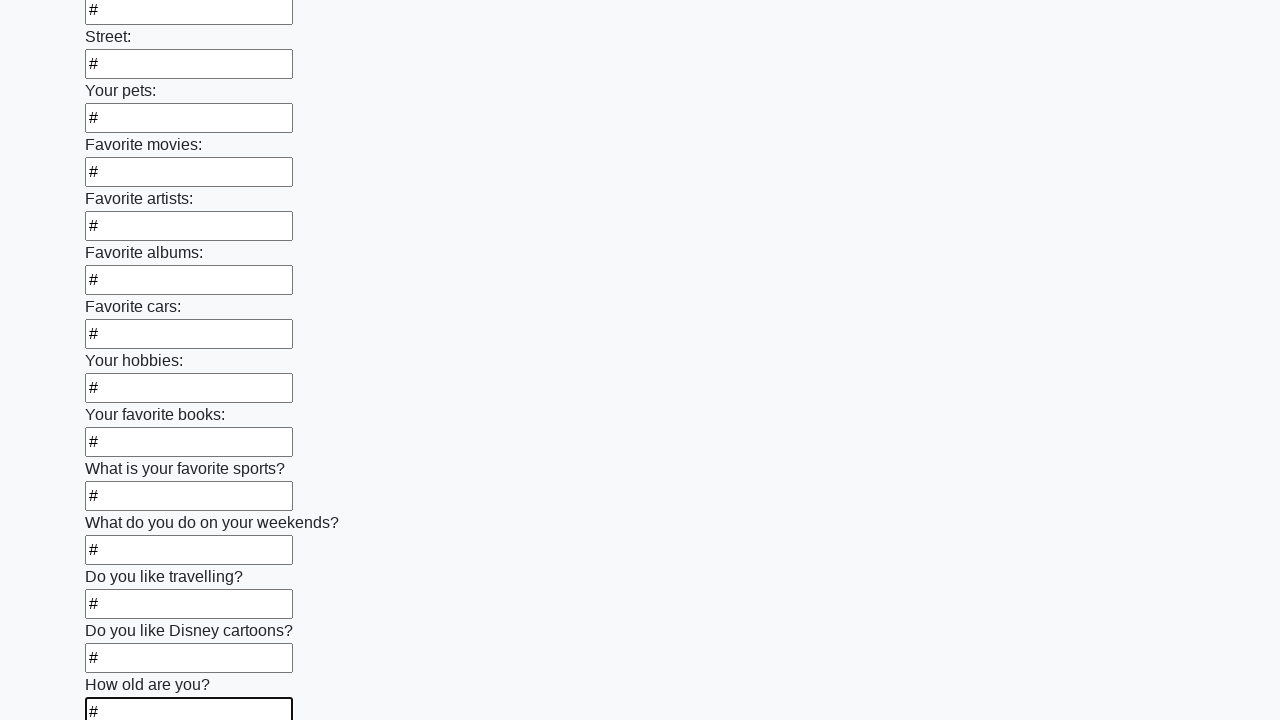

Filled an input field with '#' on input >> nth=18
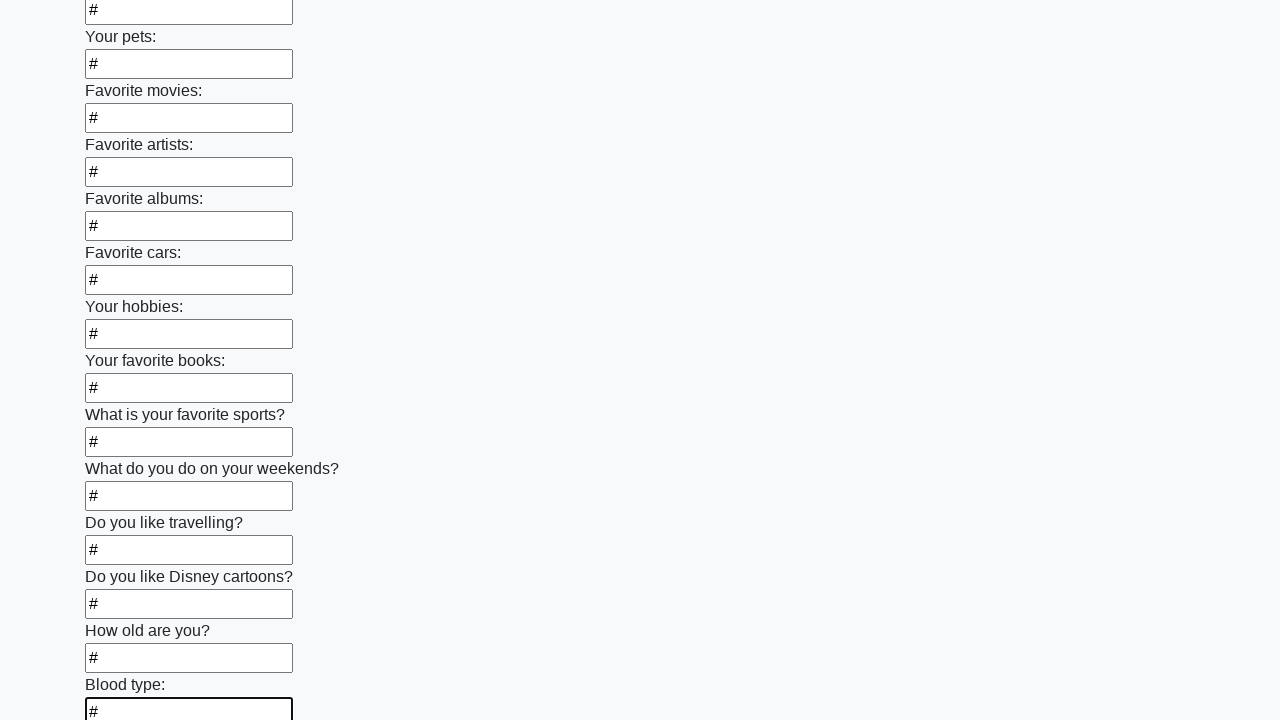

Filled an input field with '#' on input >> nth=19
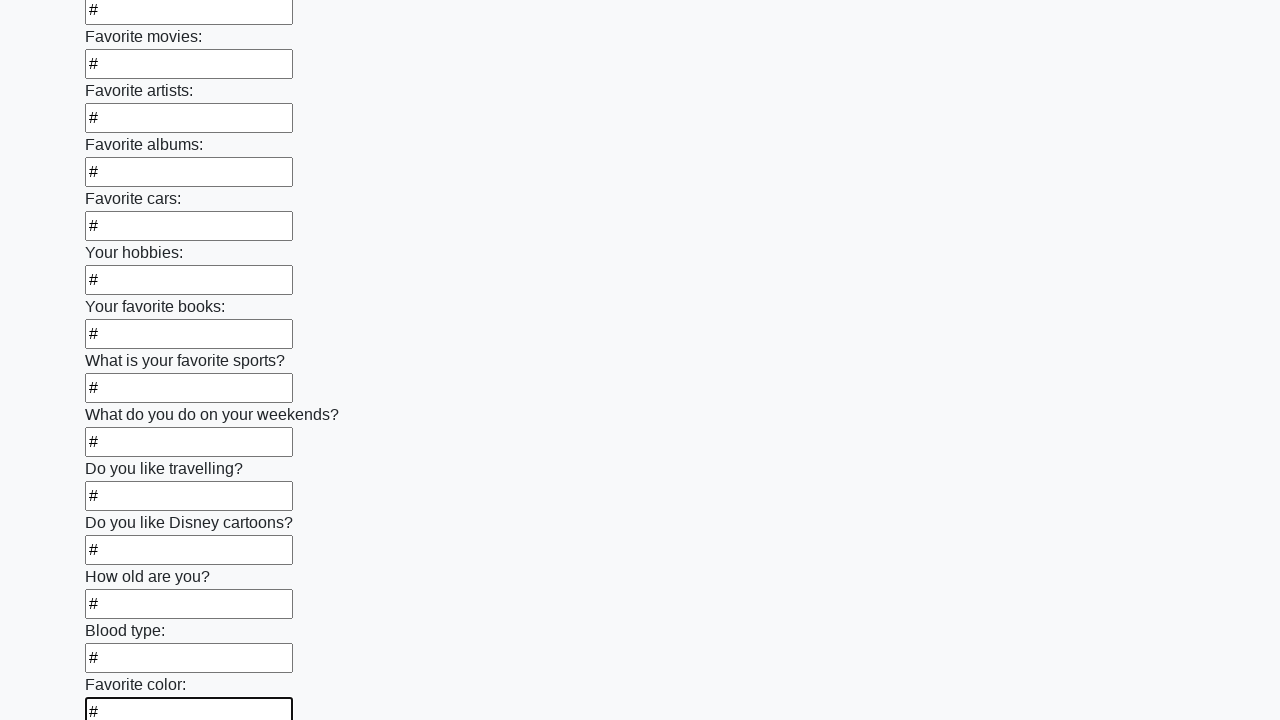

Filled an input field with '#' on input >> nth=20
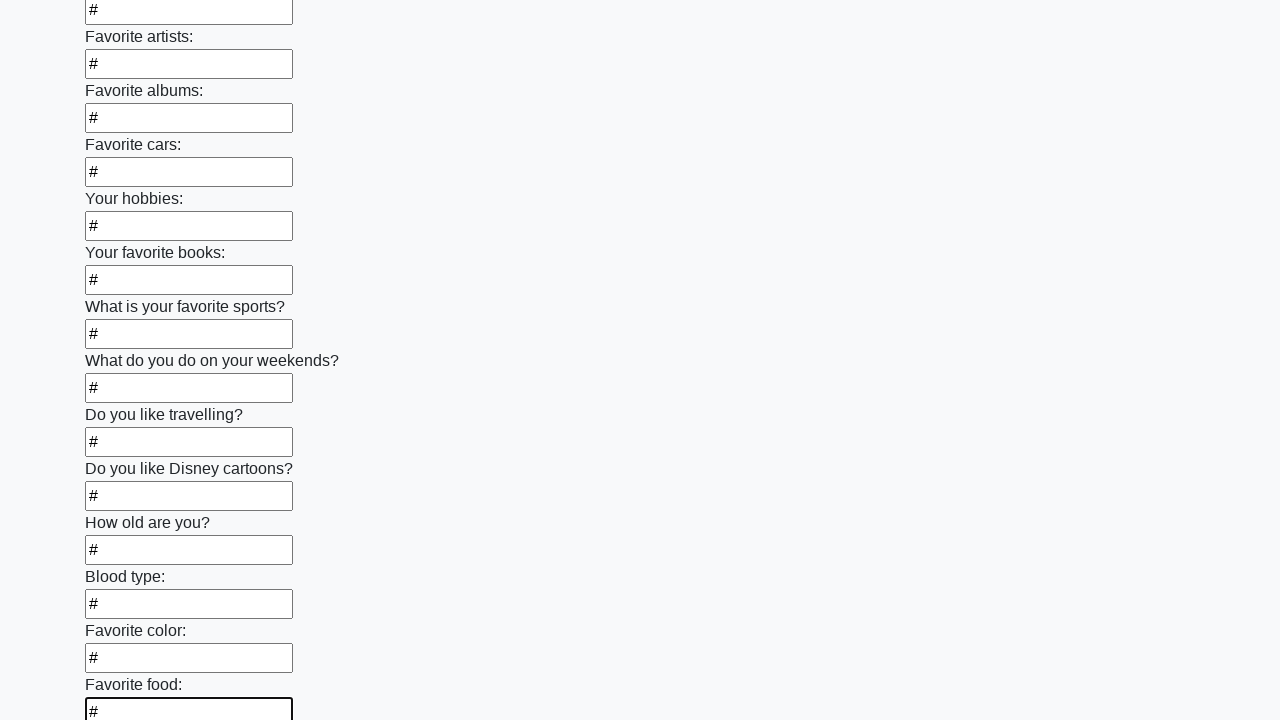

Filled an input field with '#' on input >> nth=21
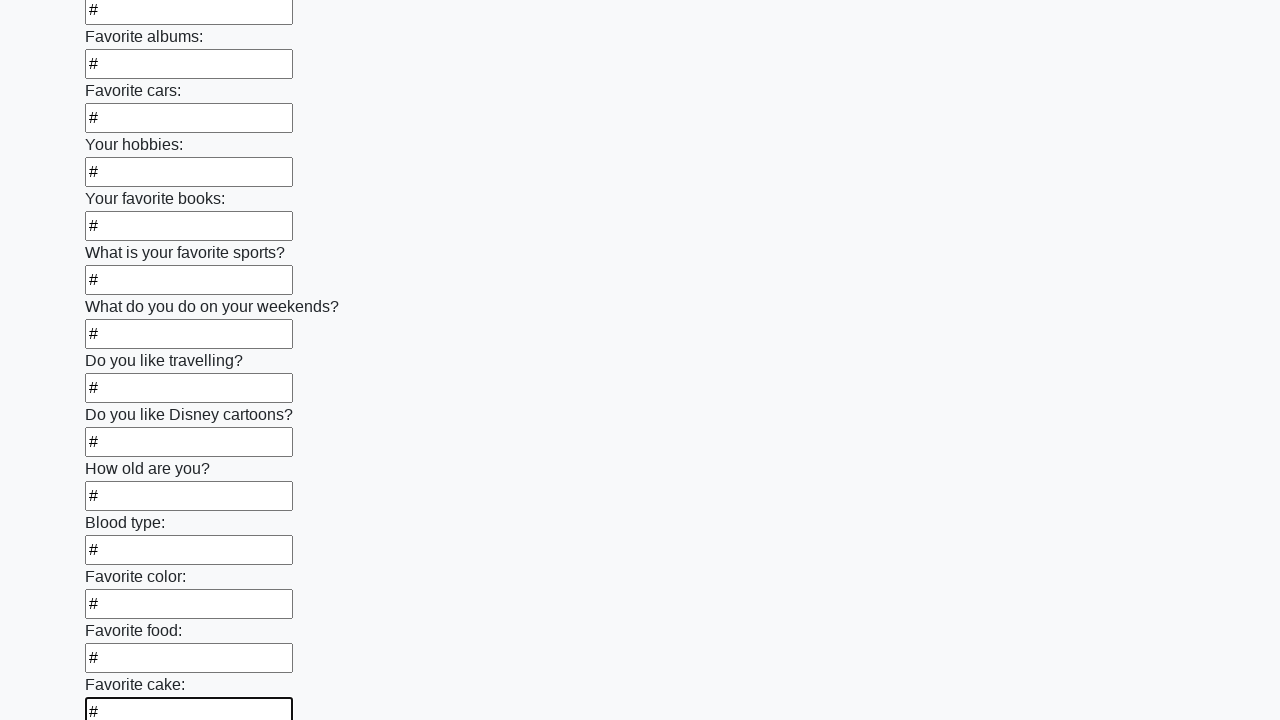

Filled an input field with '#' on input >> nth=22
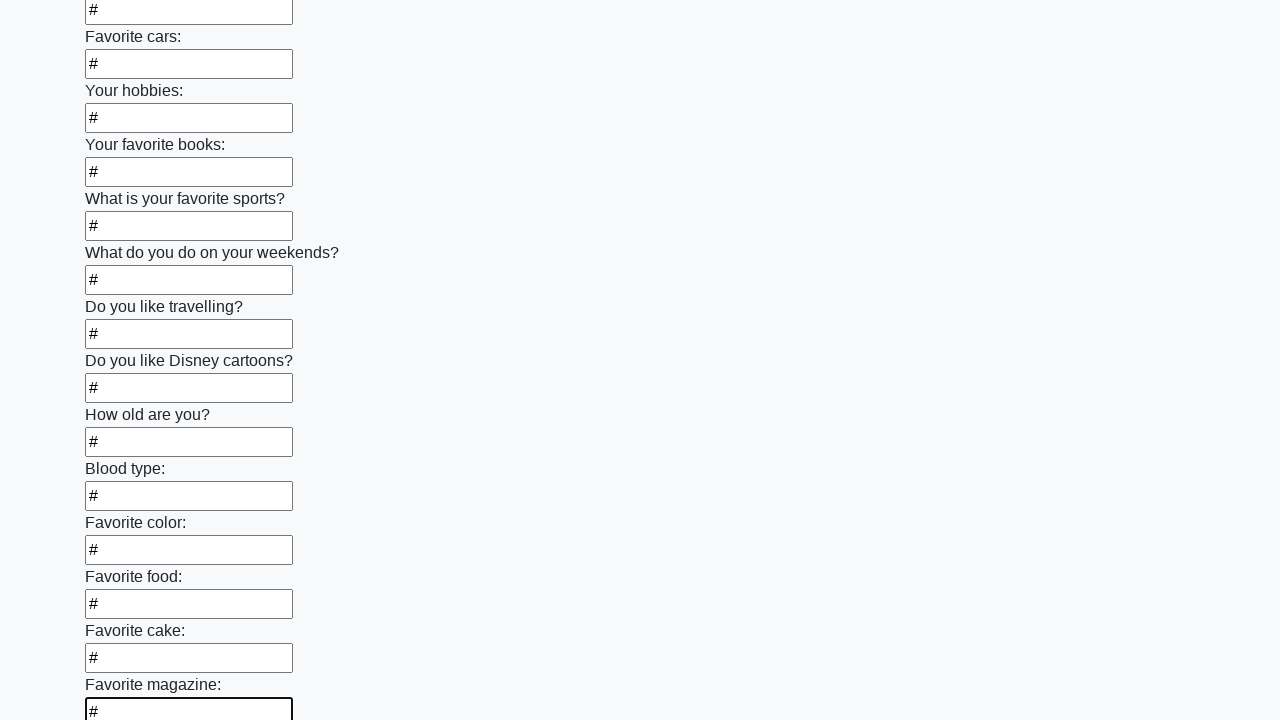

Filled an input field with '#' on input >> nth=23
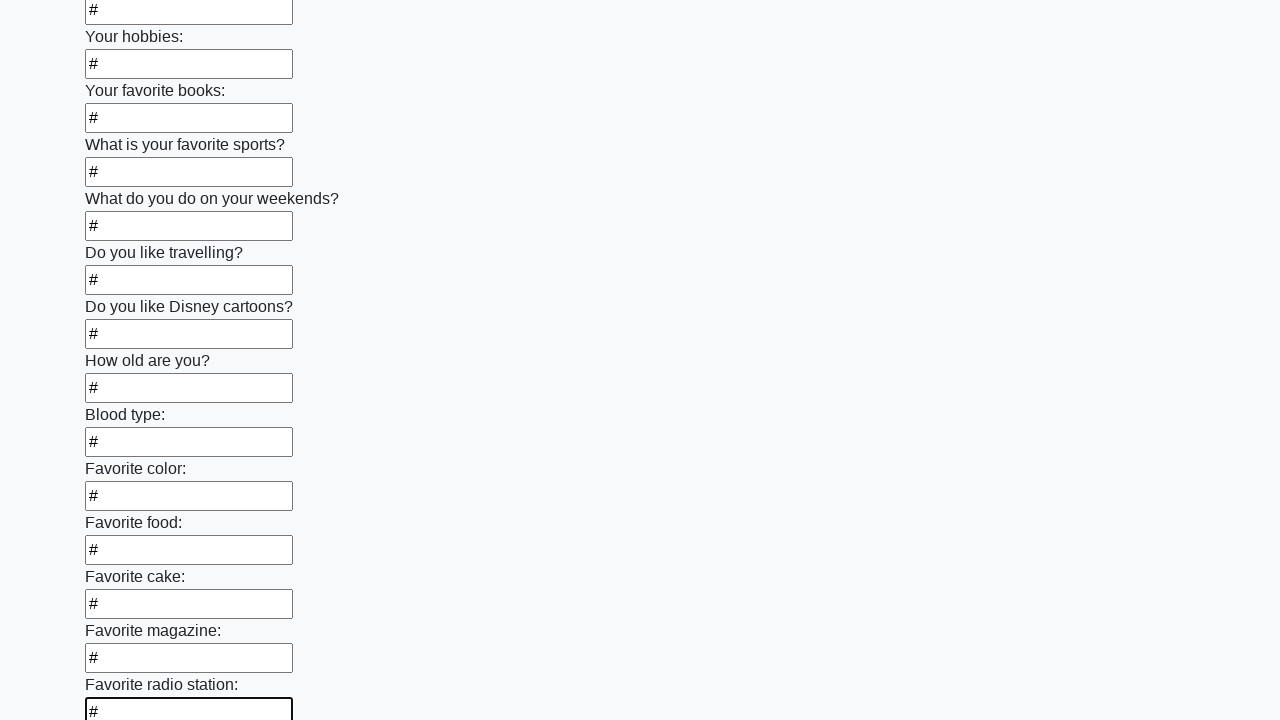

Filled an input field with '#' on input >> nth=24
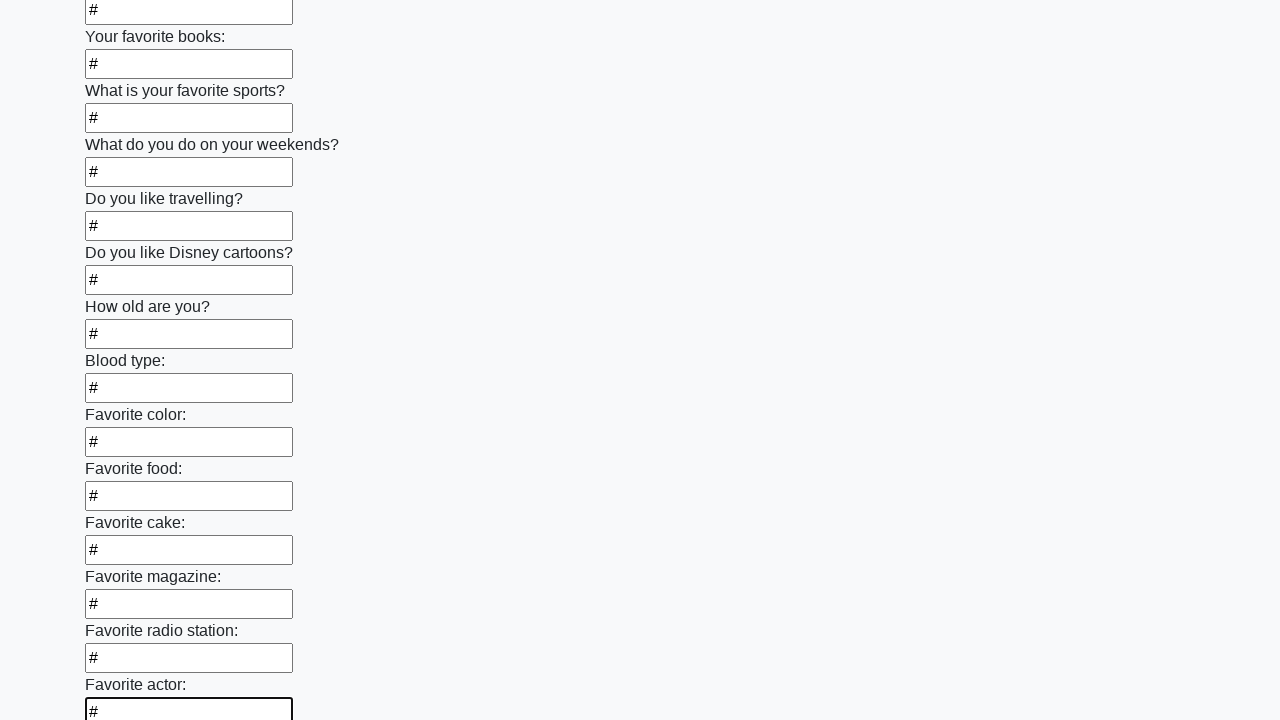

Filled an input field with '#' on input >> nth=25
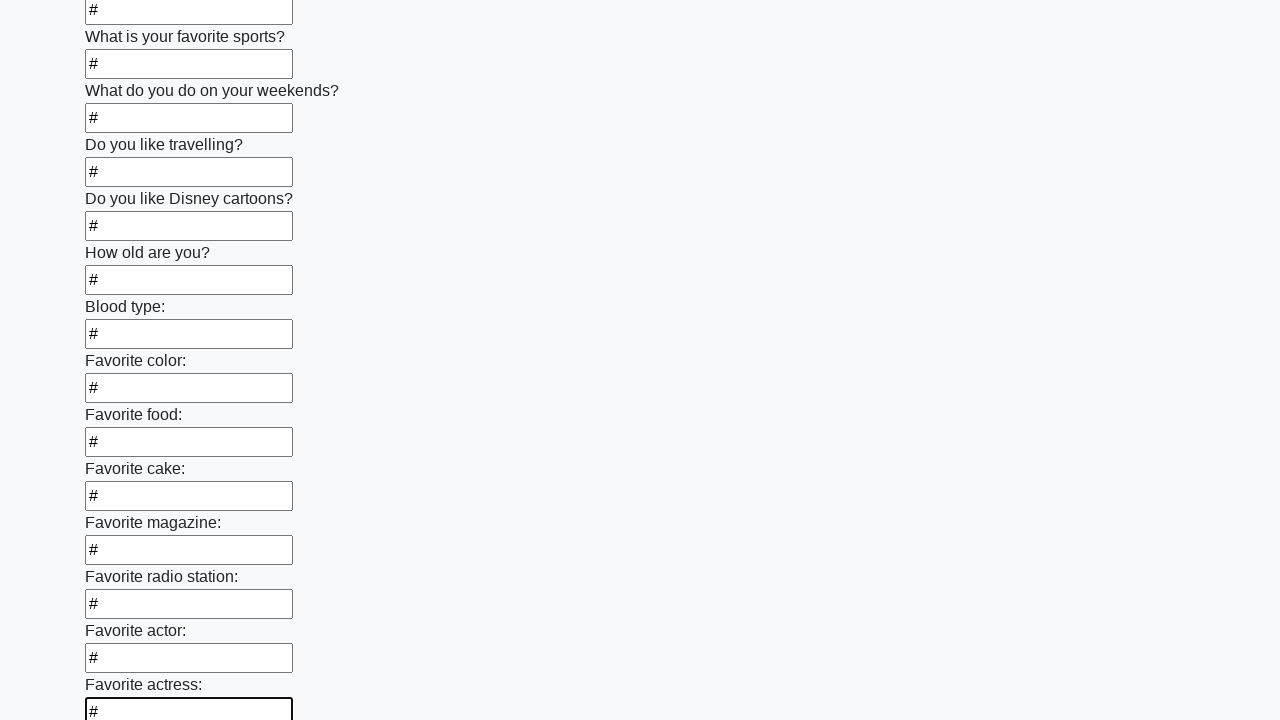

Filled an input field with '#' on input >> nth=26
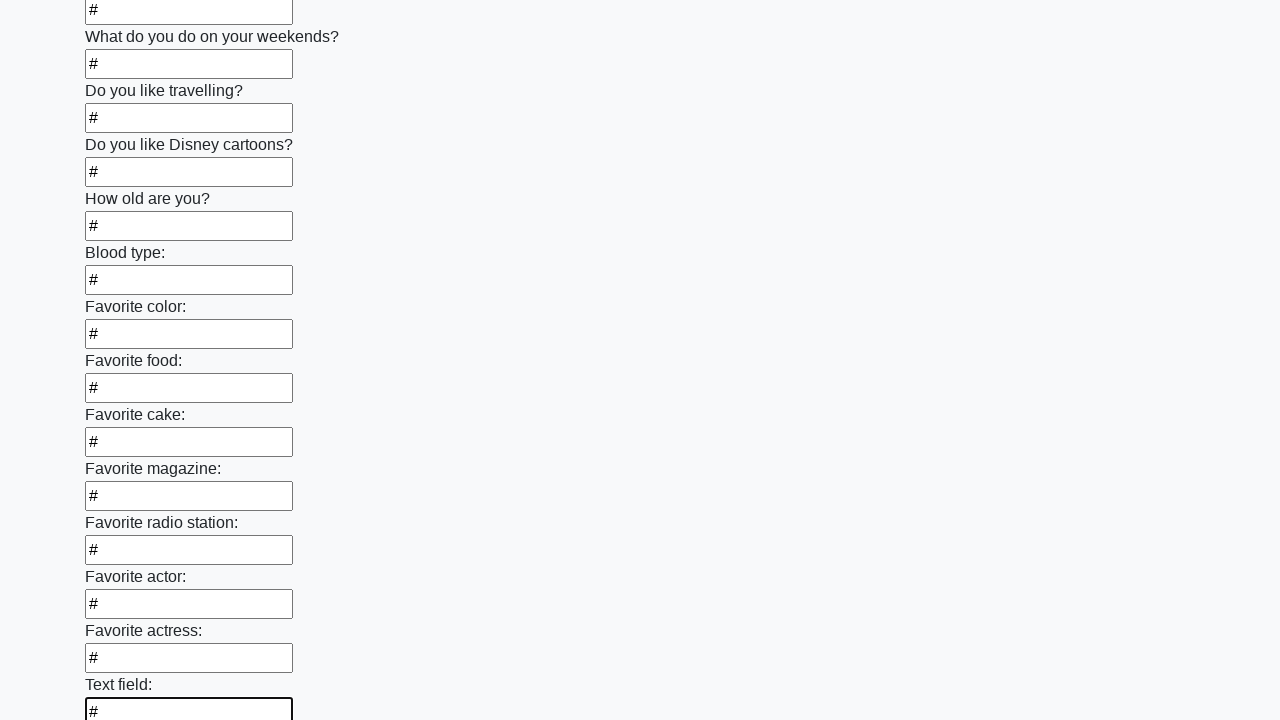

Filled an input field with '#' on input >> nth=27
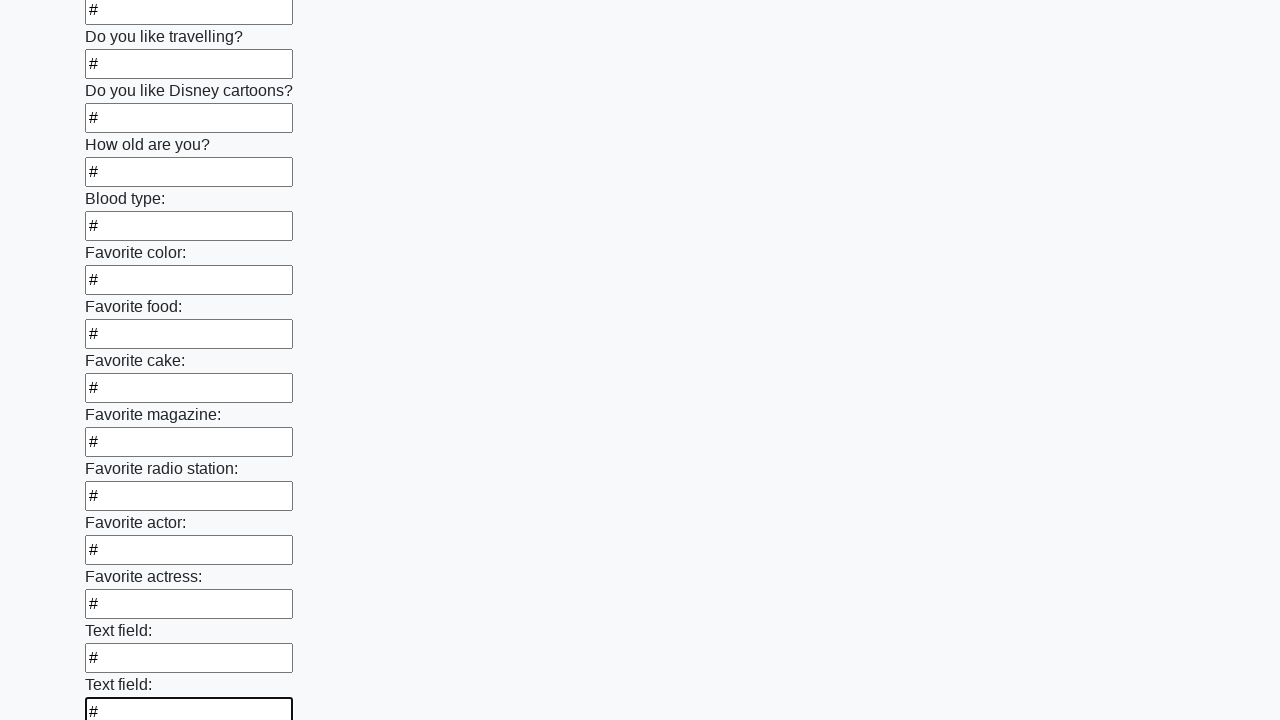

Filled an input field with '#' on input >> nth=28
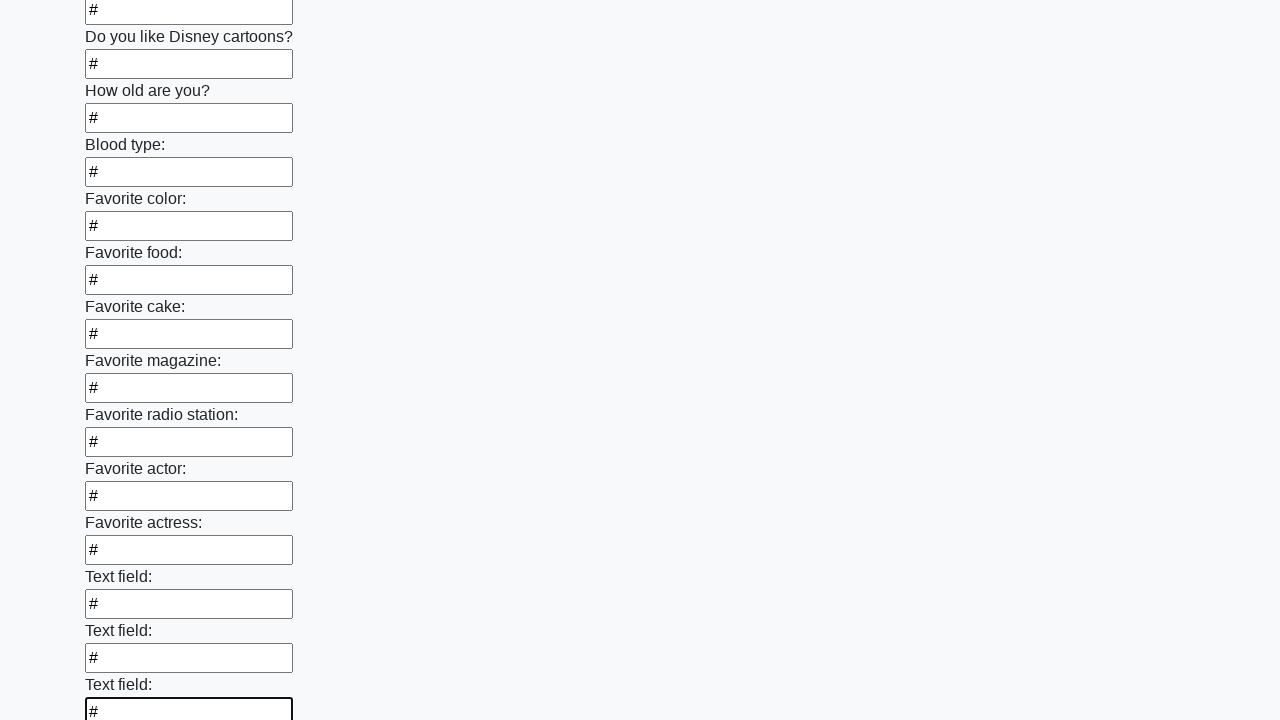

Filled an input field with '#' on input >> nth=29
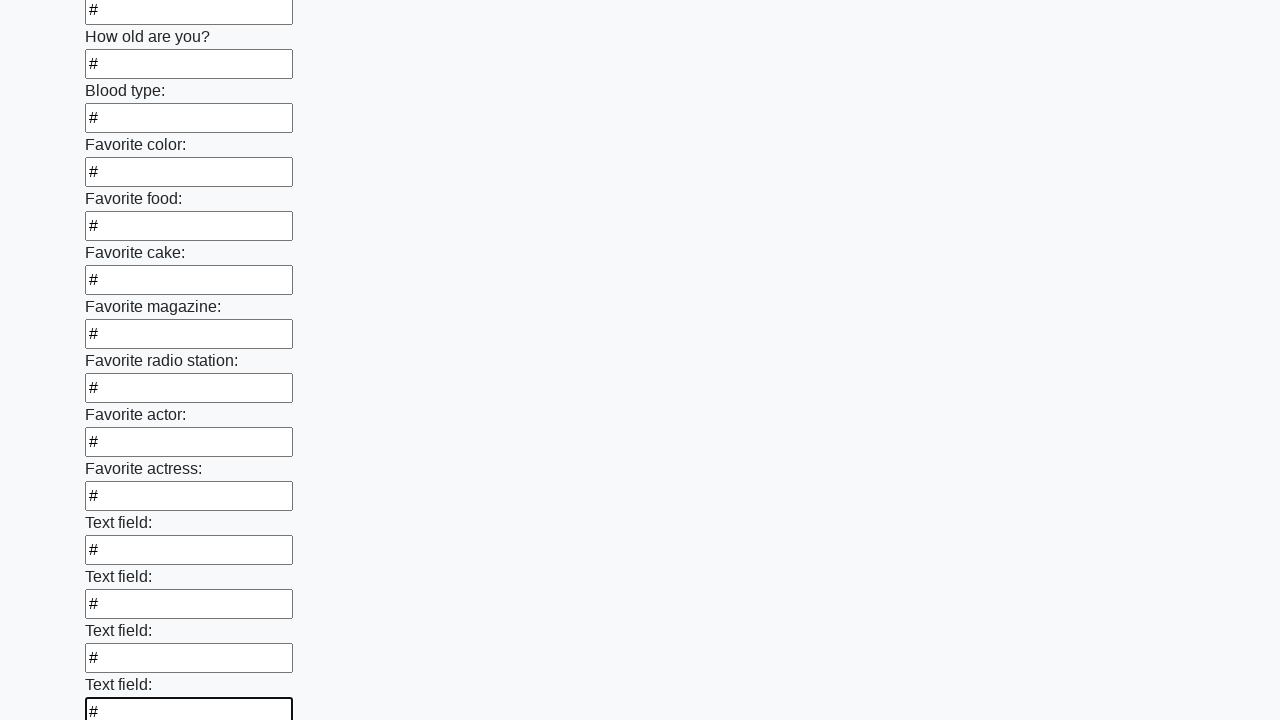

Filled an input field with '#' on input >> nth=30
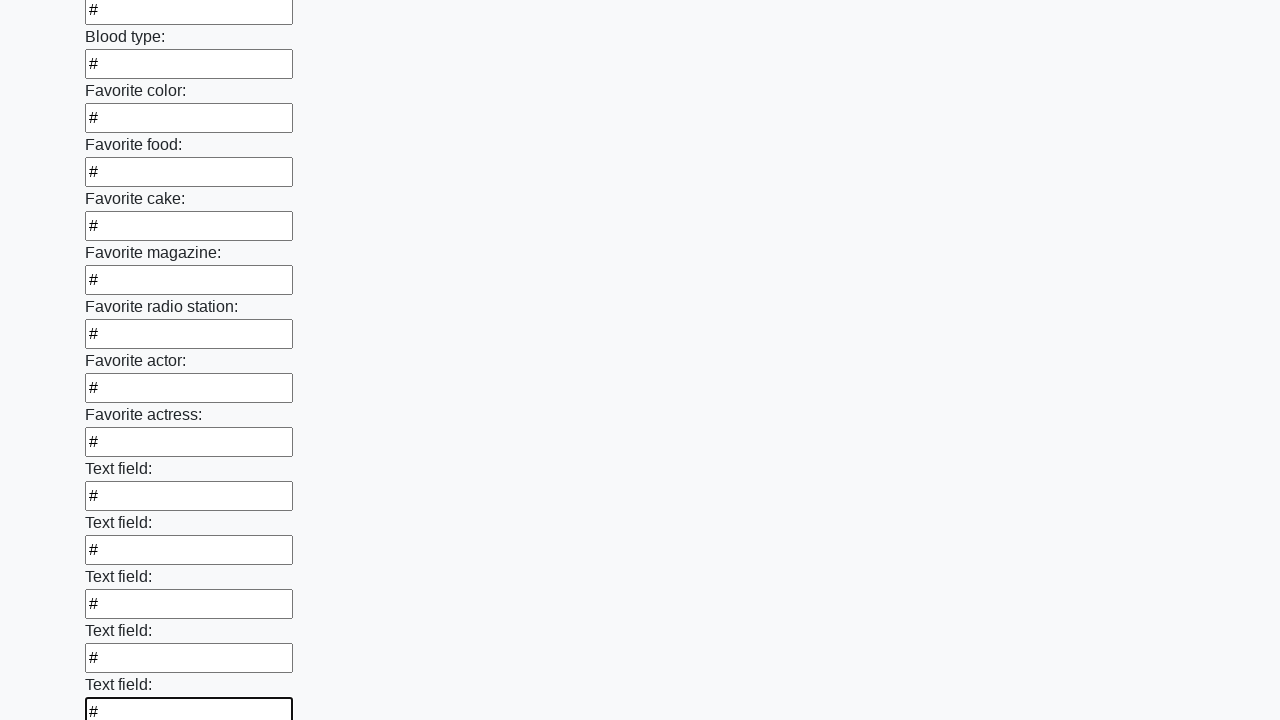

Filled an input field with '#' on input >> nth=31
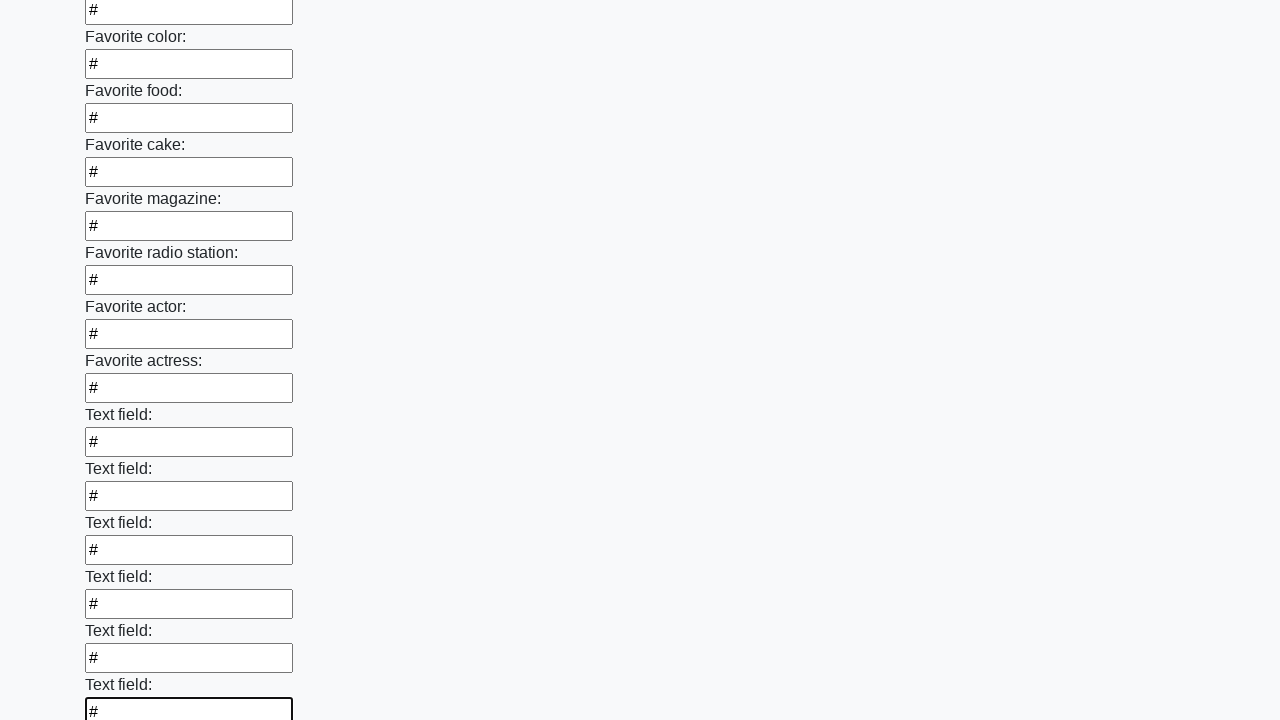

Filled an input field with '#' on input >> nth=32
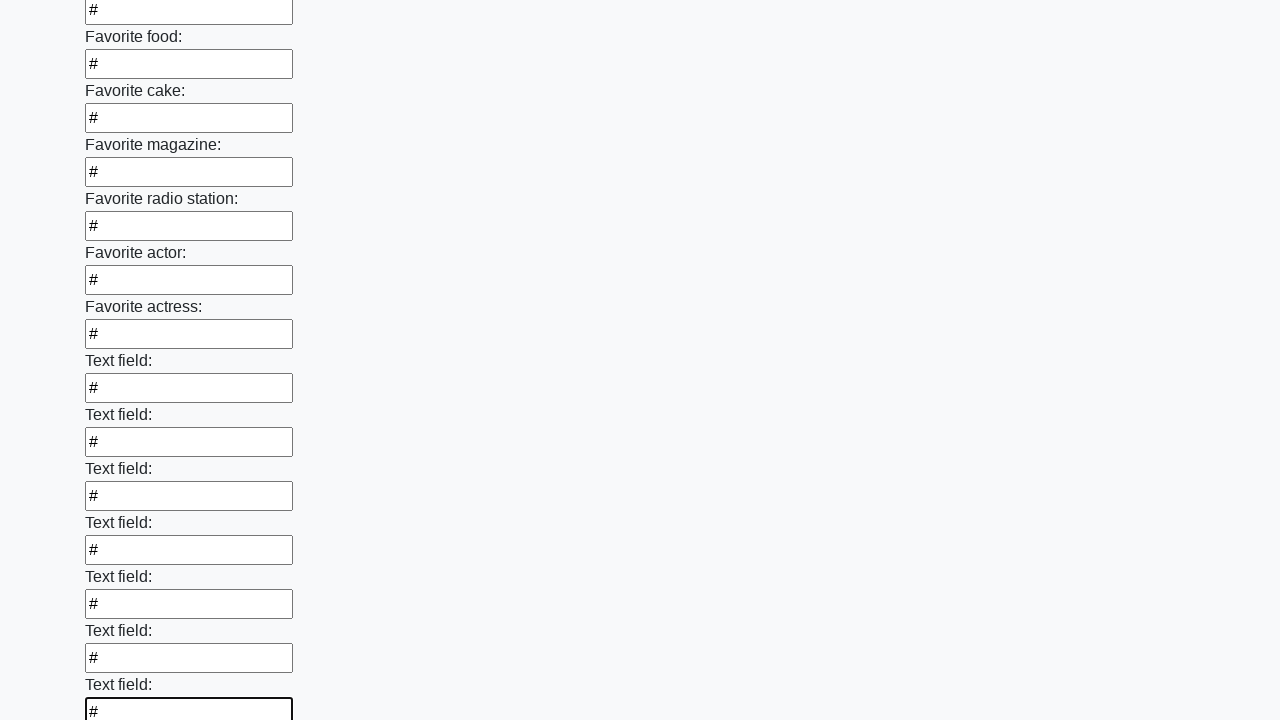

Filled an input field with '#' on input >> nth=33
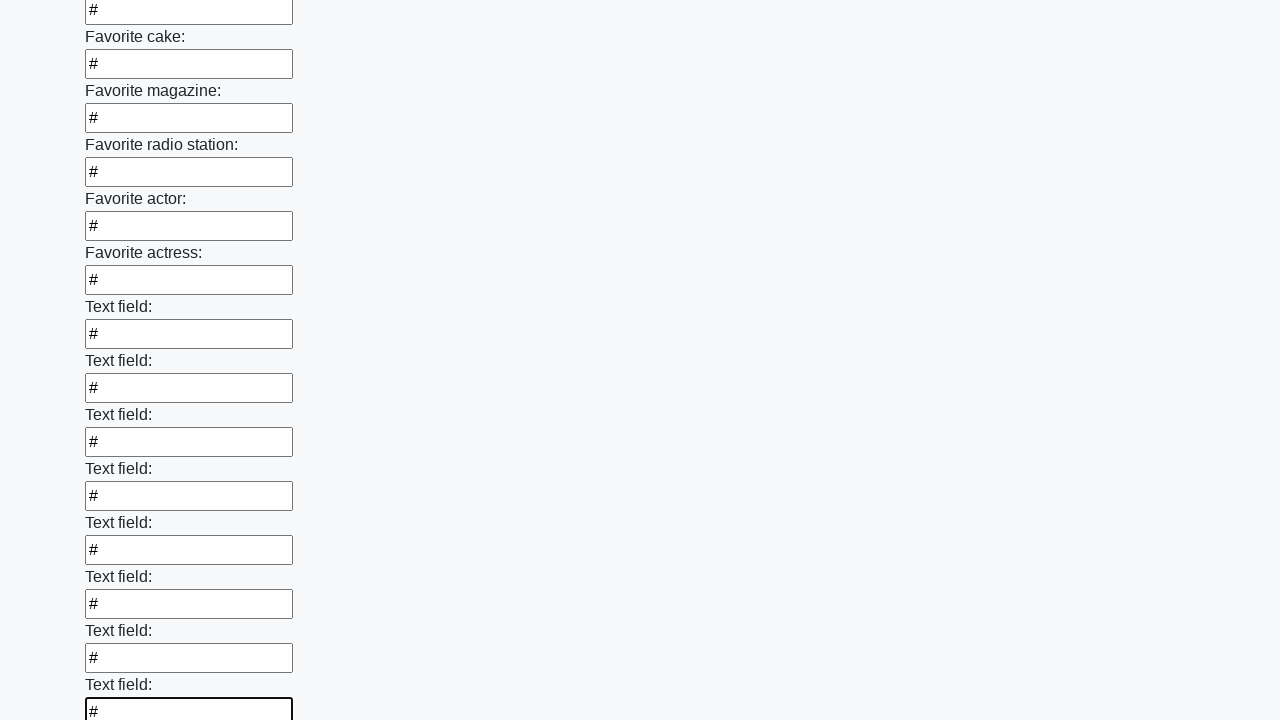

Filled an input field with '#' on input >> nth=34
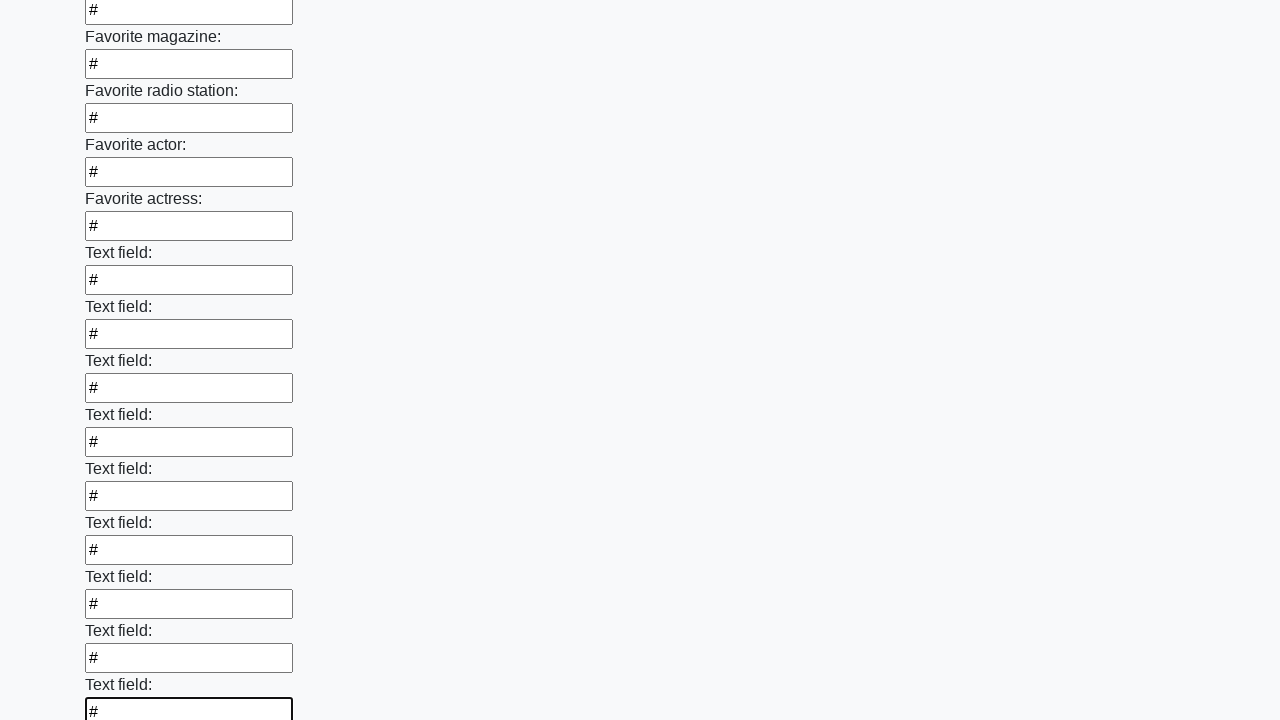

Filled an input field with '#' on input >> nth=35
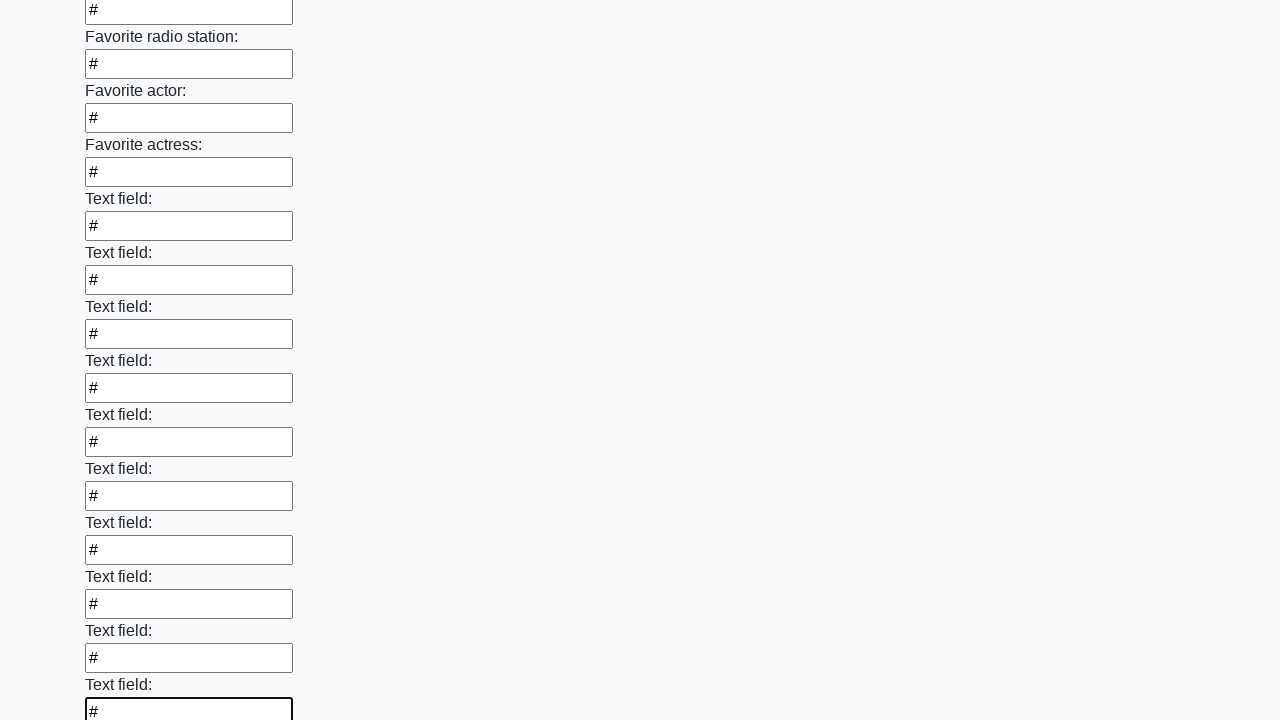

Filled an input field with '#' on input >> nth=36
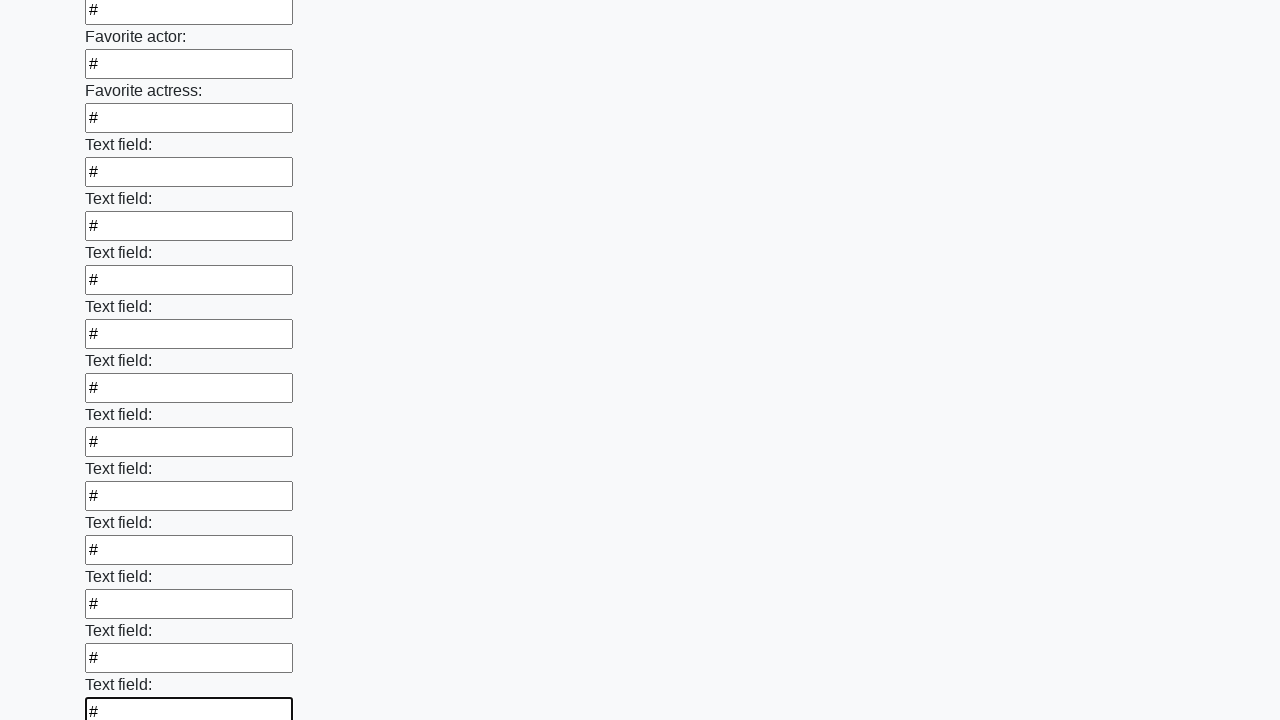

Filled an input field with '#' on input >> nth=37
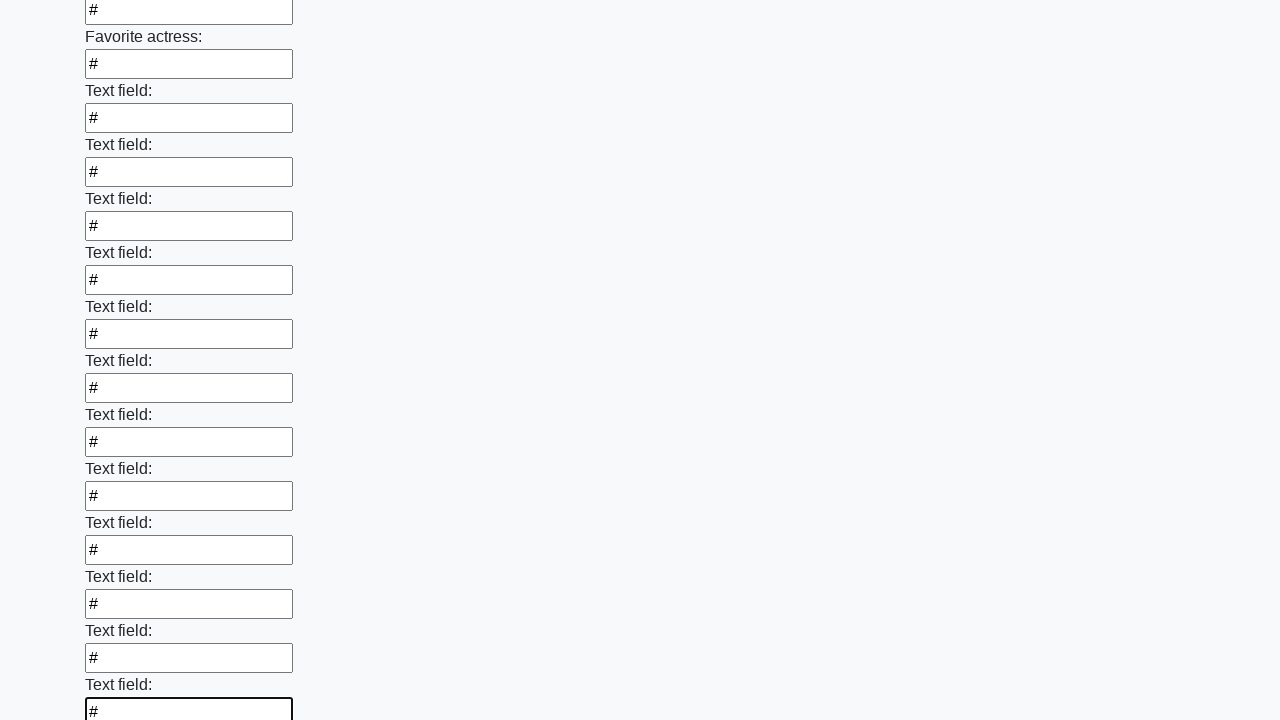

Filled an input field with '#' on input >> nth=38
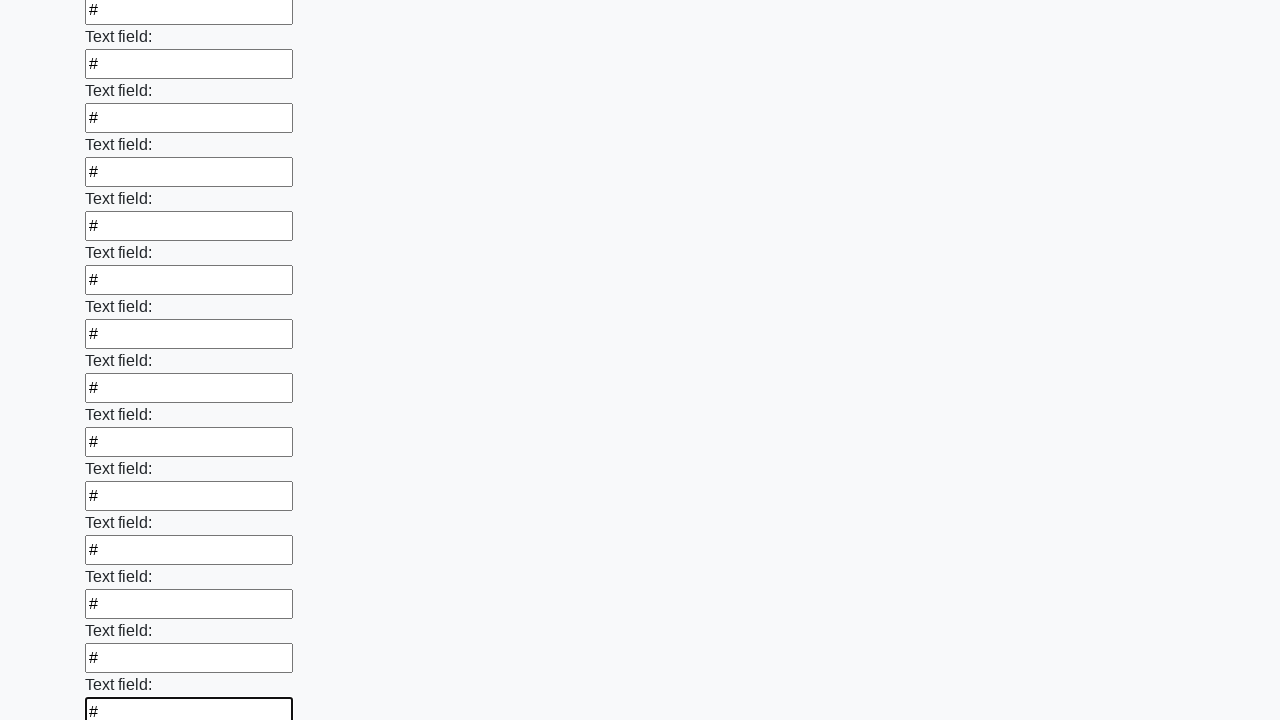

Filled an input field with '#' on input >> nth=39
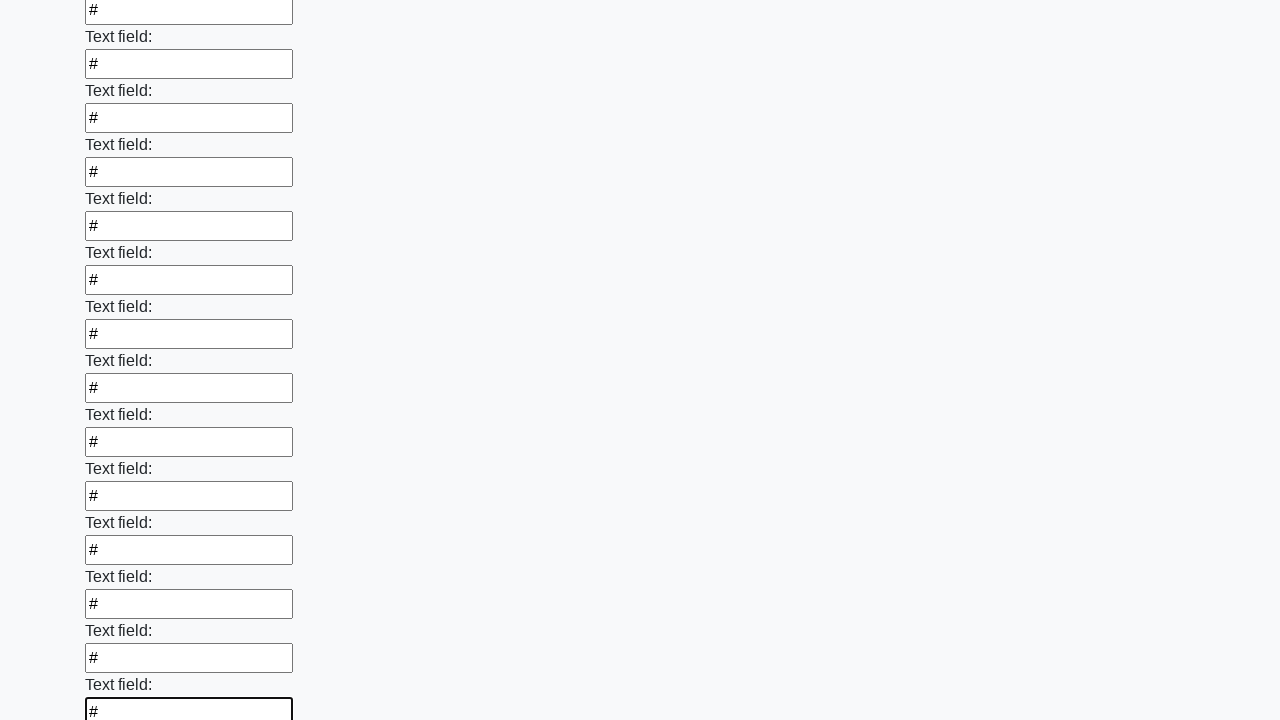

Filled an input field with '#' on input >> nth=40
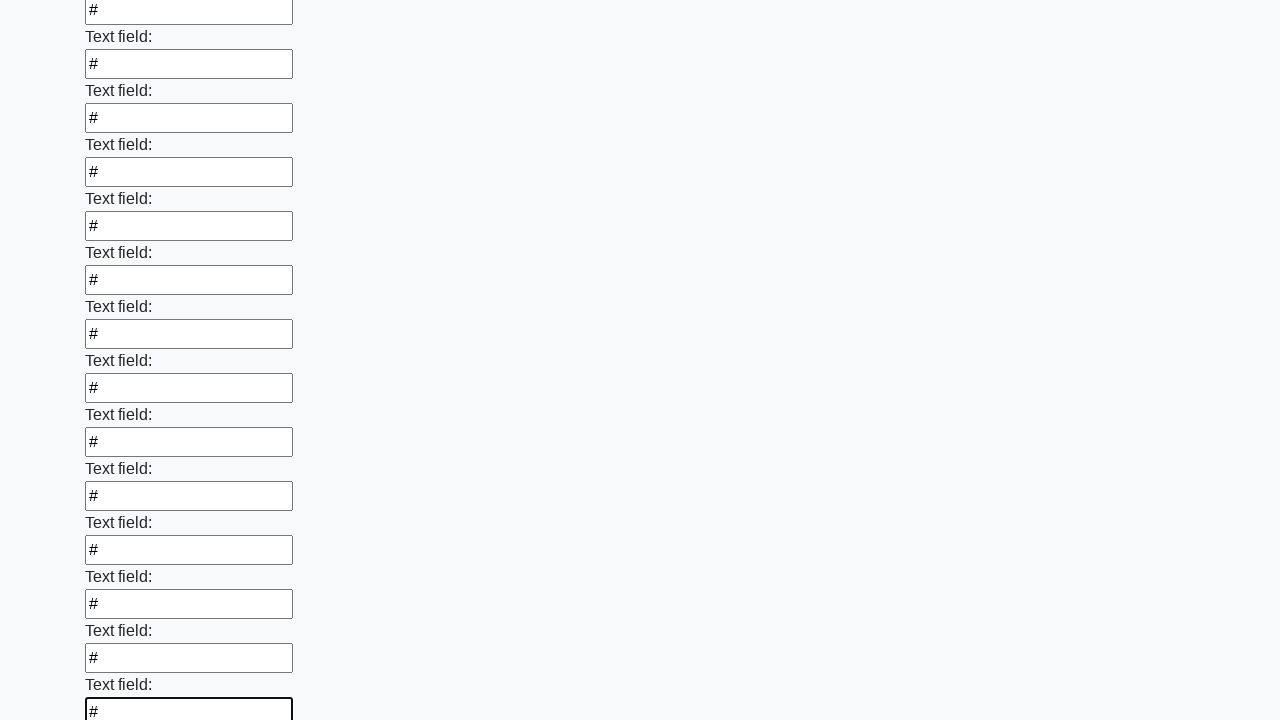

Filled an input field with '#' on input >> nth=41
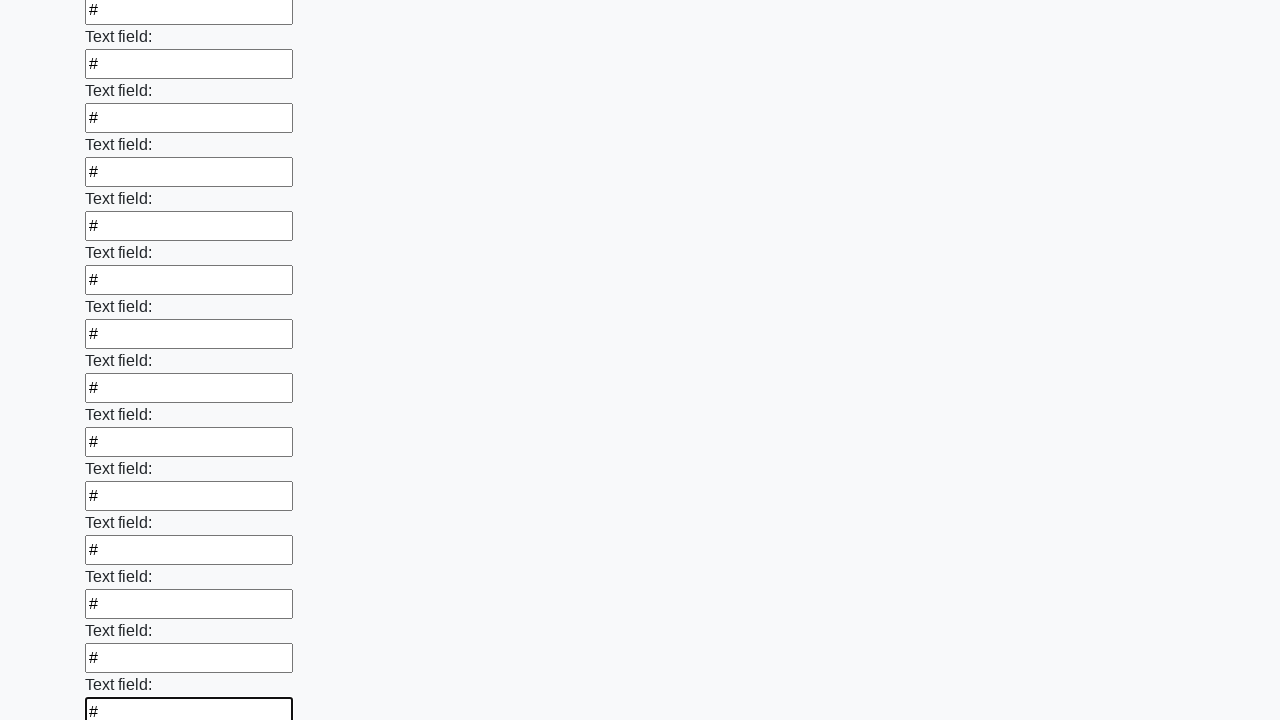

Filled an input field with '#' on input >> nth=42
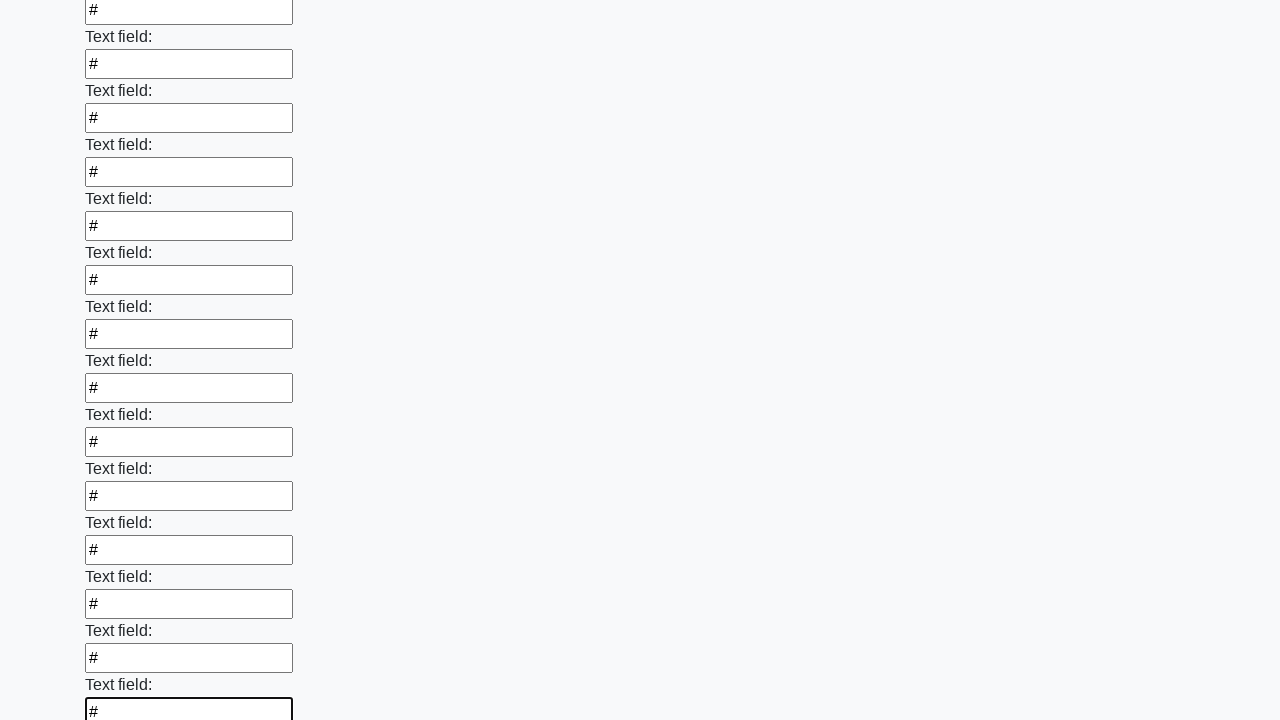

Filled an input field with '#' on input >> nth=43
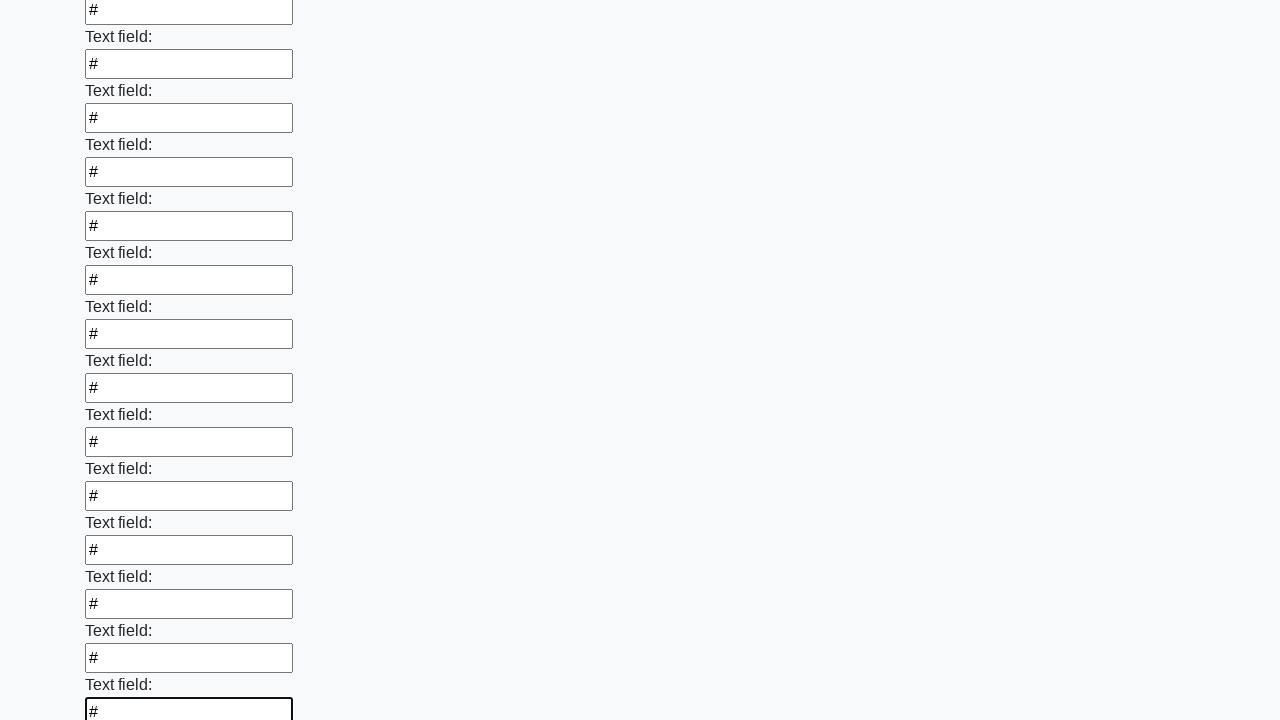

Filled an input field with '#' on input >> nth=44
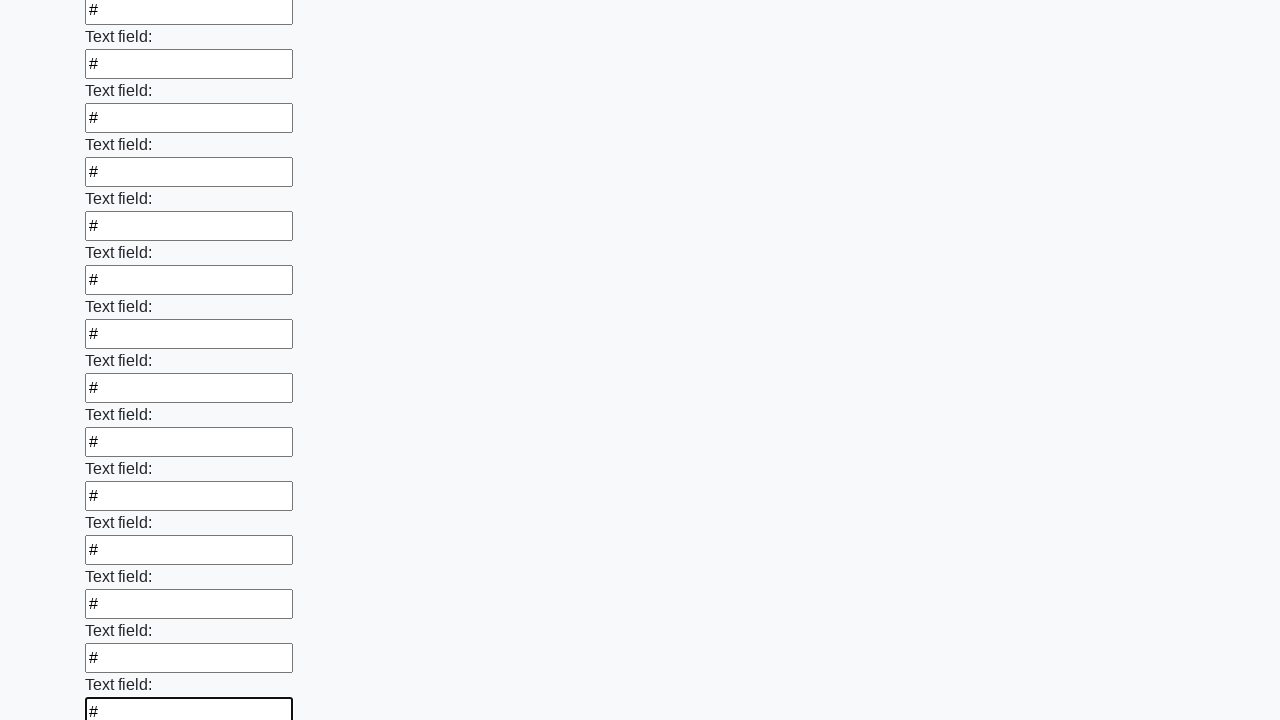

Filled an input field with '#' on input >> nth=45
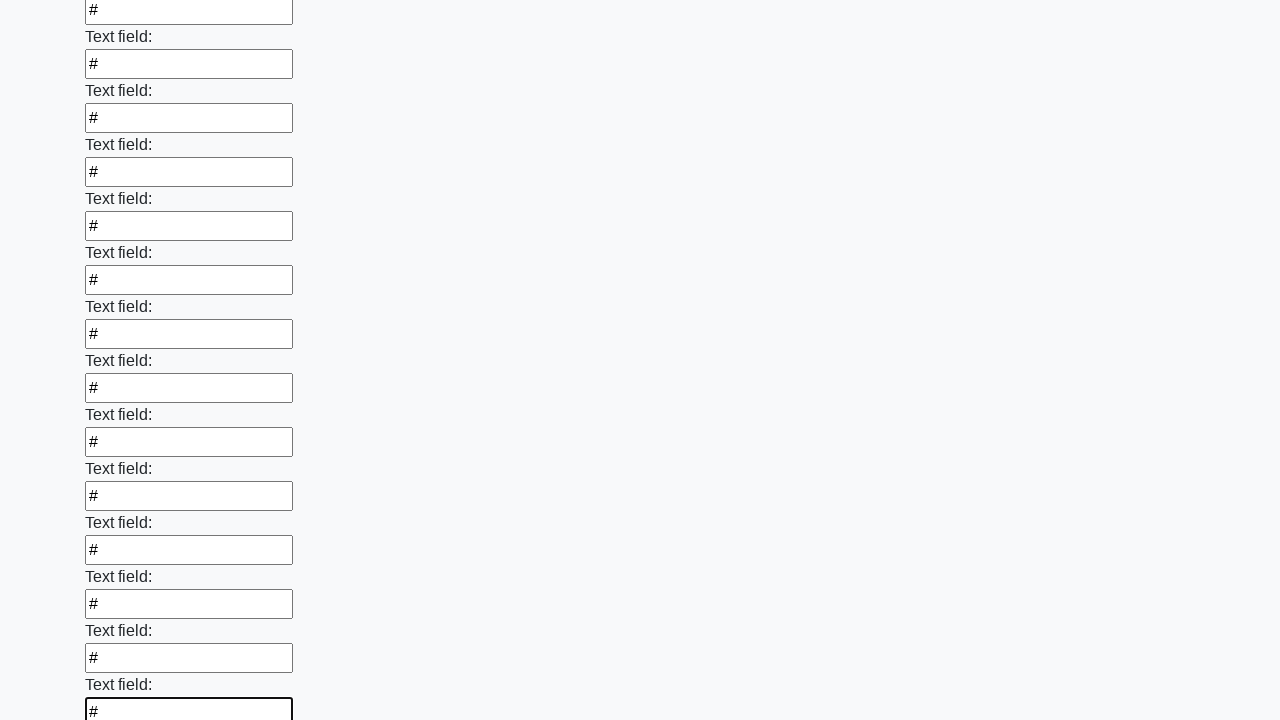

Filled an input field with '#' on input >> nth=46
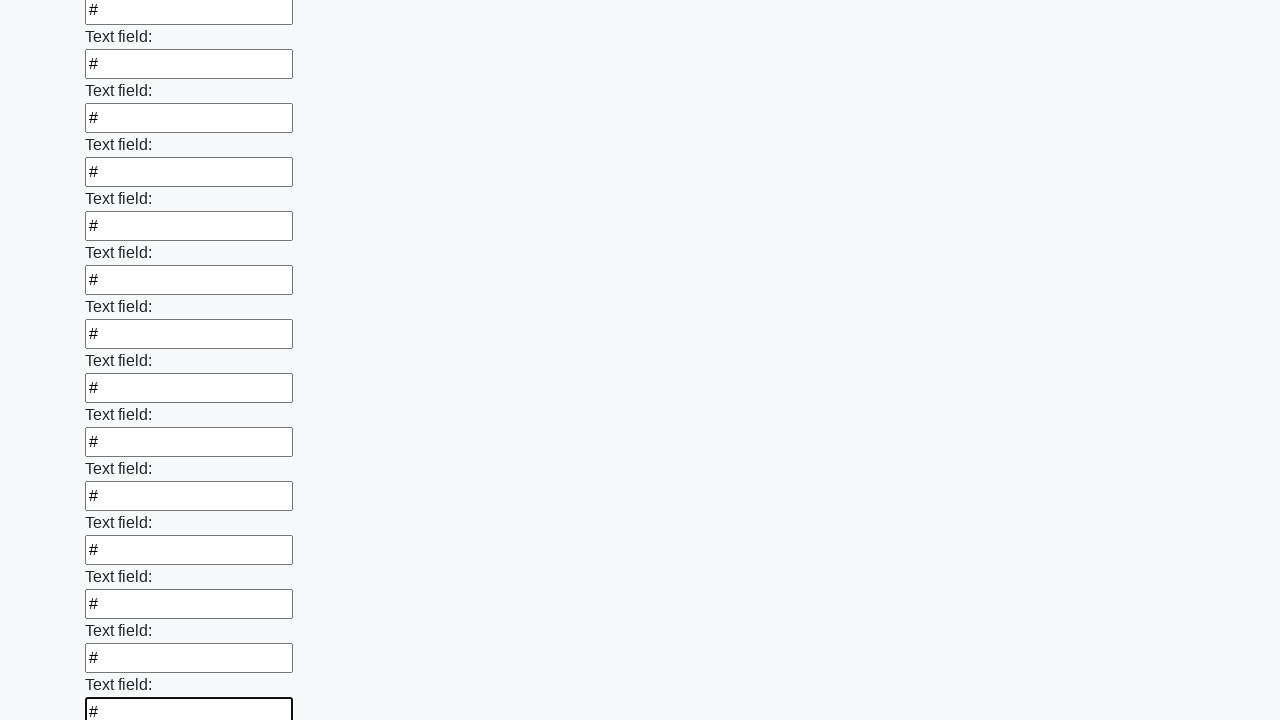

Filled an input field with '#' on input >> nth=47
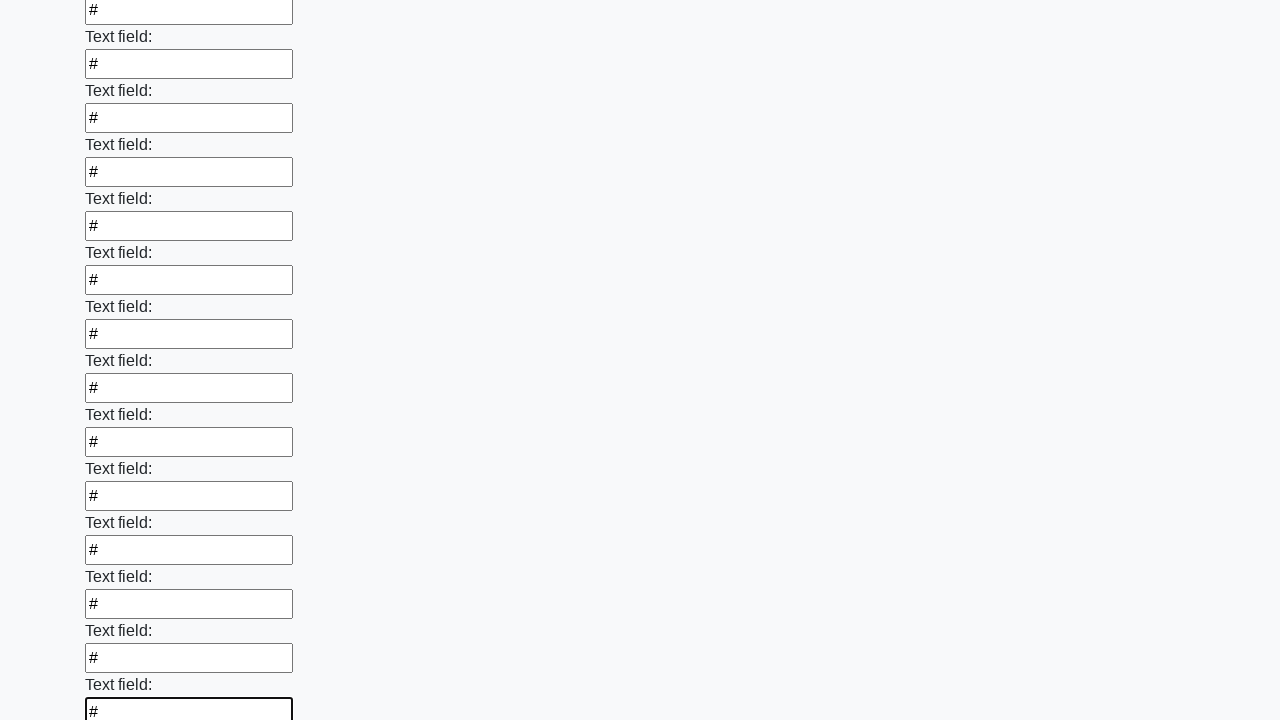

Filled an input field with '#' on input >> nth=48
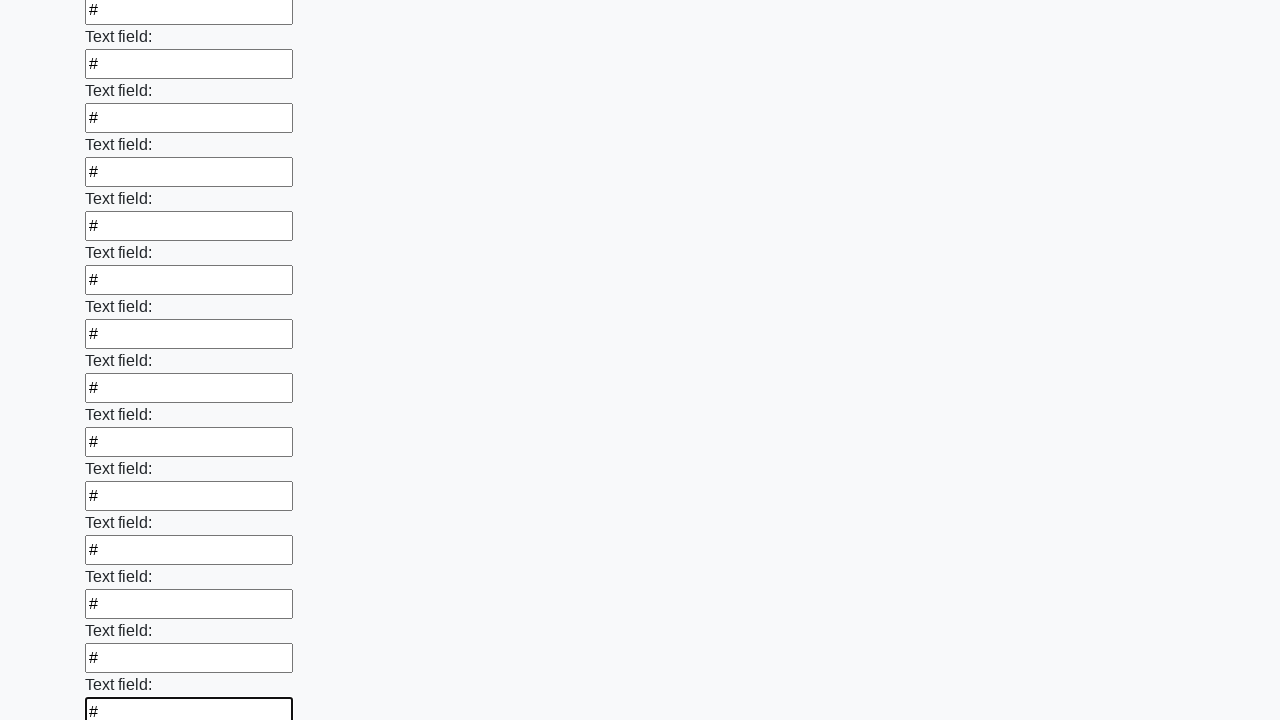

Filled an input field with '#' on input >> nth=49
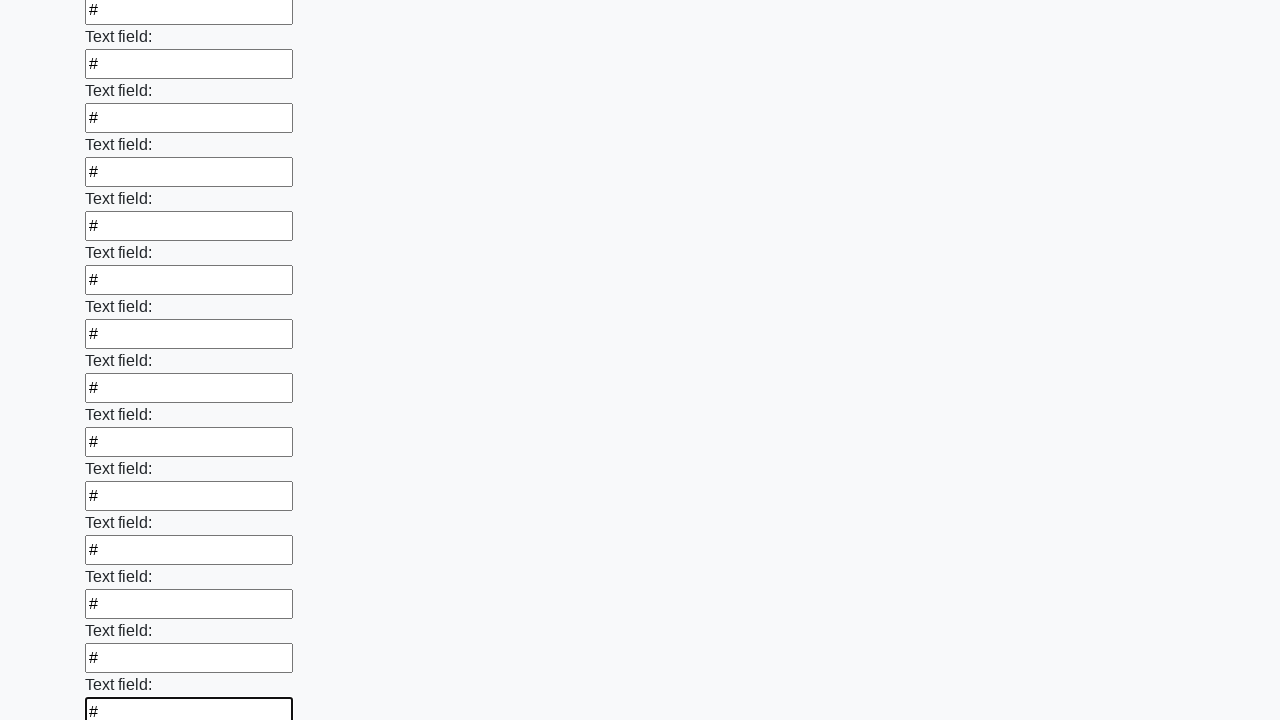

Filled an input field with '#' on input >> nth=50
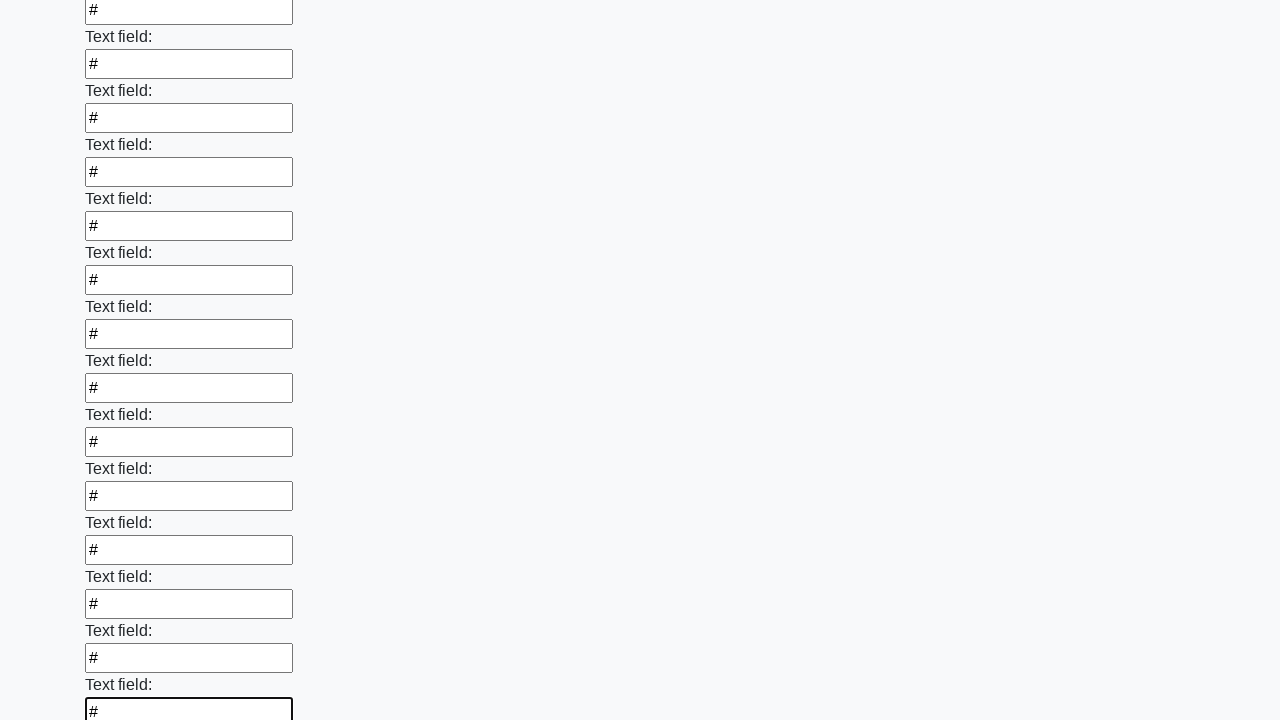

Filled an input field with '#' on input >> nth=51
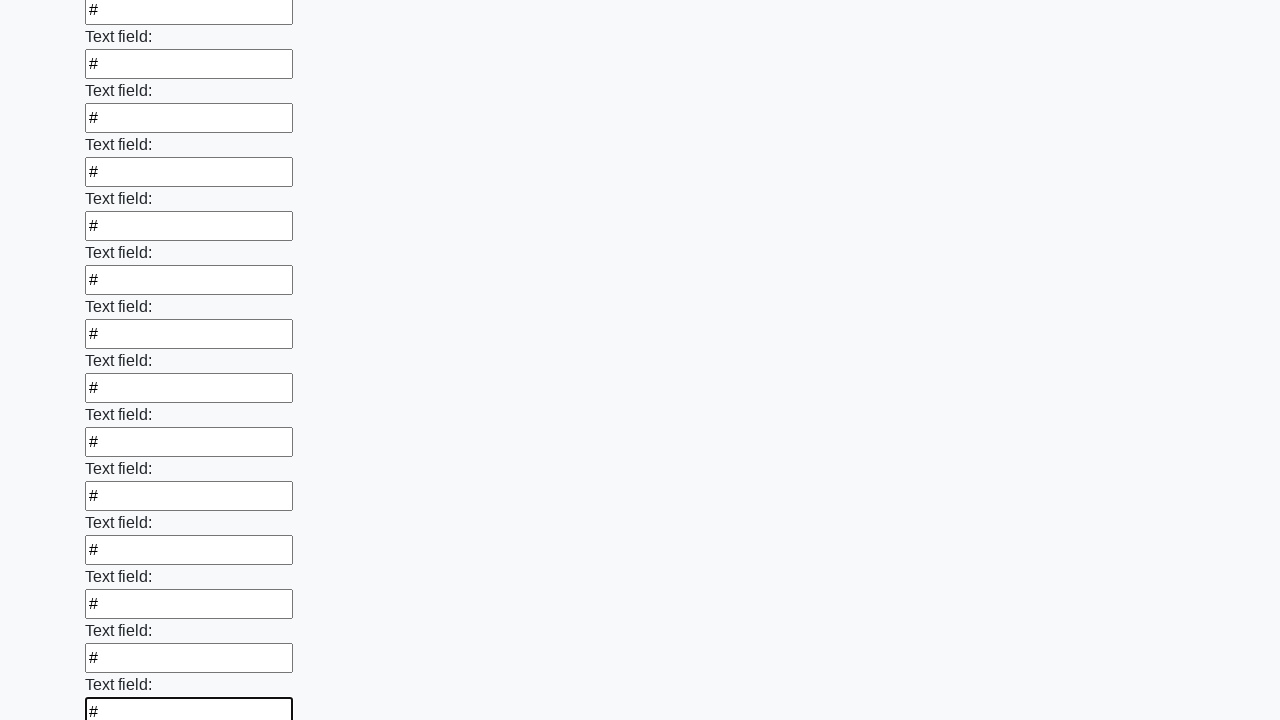

Filled an input field with '#' on input >> nth=52
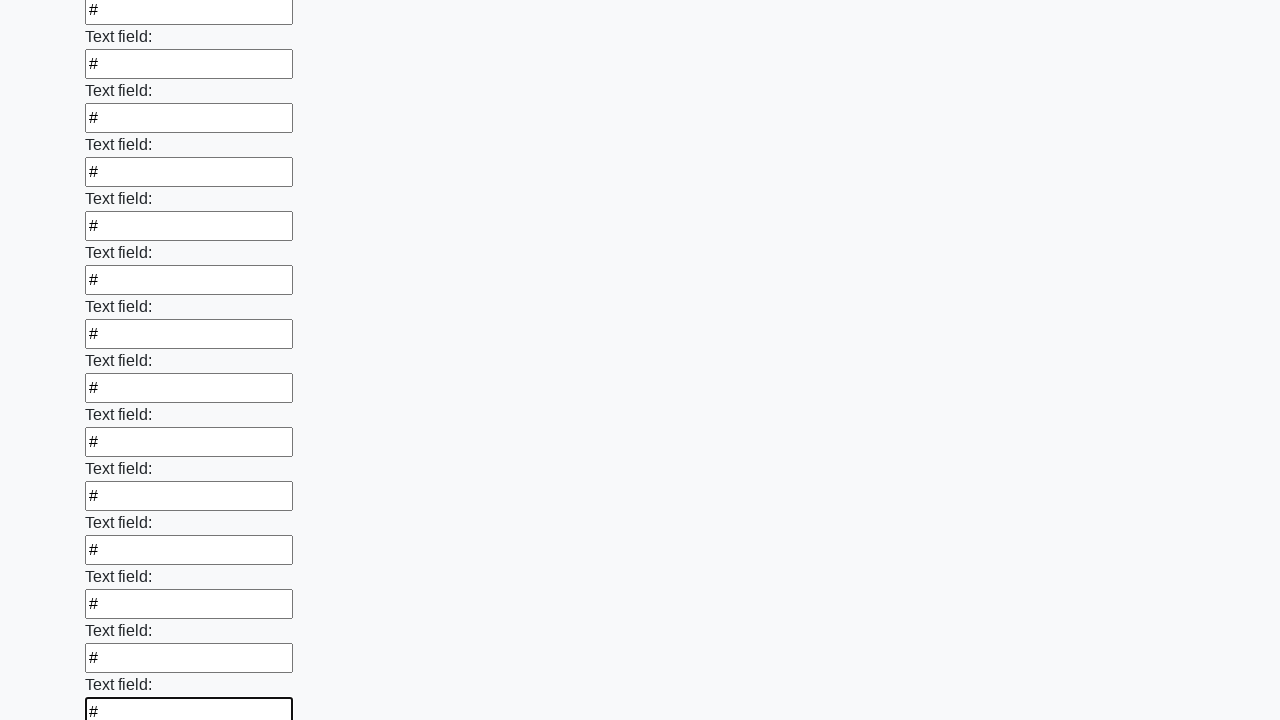

Filled an input field with '#' on input >> nth=53
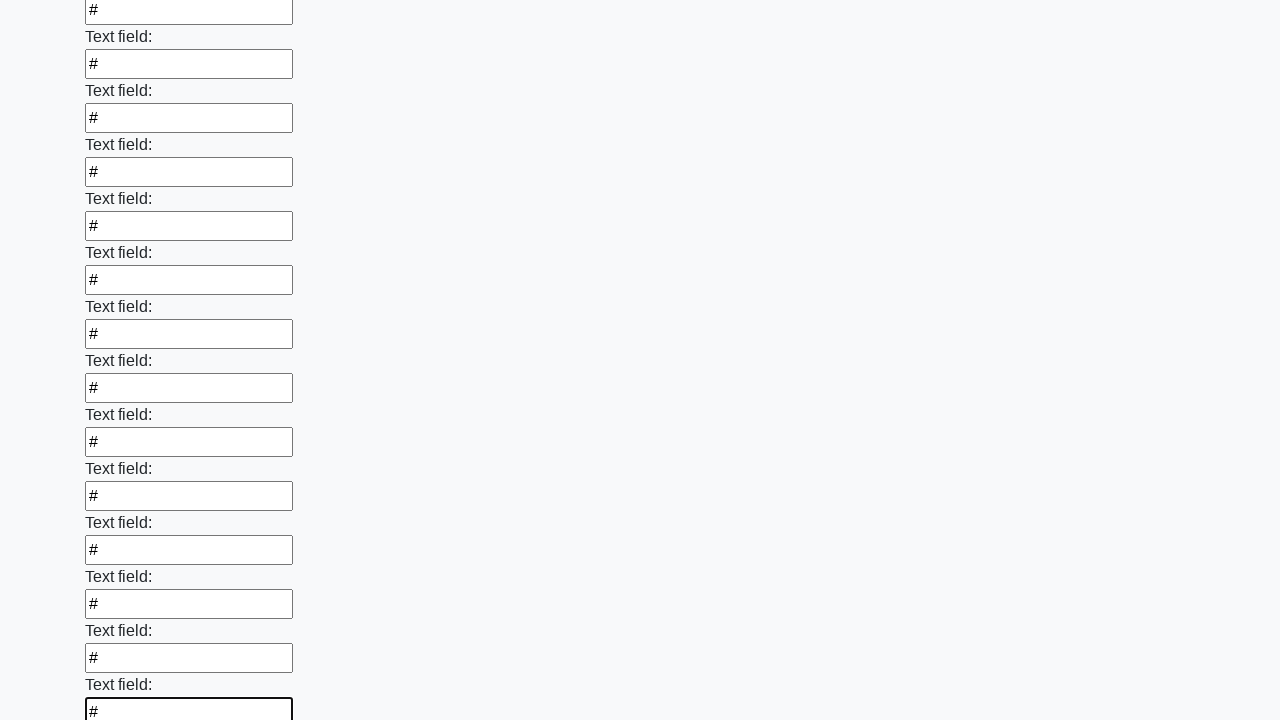

Filled an input field with '#' on input >> nth=54
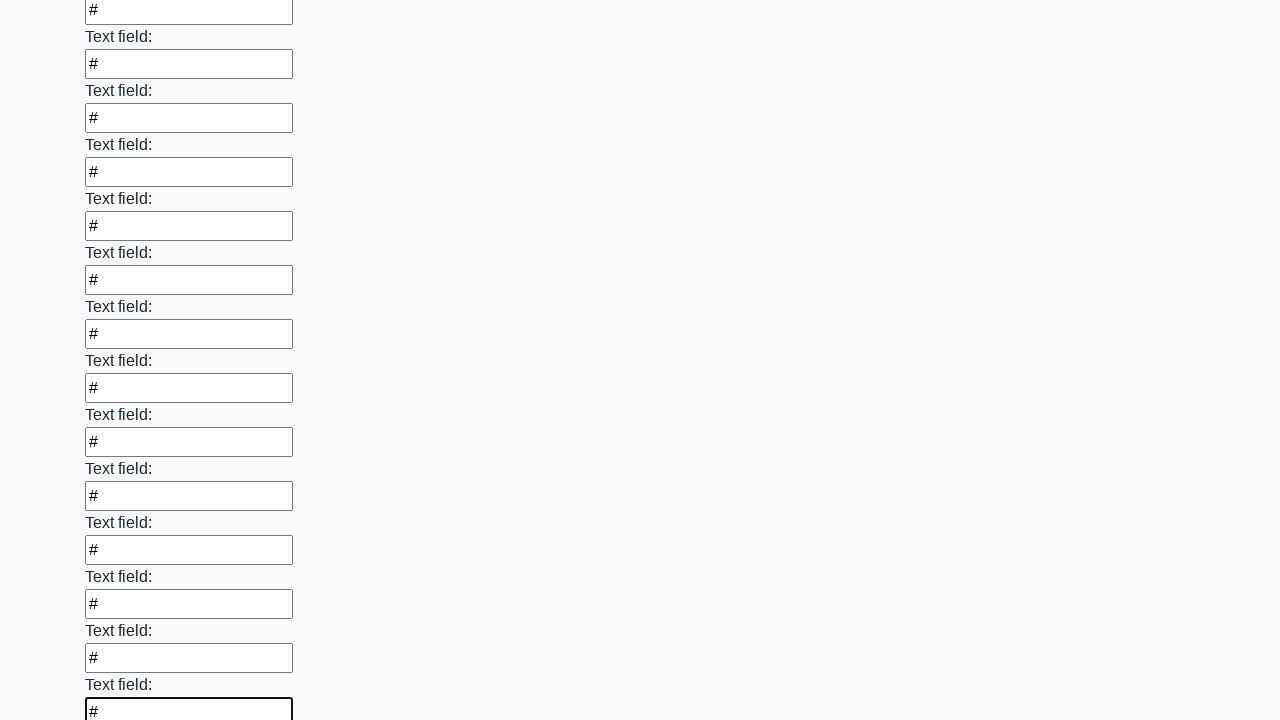

Filled an input field with '#' on input >> nth=55
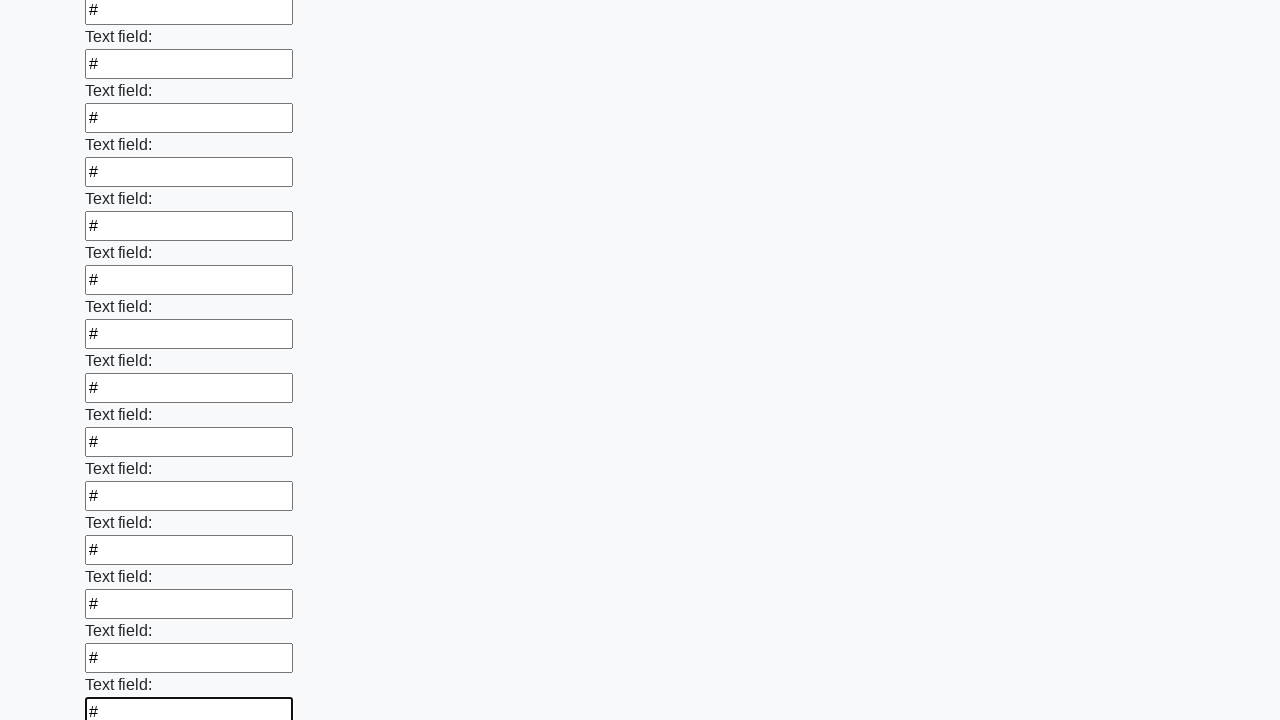

Filled an input field with '#' on input >> nth=56
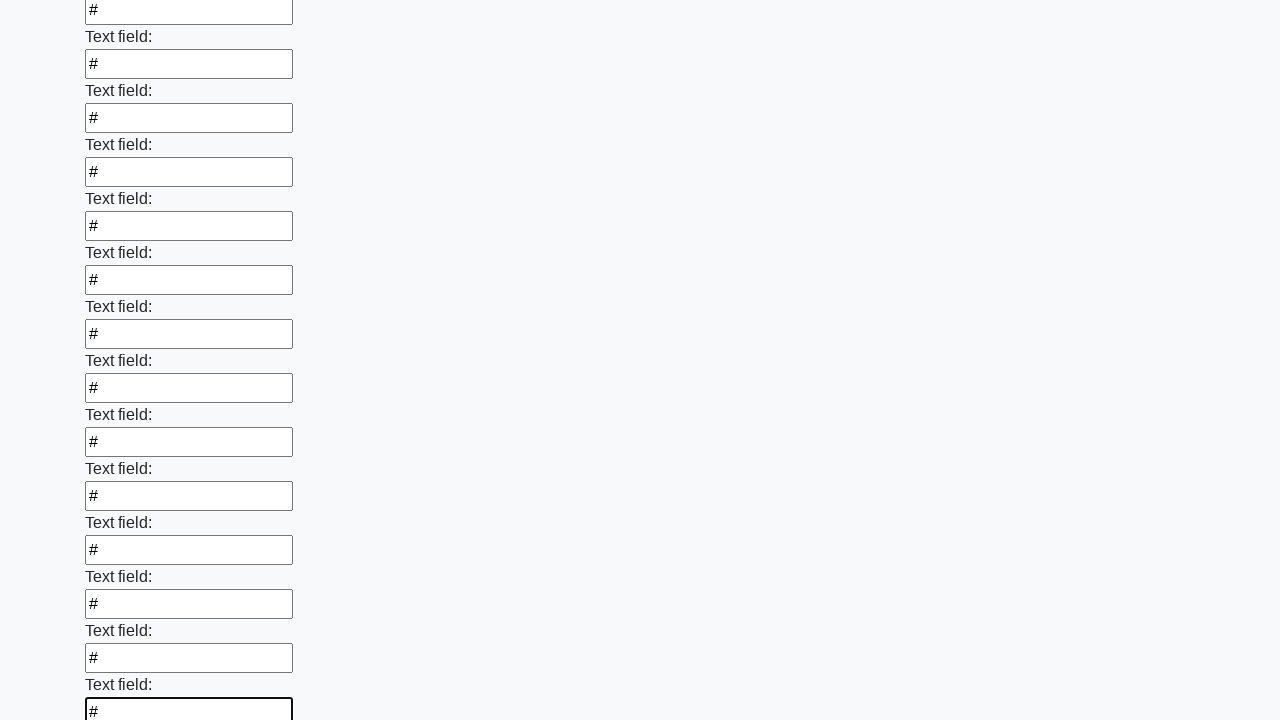

Filled an input field with '#' on input >> nth=57
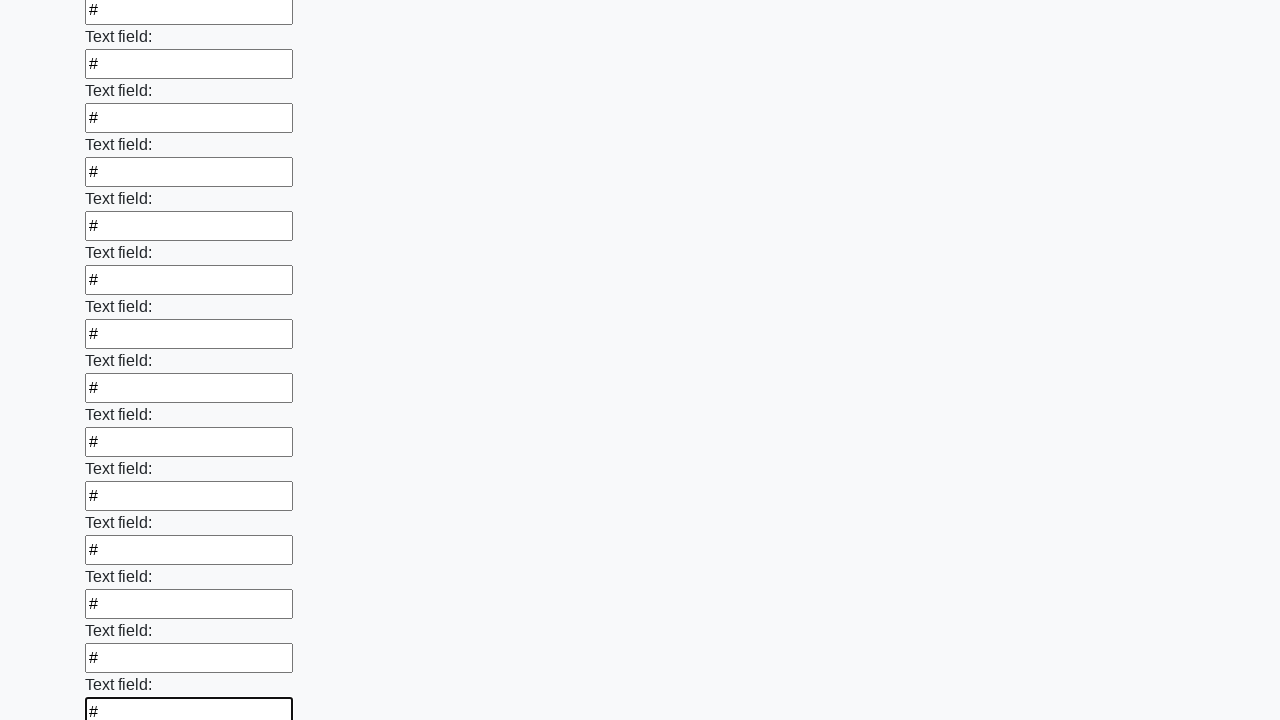

Filled an input field with '#' on input >> nth=58
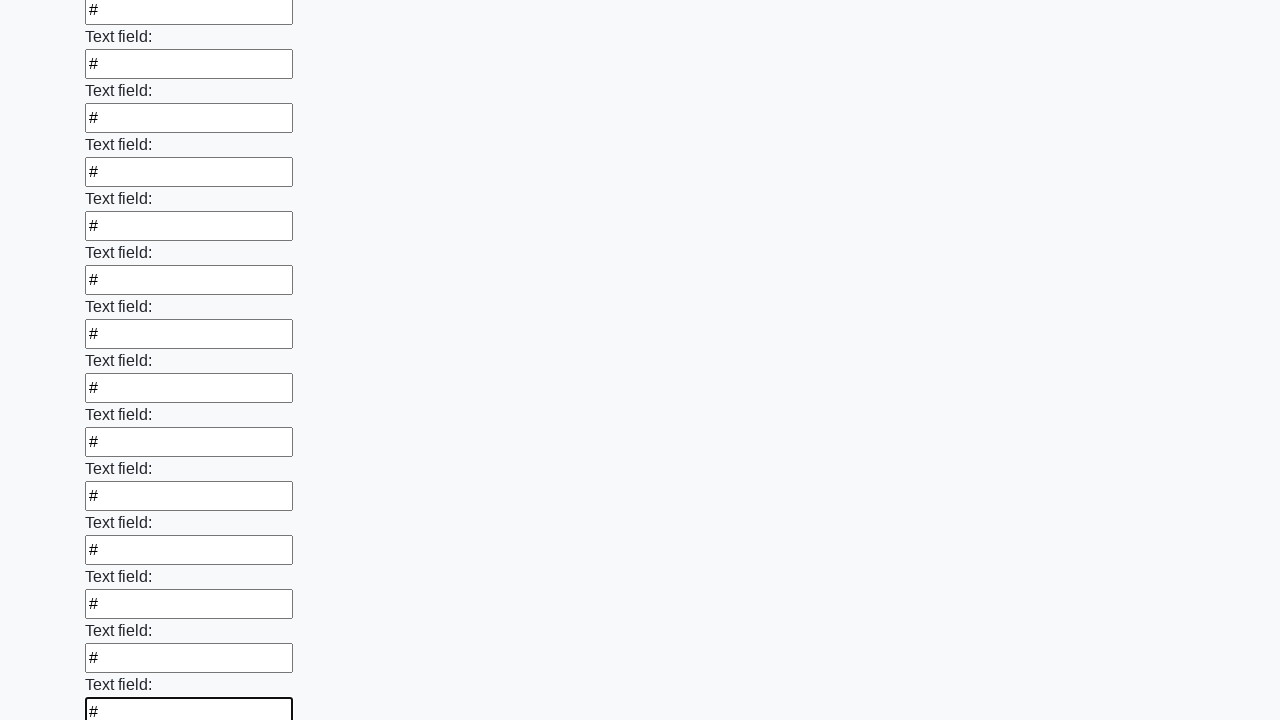

Filled an input field with '#' on input >> nth=59
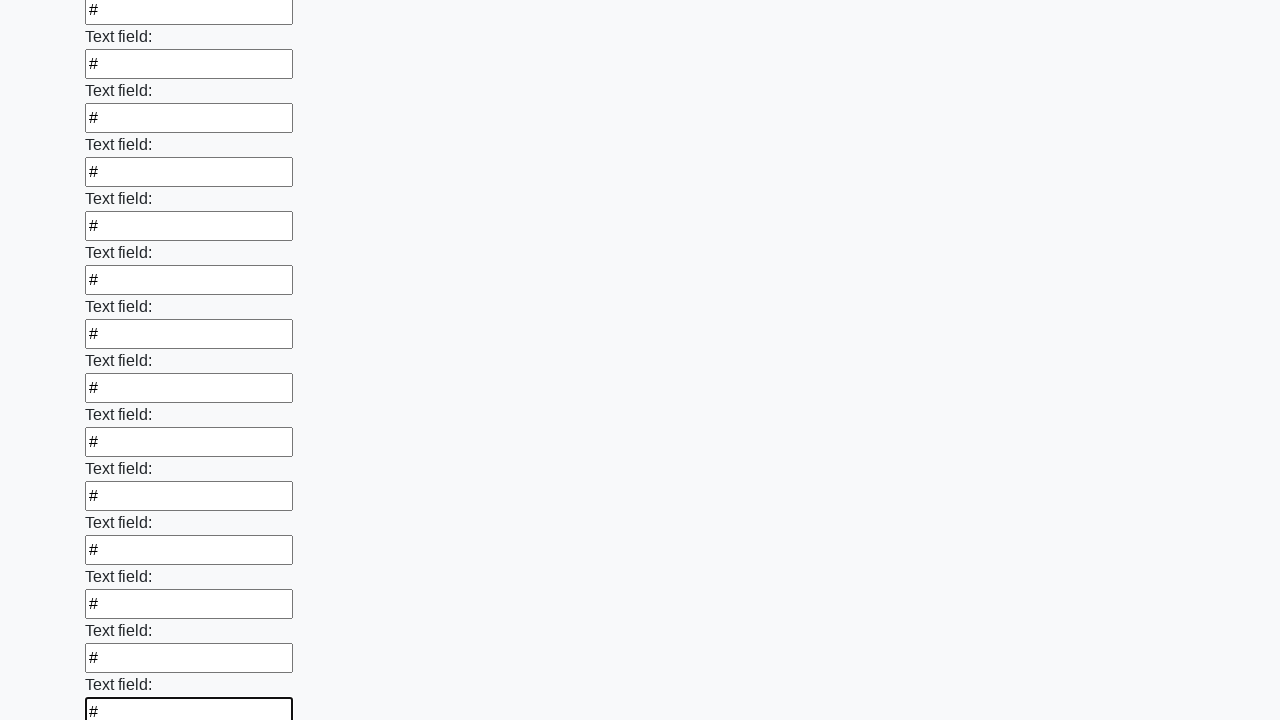

Filled an input field with '#' on input >> nth=60
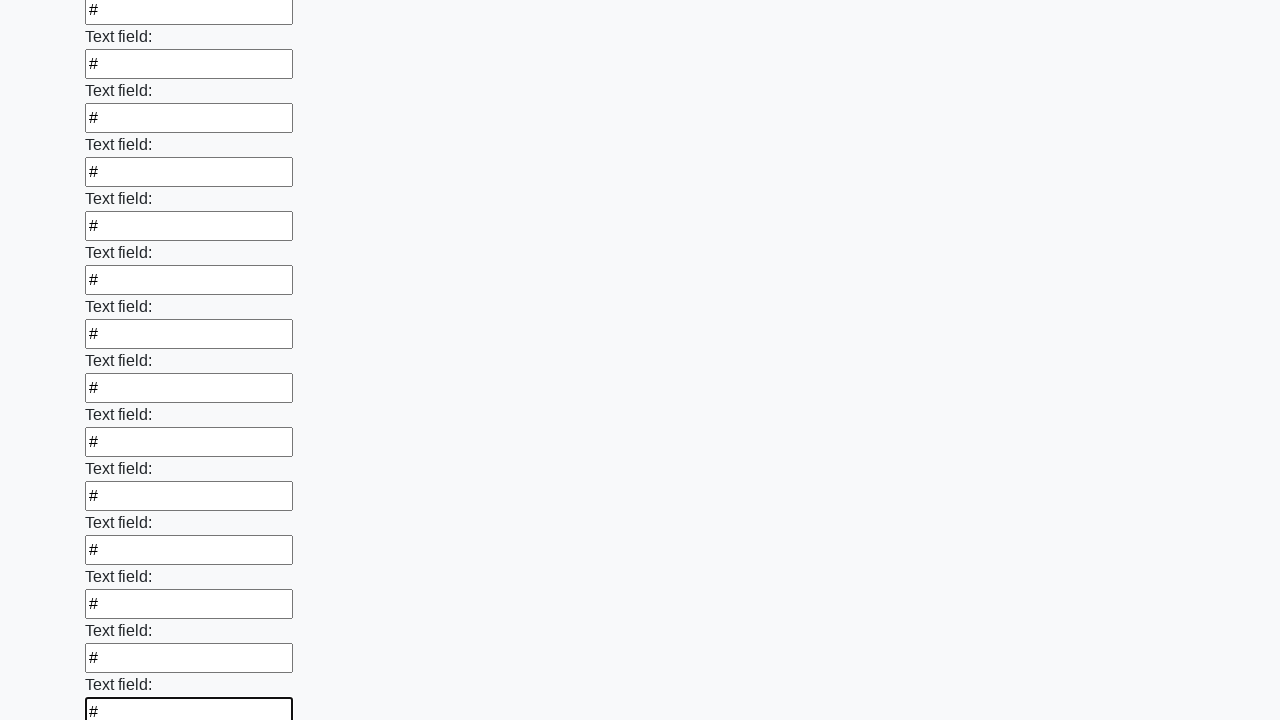

Filled an input field with '#' on input >> nth=61
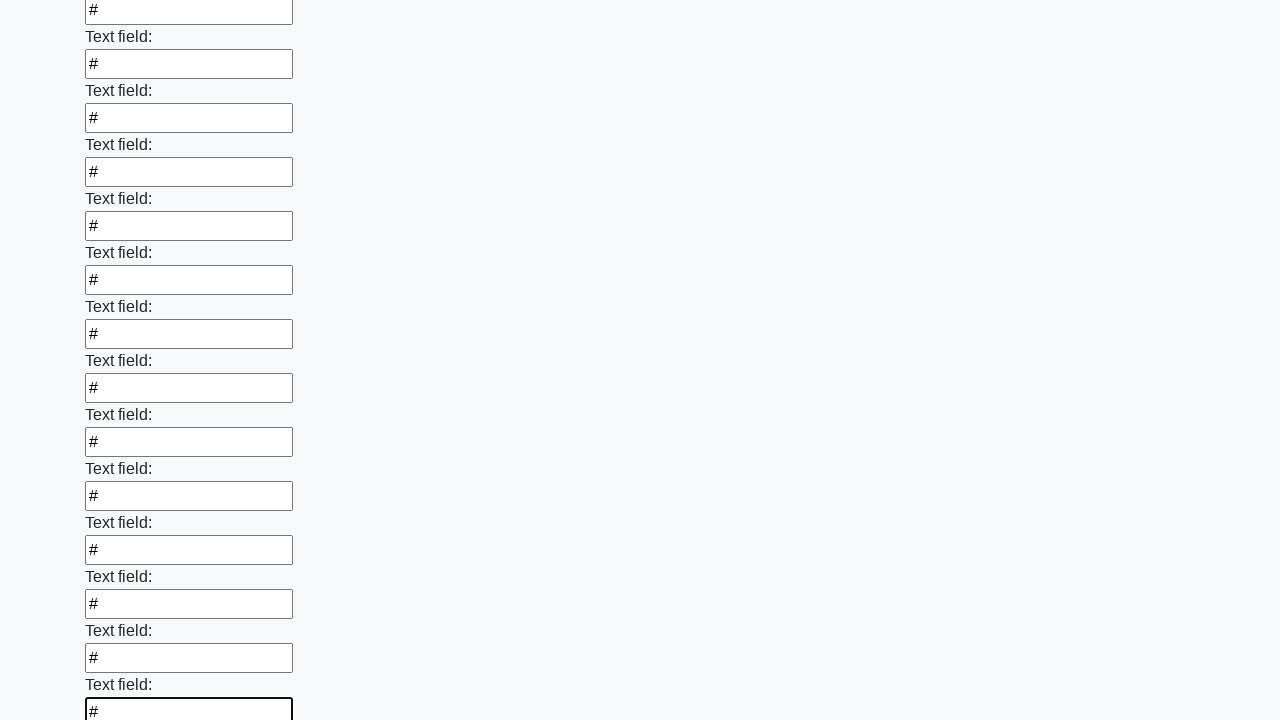

Filled an input field with '#' on input >> nth=62
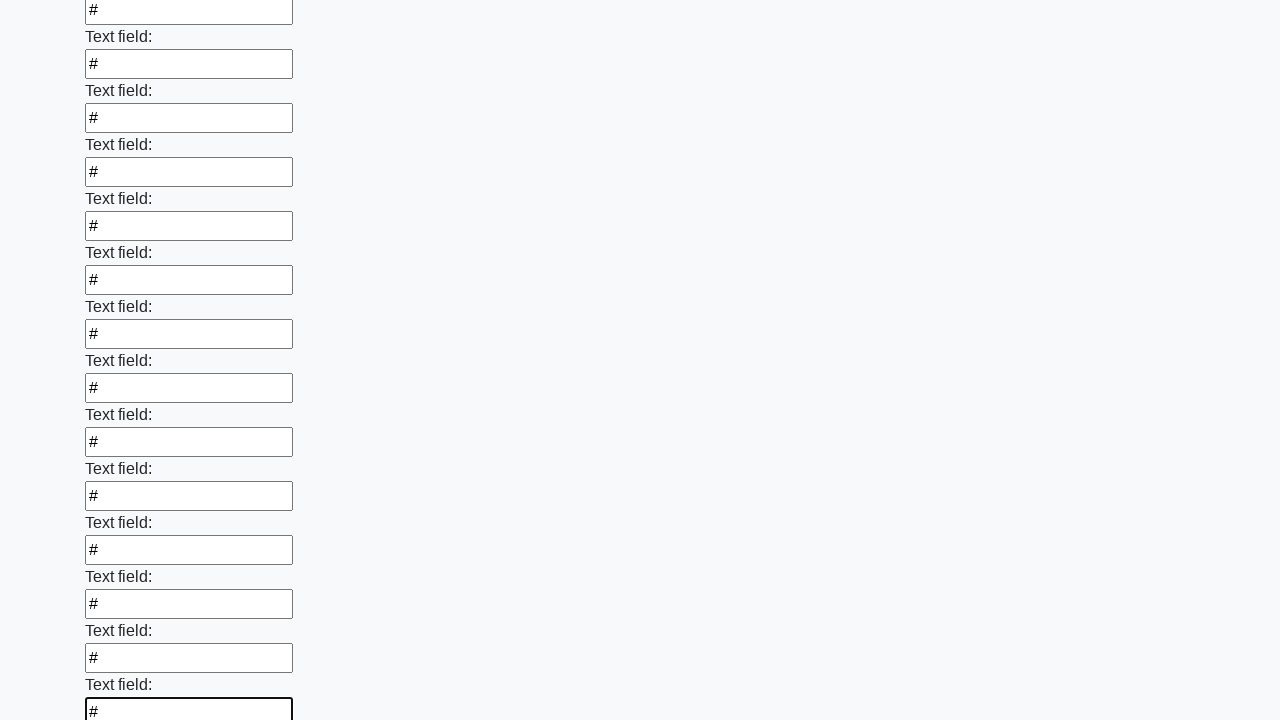

Filled an input field with '#' on input >> nth=63
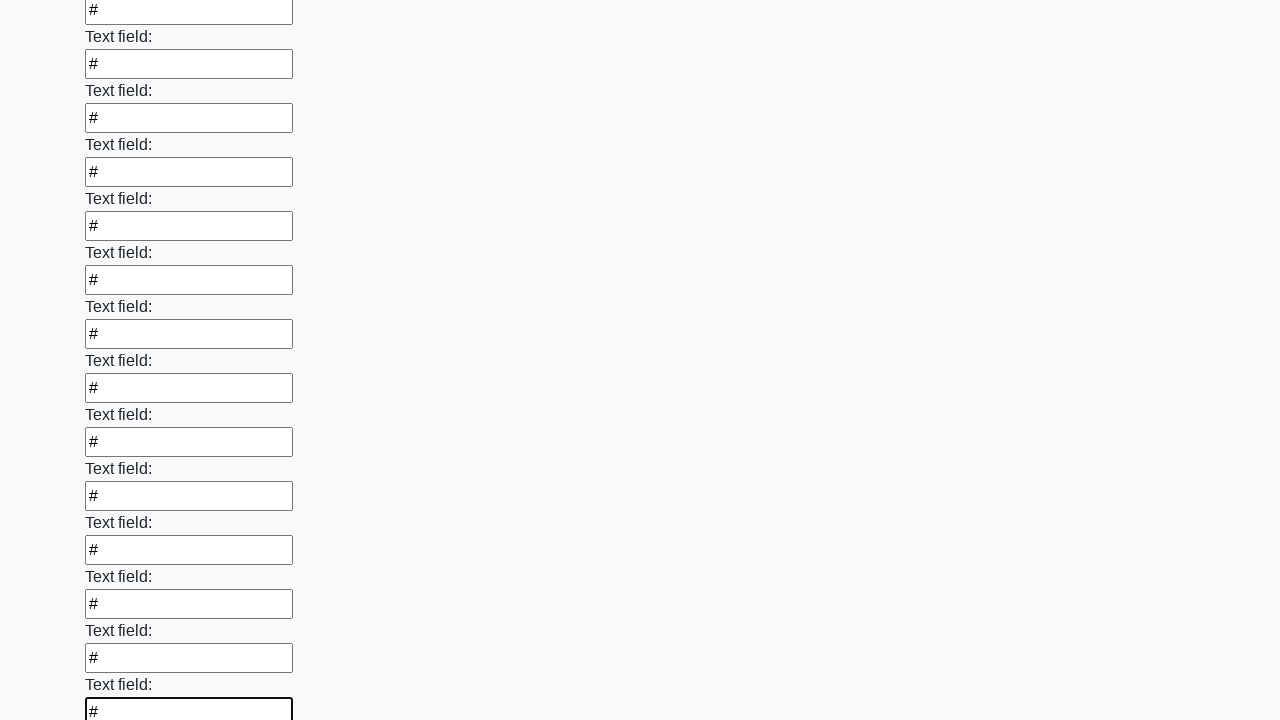

Filled an input field with '#' on input >> nth=64
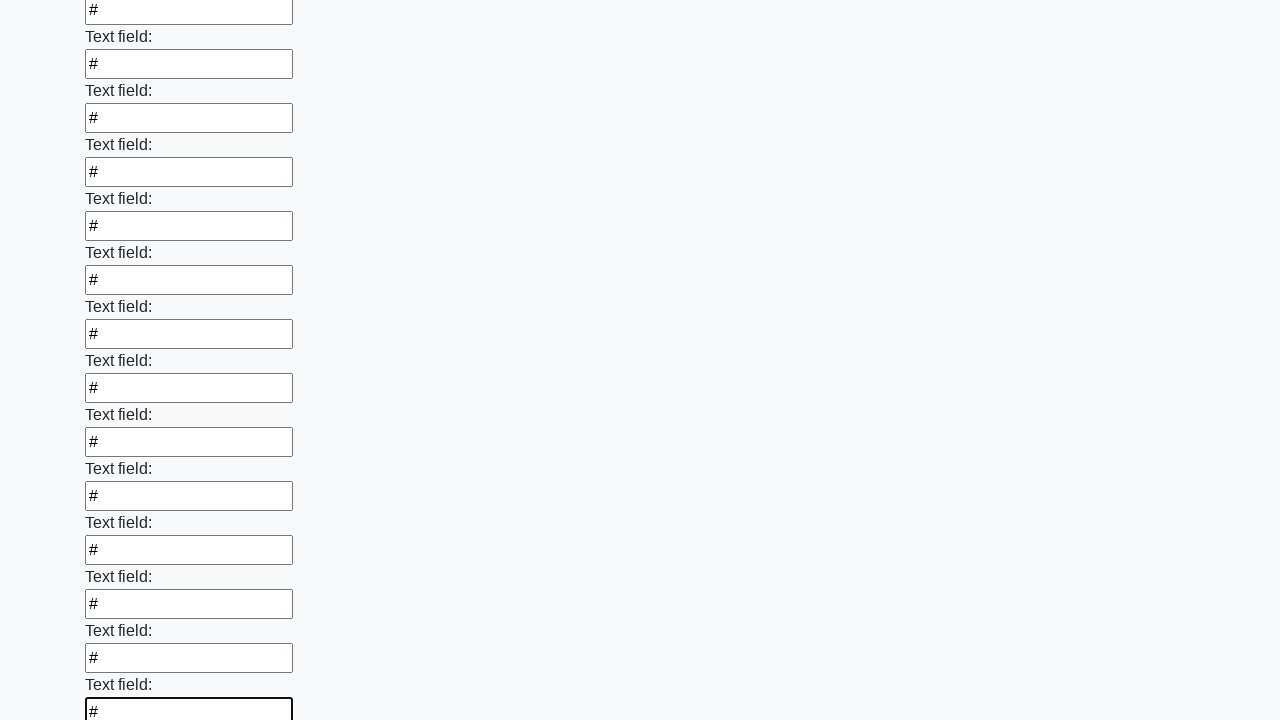

Filled an input field with '#' on input >> nth=65
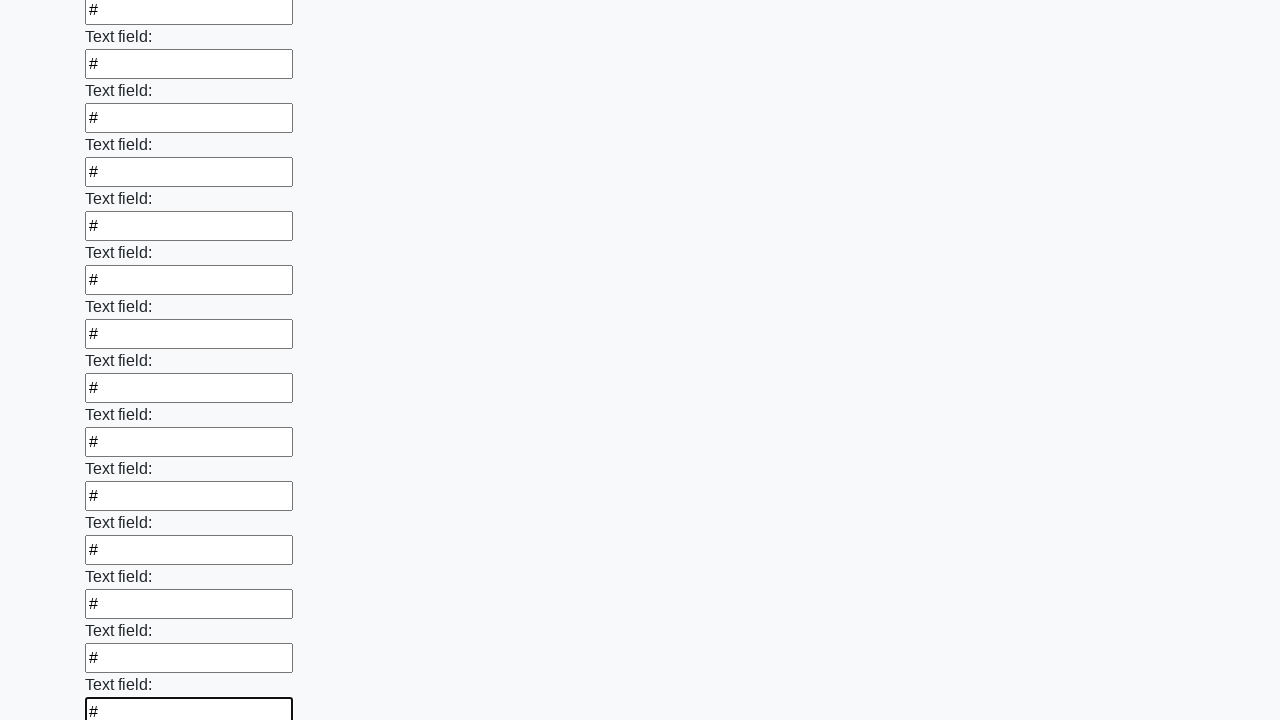

Filled an input field with '#' on input >> nth=66
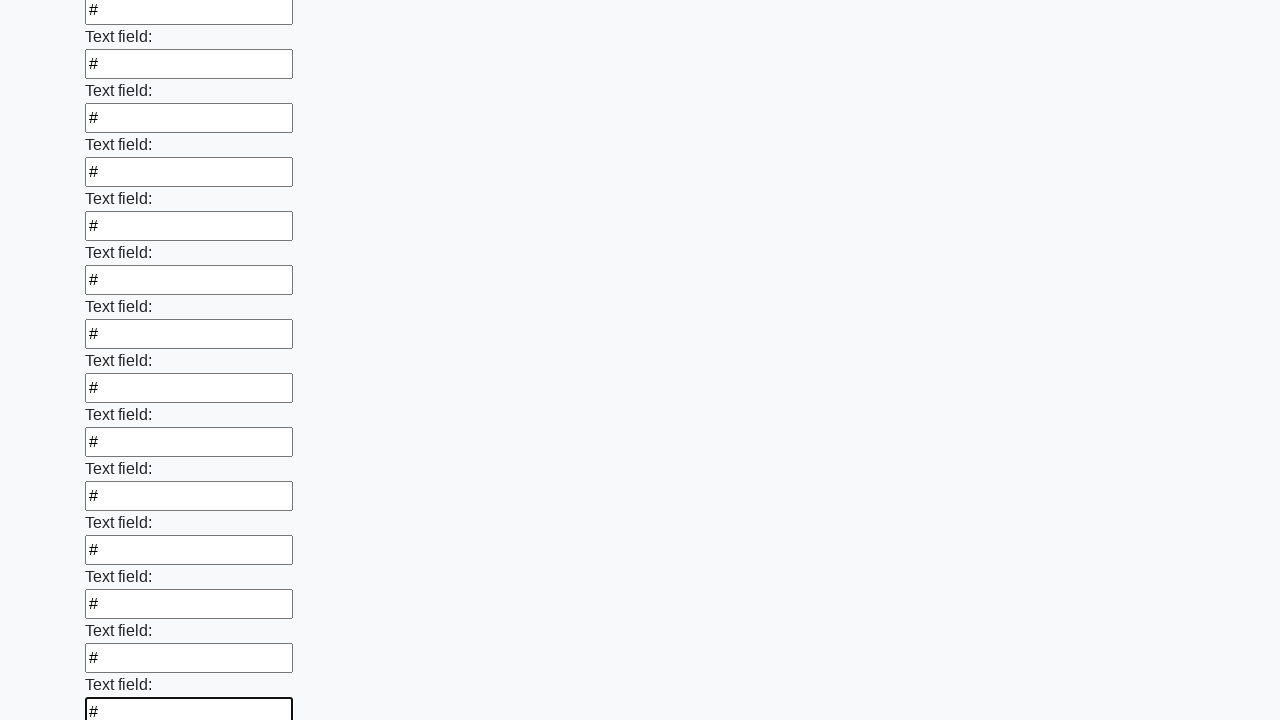

Filled an input field with '#' on input >> nth=67
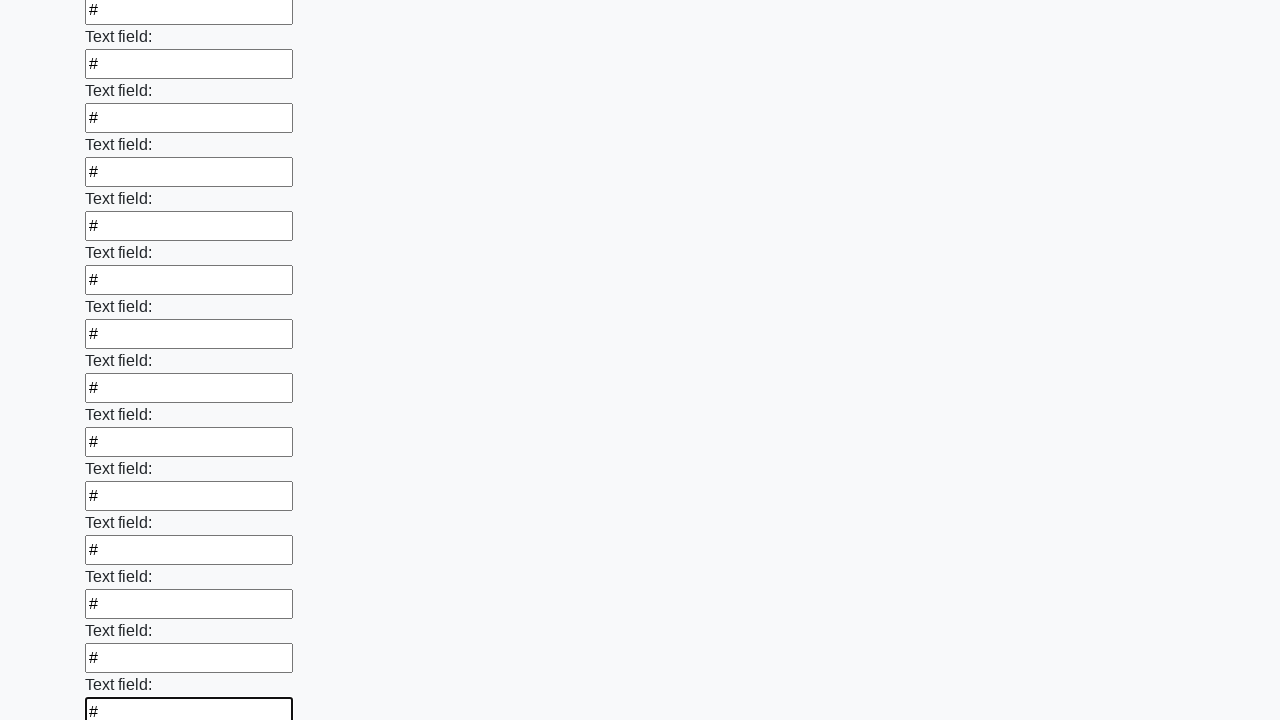

Filled an input field with '#' on input >> nth=68
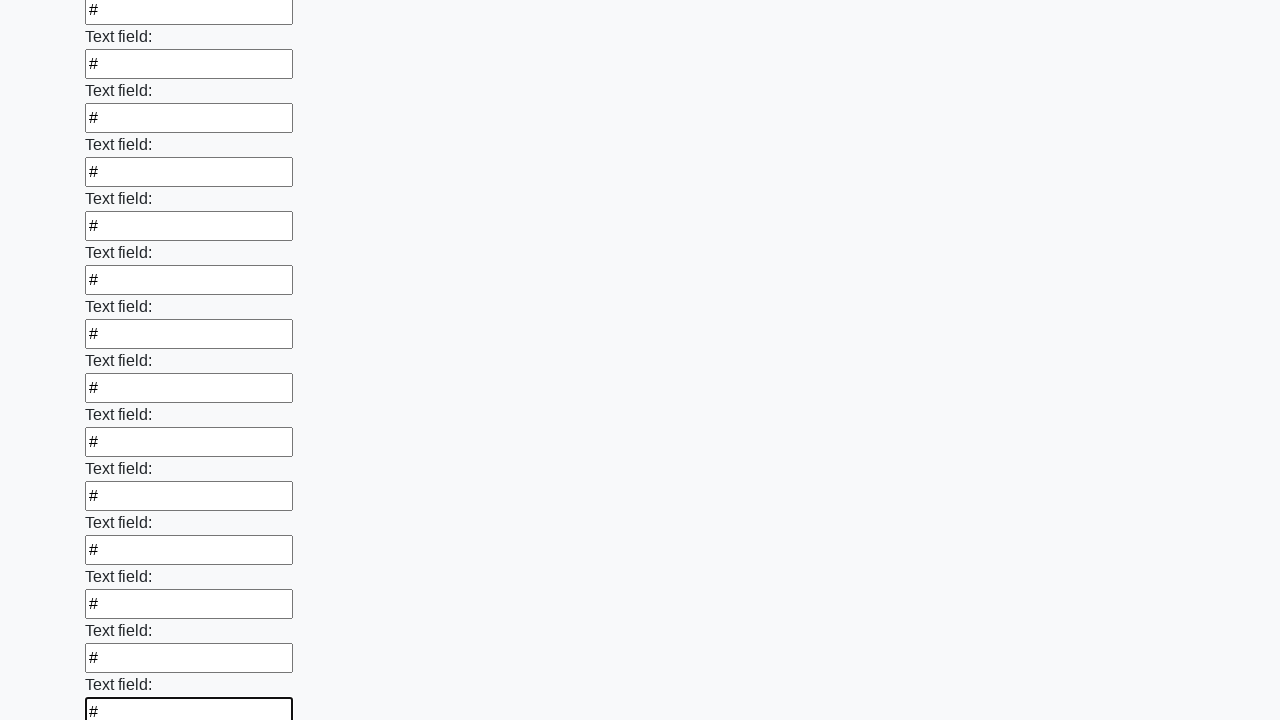

Filled an input field with '#' on input >> nth=69
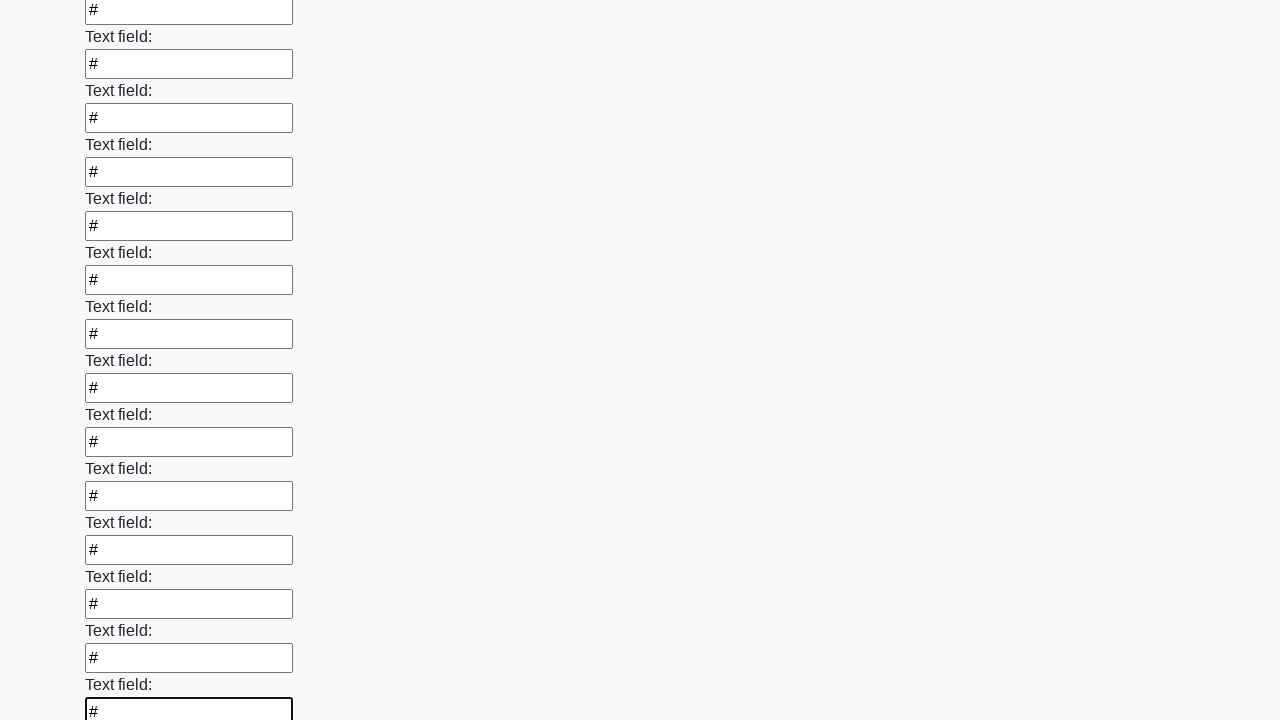

Filled an input field with '#' on input >> nth=70
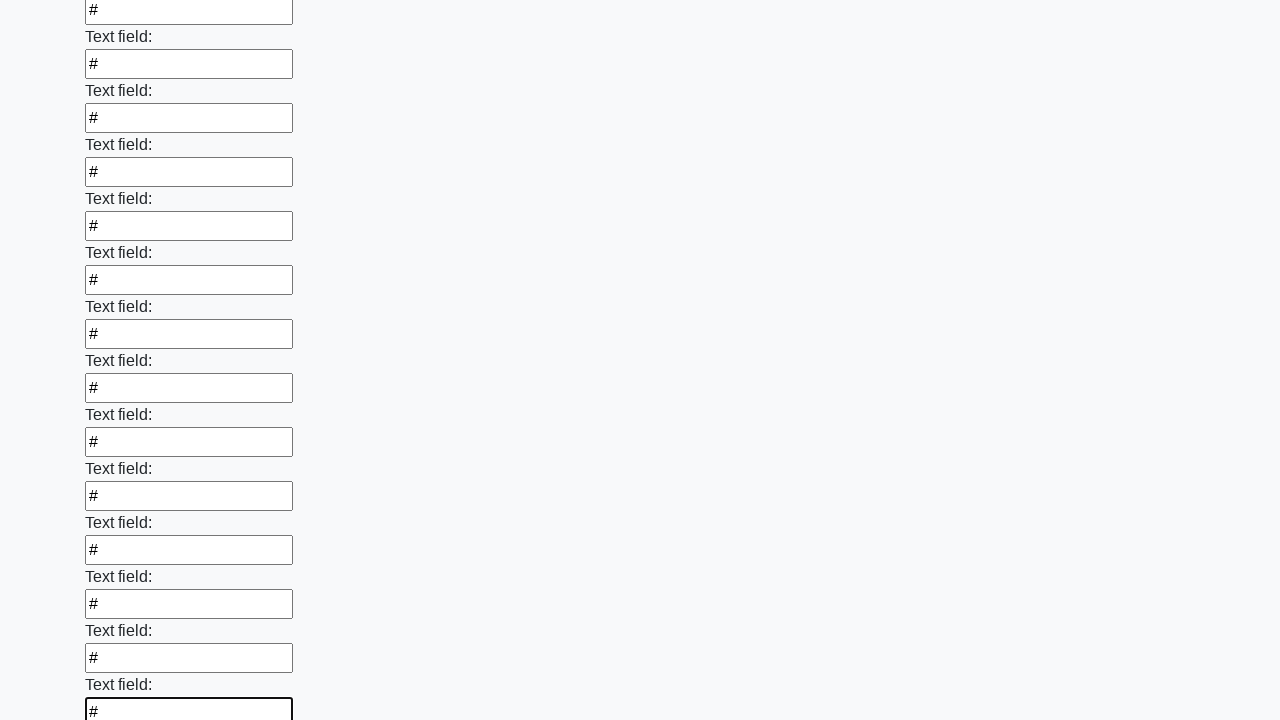

Filled an input field with '#' on input >> nth=71
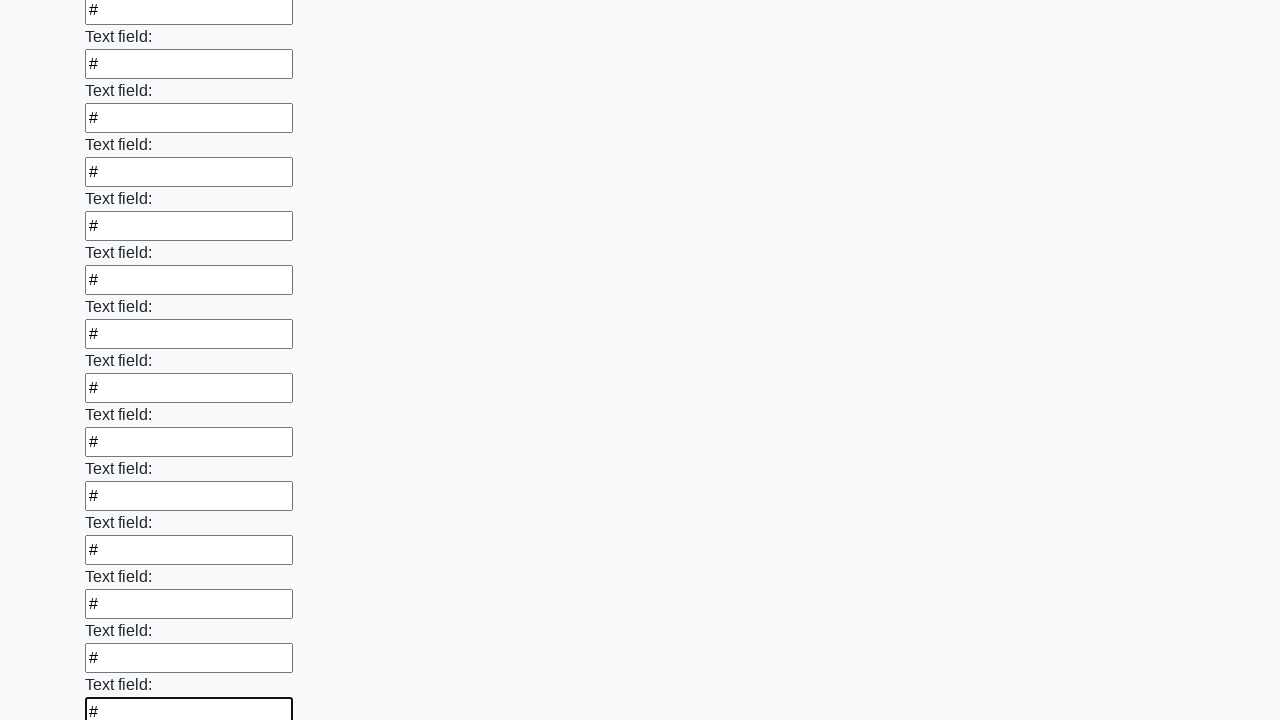

Filled an input field with '#' on input >> nth=72
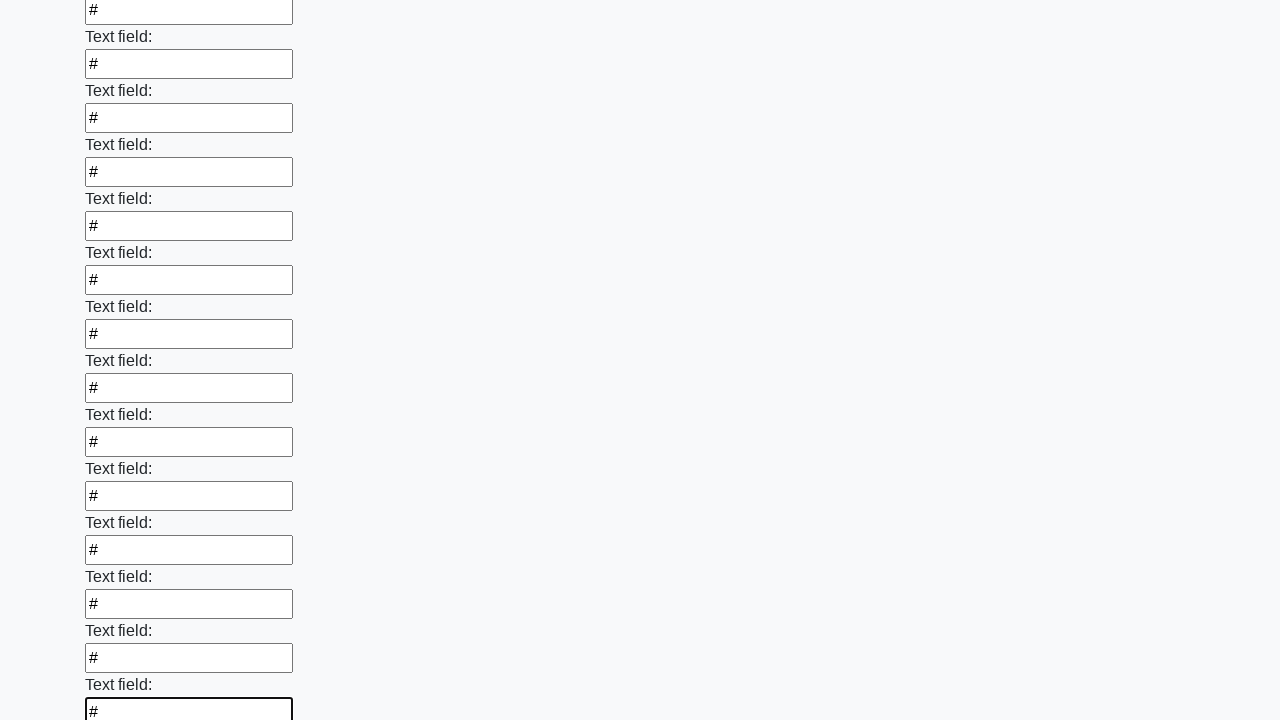

Filled an input field with '#' on input >> nth=73
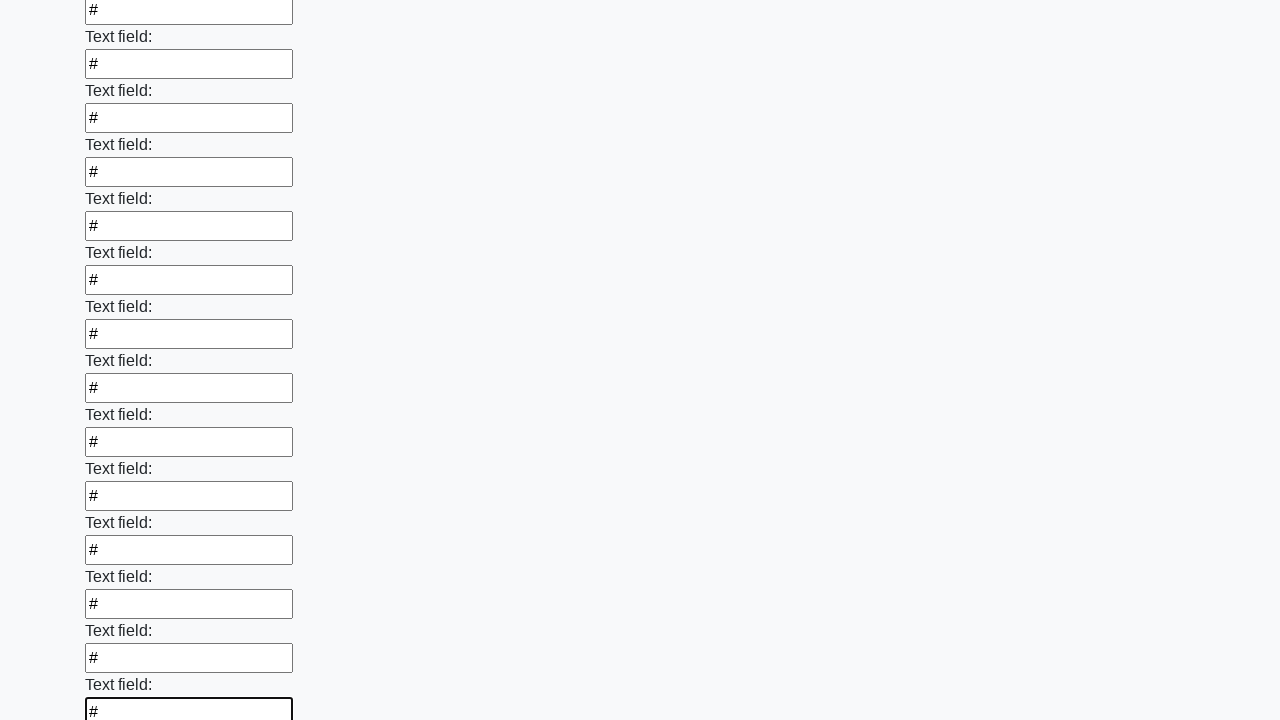

Filled an input field with '#' on input >> nth=74
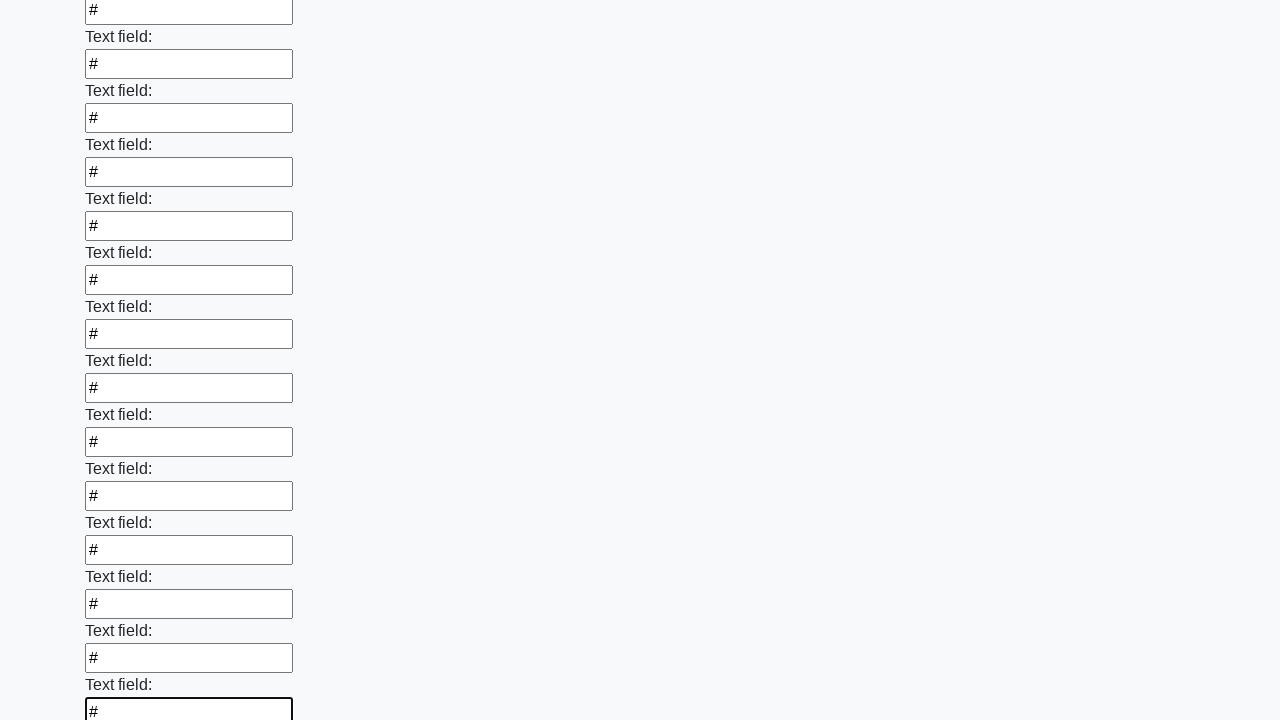

Filled an input field with '#' on input >> nth=75
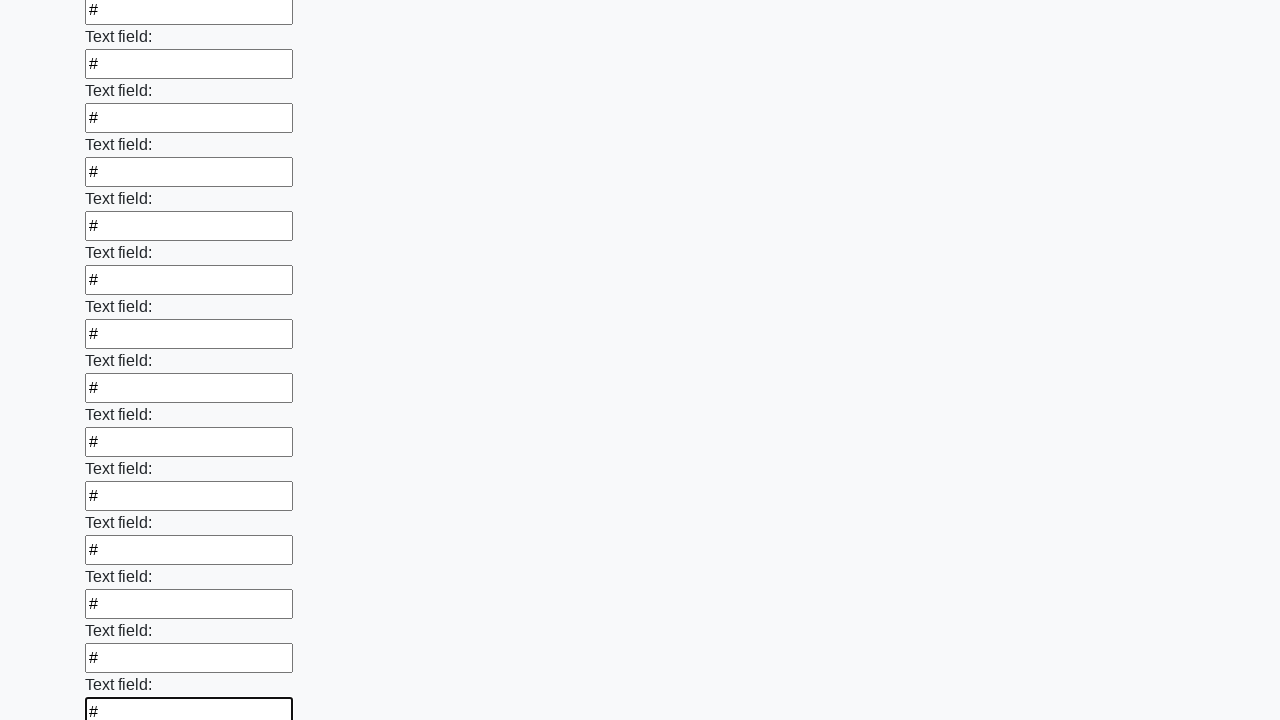

Filled an input field with '#' on input >> nth=76
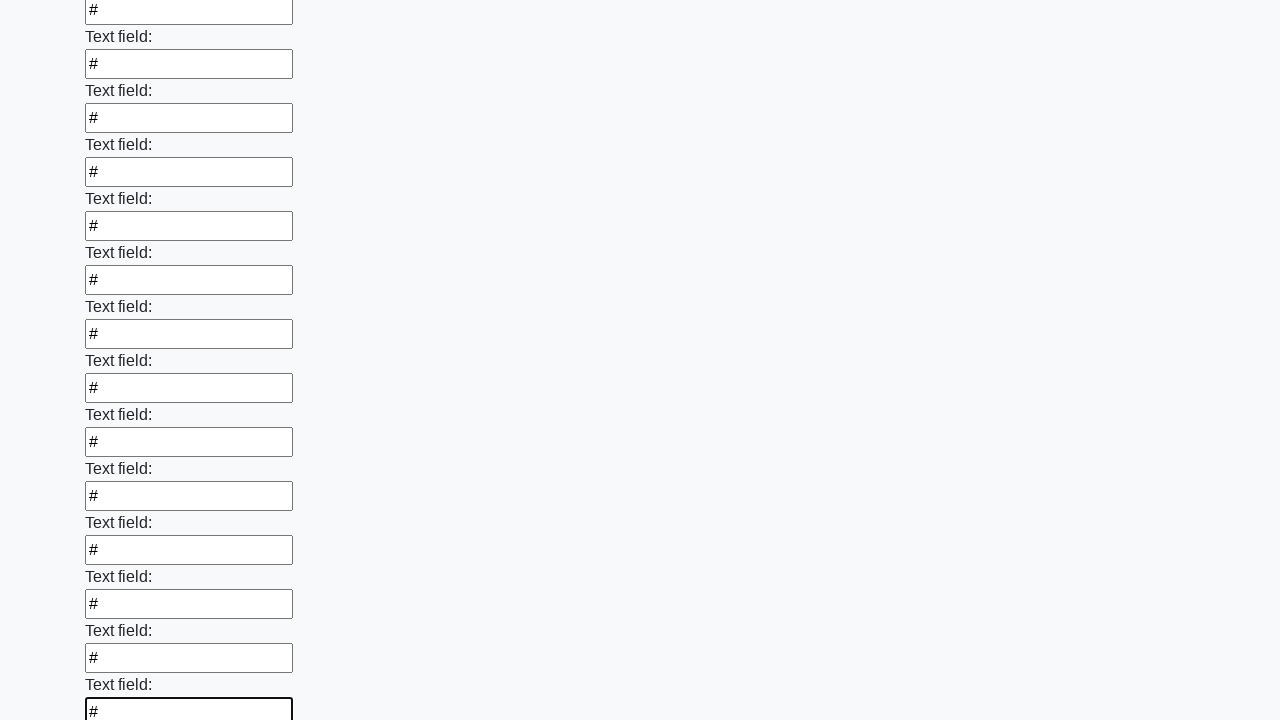

Filled an input field with '#' on input >> nth=77
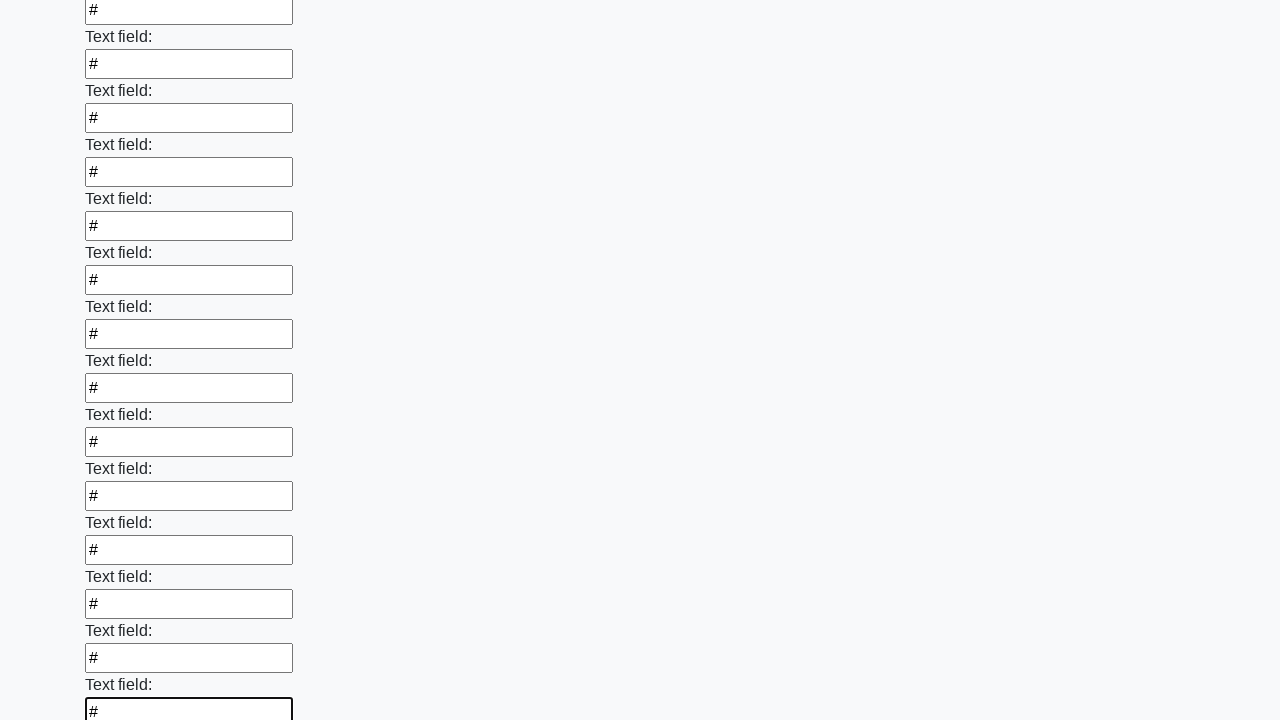

Filled an input field with '#' on input >> nth=78
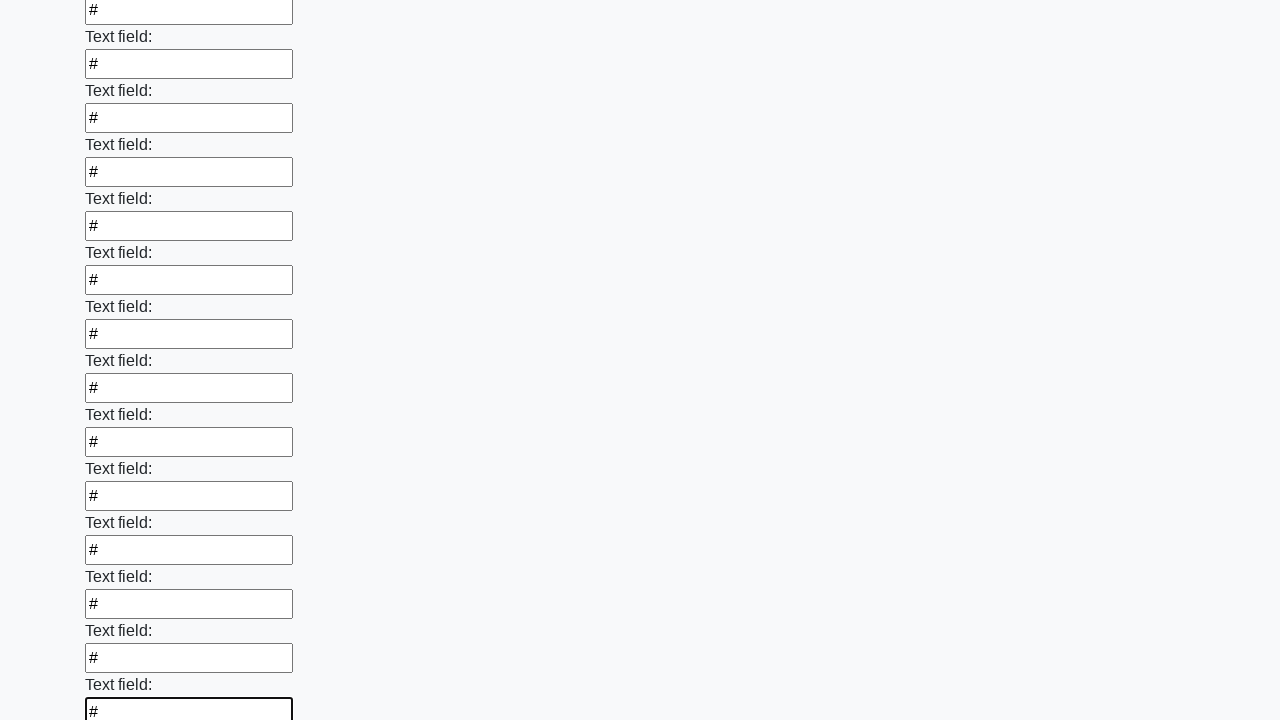

Filled an input field with '#' on input >> nth=79
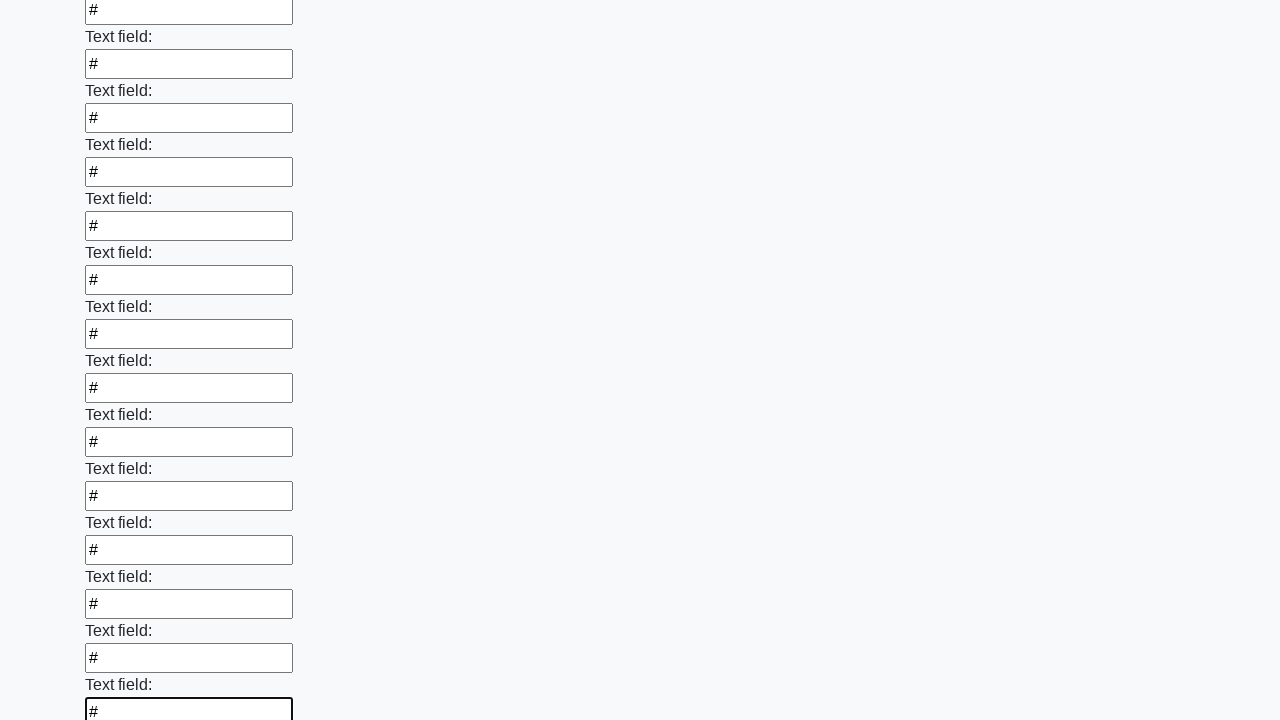

Filled an input field with '#' on input >> nth=80
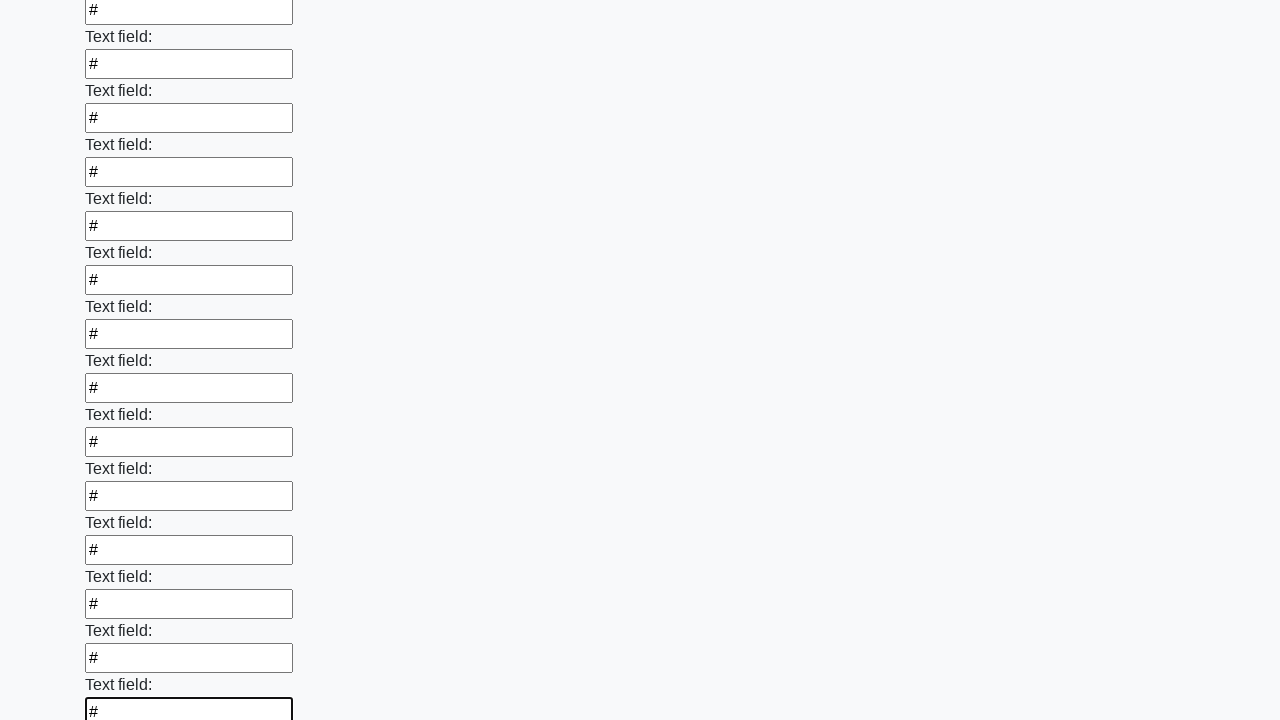

Filled an input field with '#' on input >> nth=81
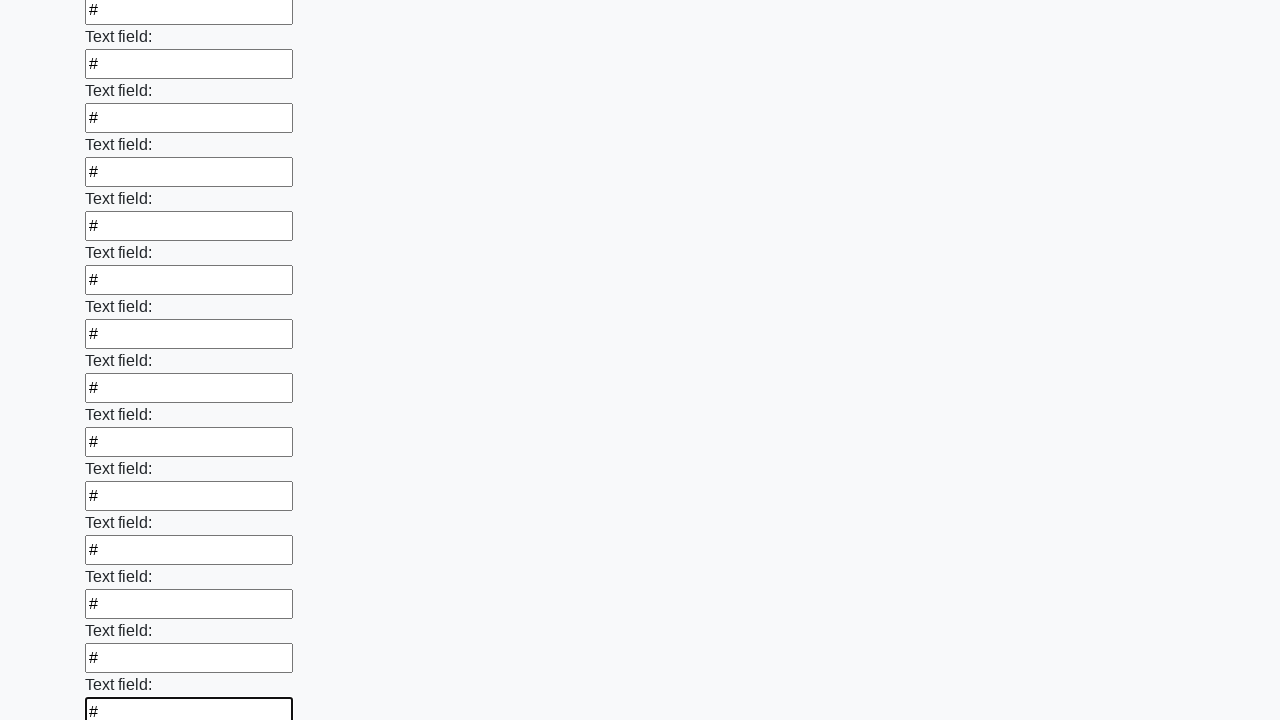

Filled an input field with '#' on input >> nth=82
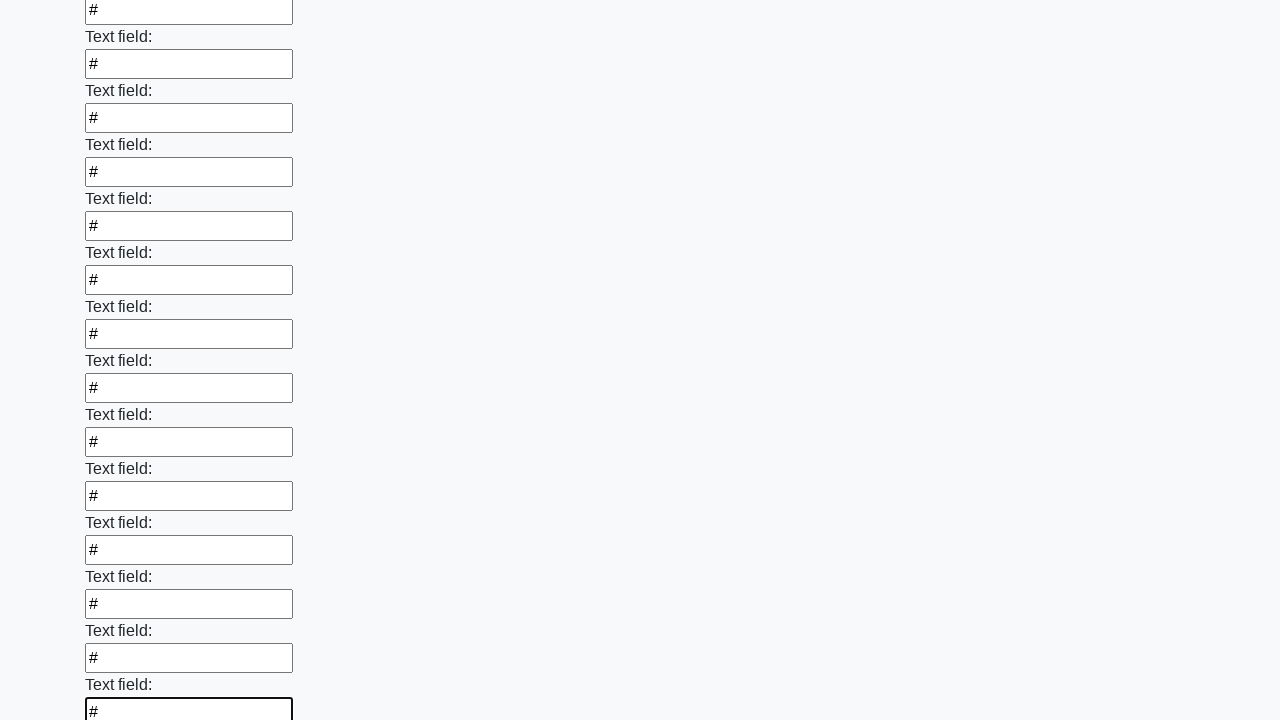

Filled an input field with '#' on input >> nth=83
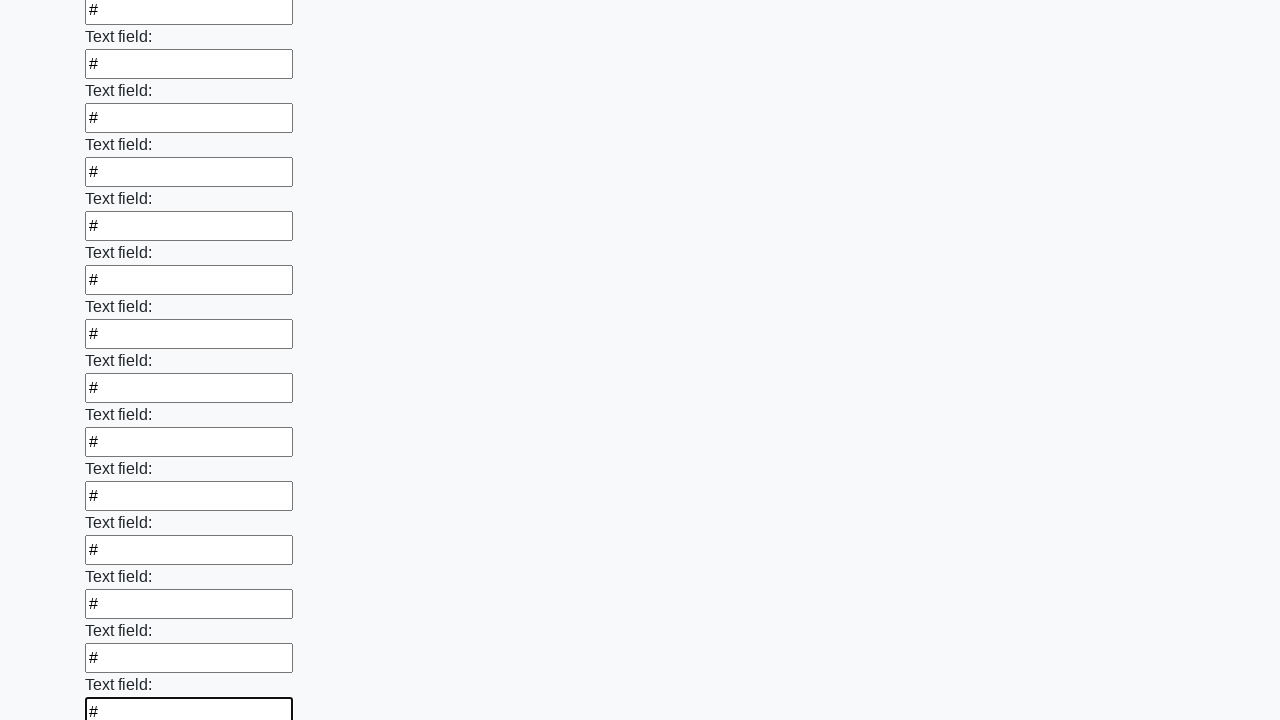

Filled an input field with '#' on input >> nth=84
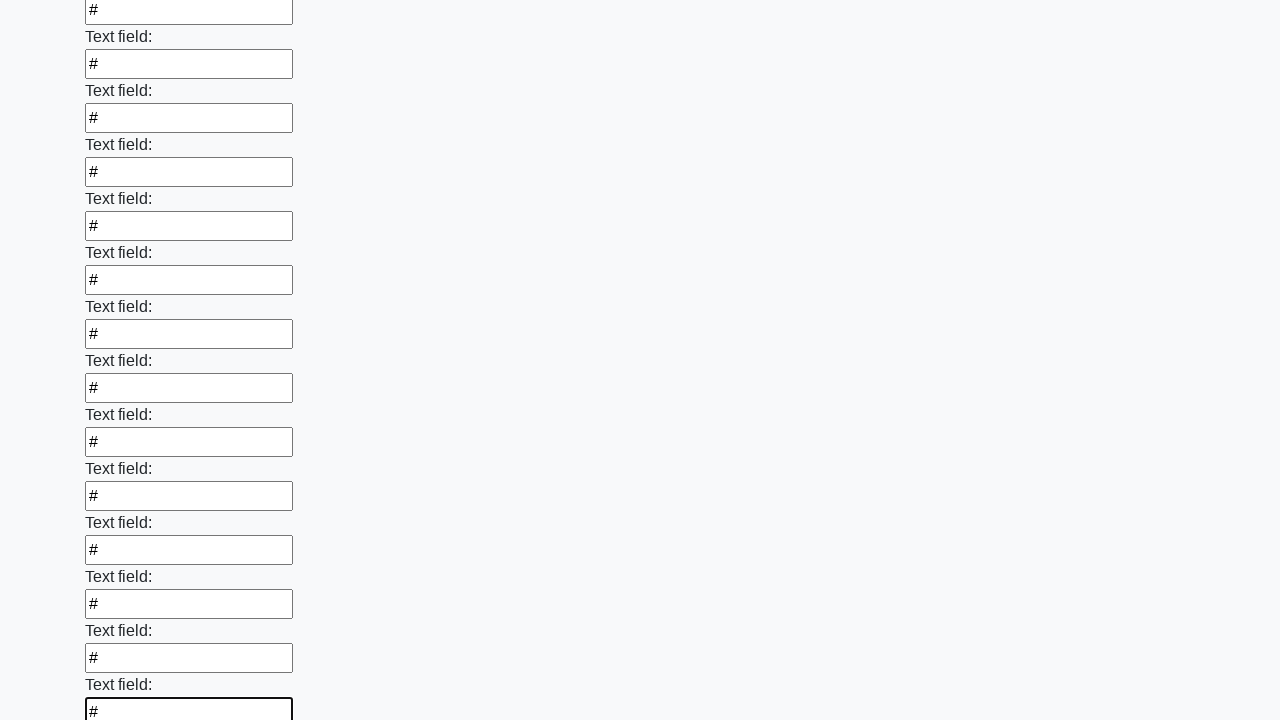

Filled an input field with '#' on input >> nth=85
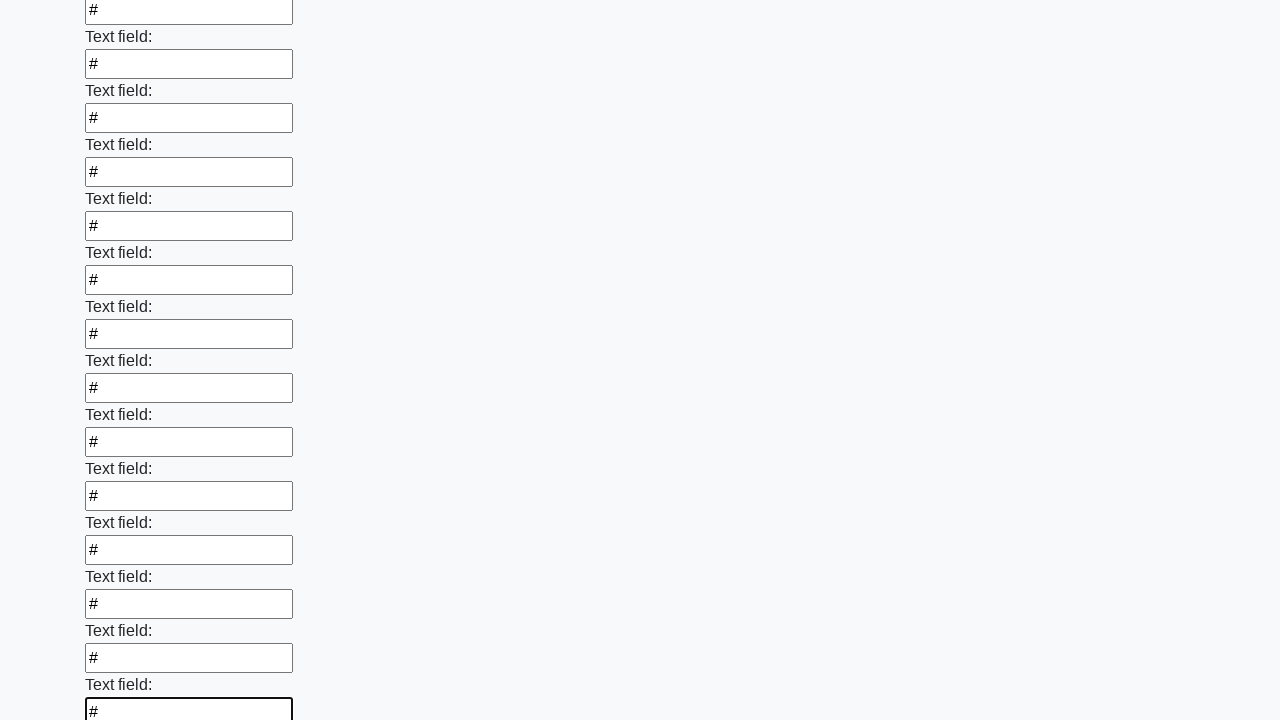

Filled an input field with '#' on input >> nth=86
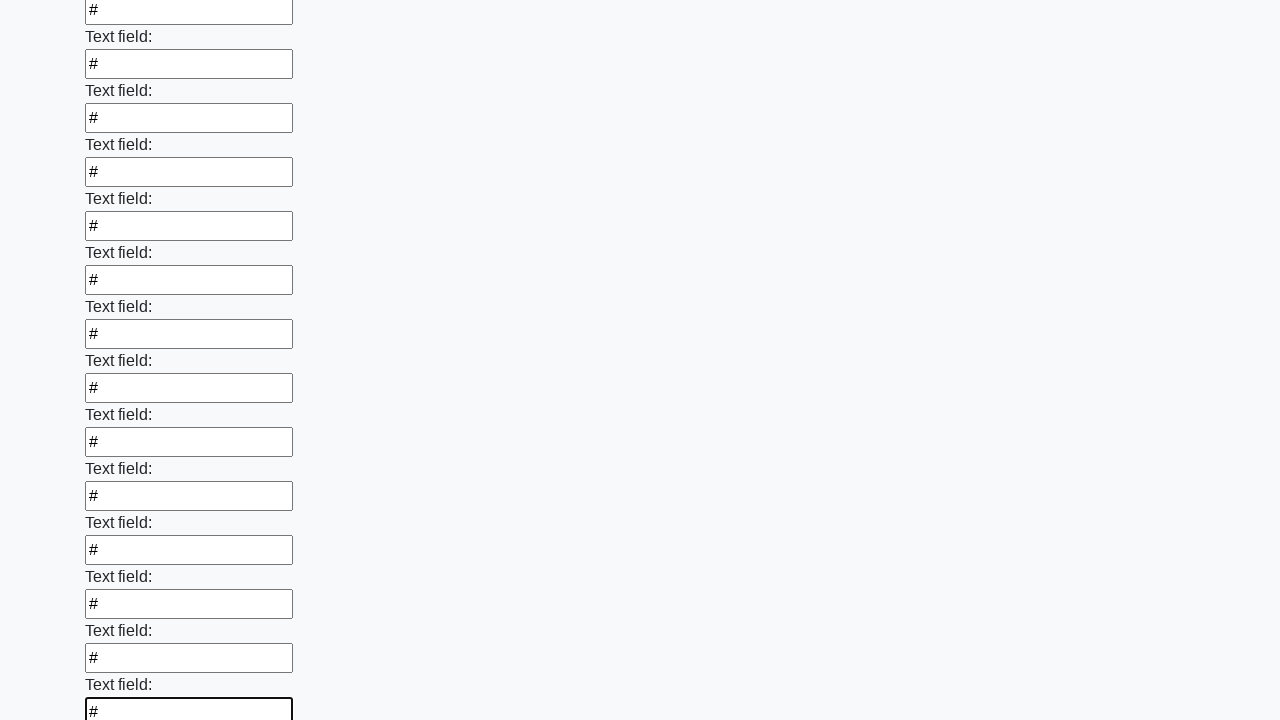

Filled an input field with '#' on input >> nth=87
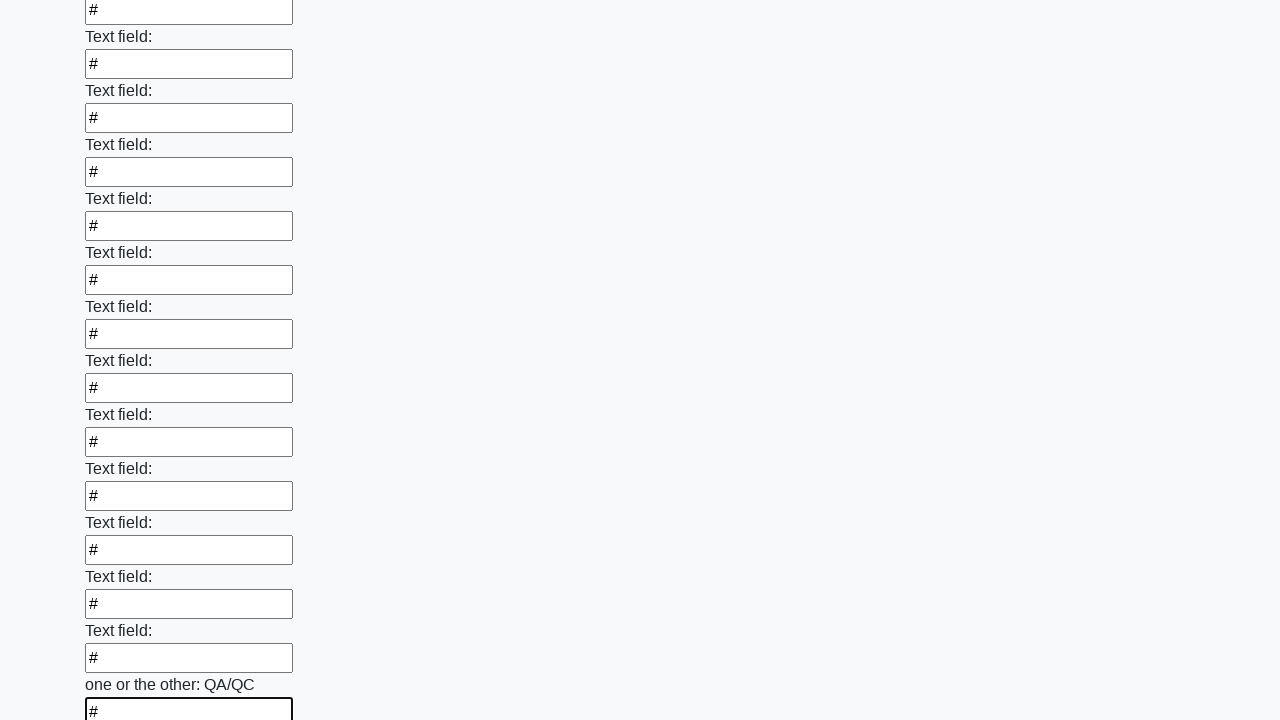

Filled an input field with '#' on input >> nth=88
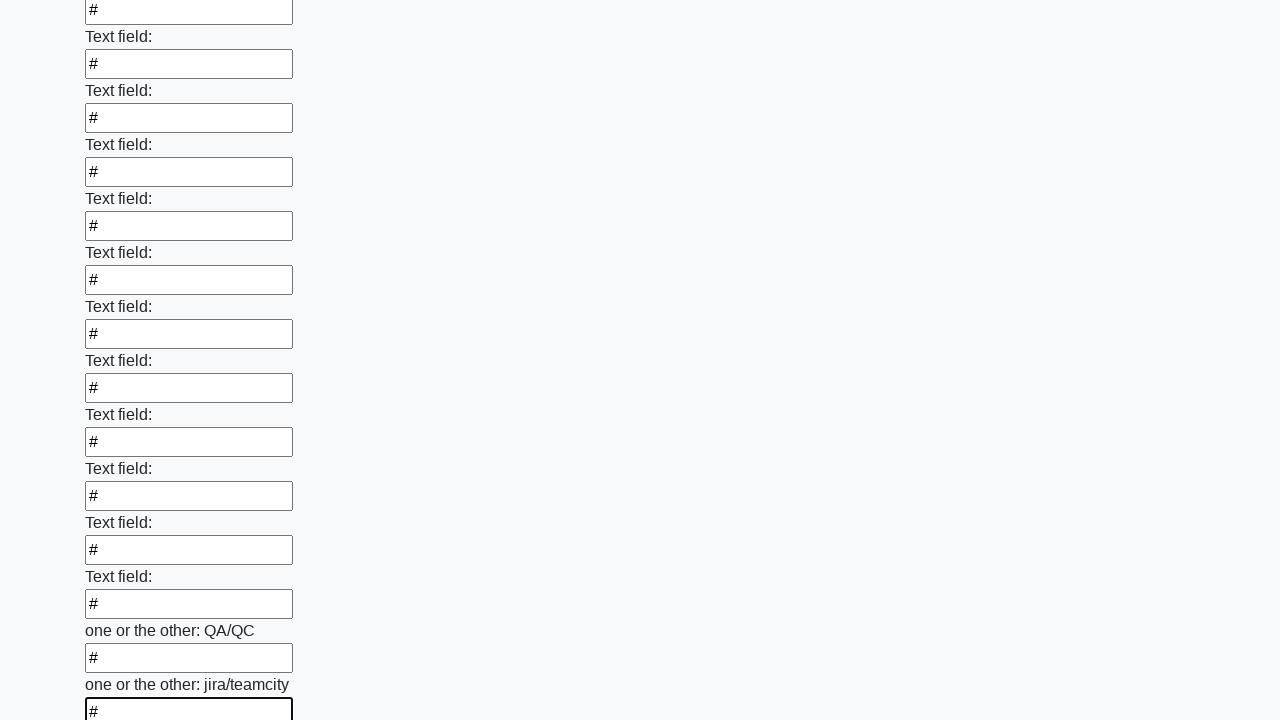

Filled an input field with '#' on input >> nth=89
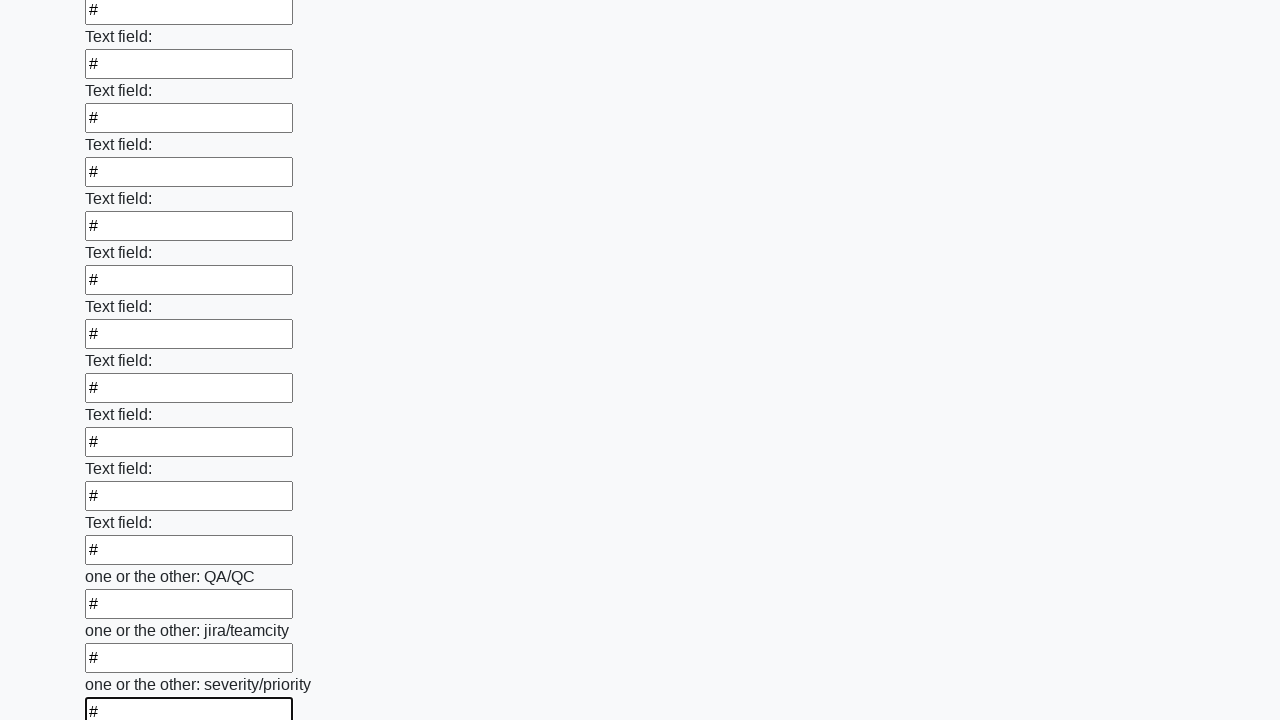

Filled an input field with '#' on input >> nth=90
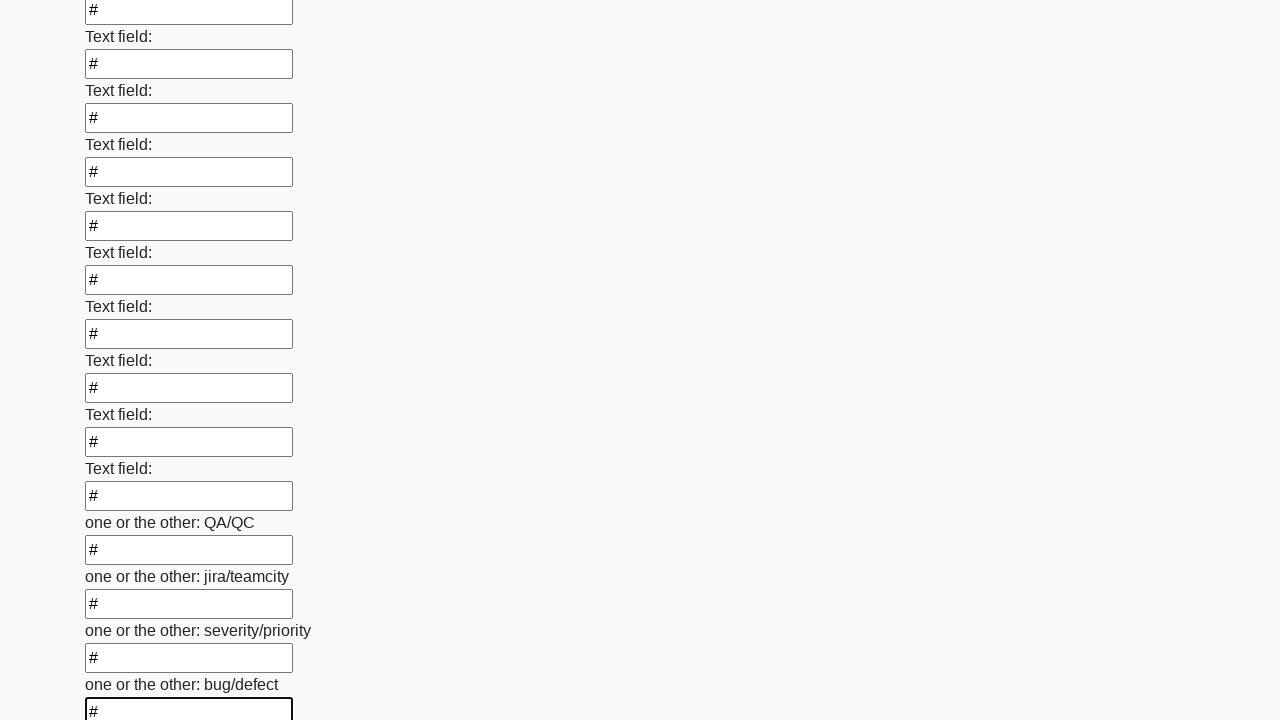

Filled an input field with '#' on input >> nth=91
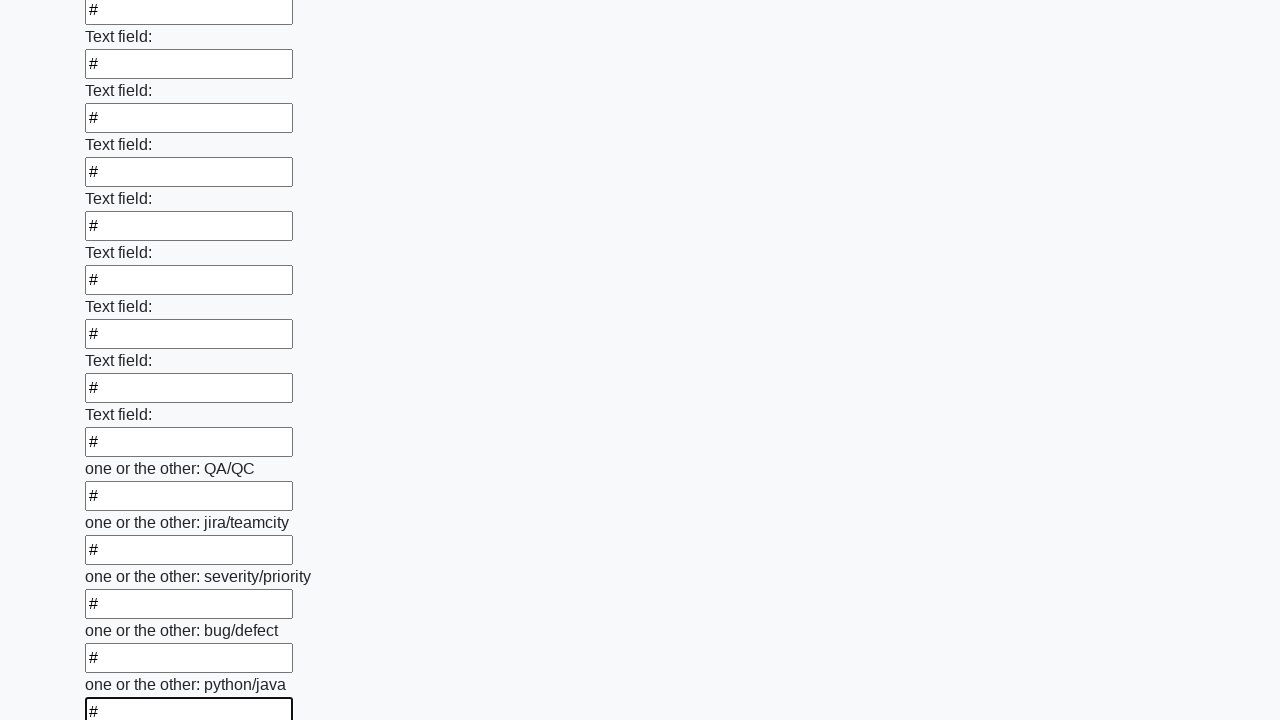

Filled an input field with '#' on input >> nth=92
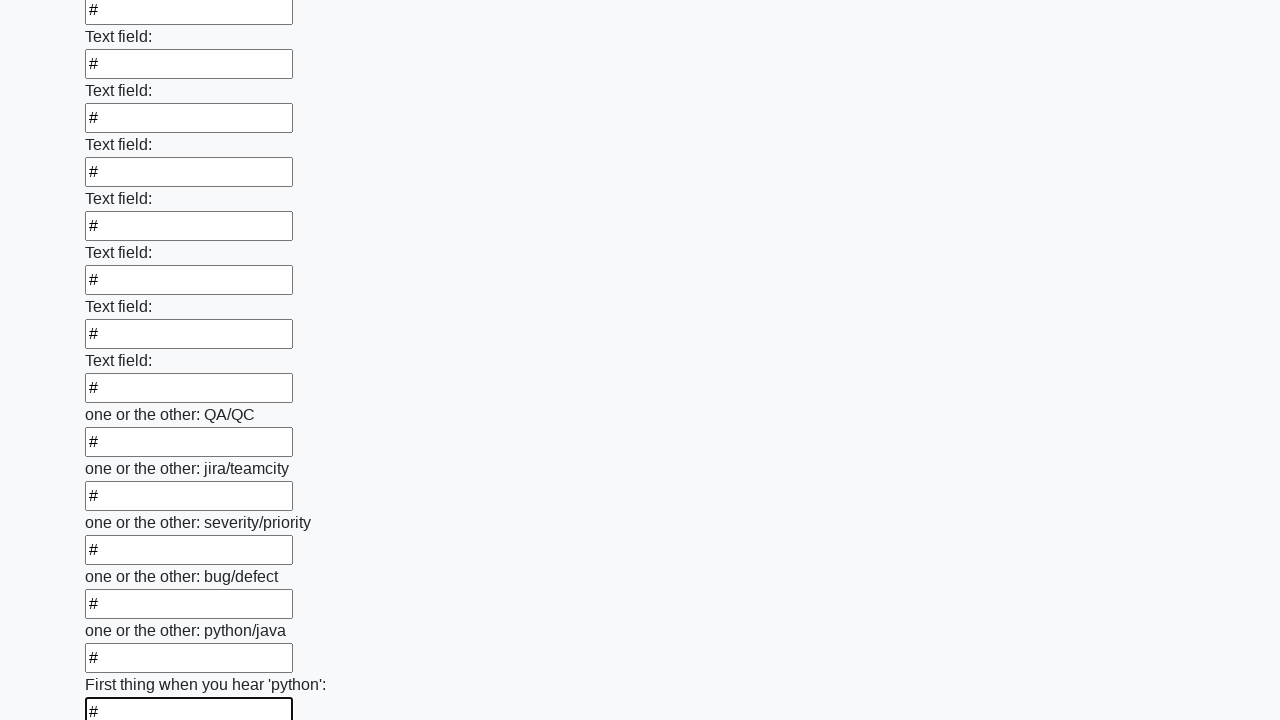

Filled an input field with '#' on input >> nth=93
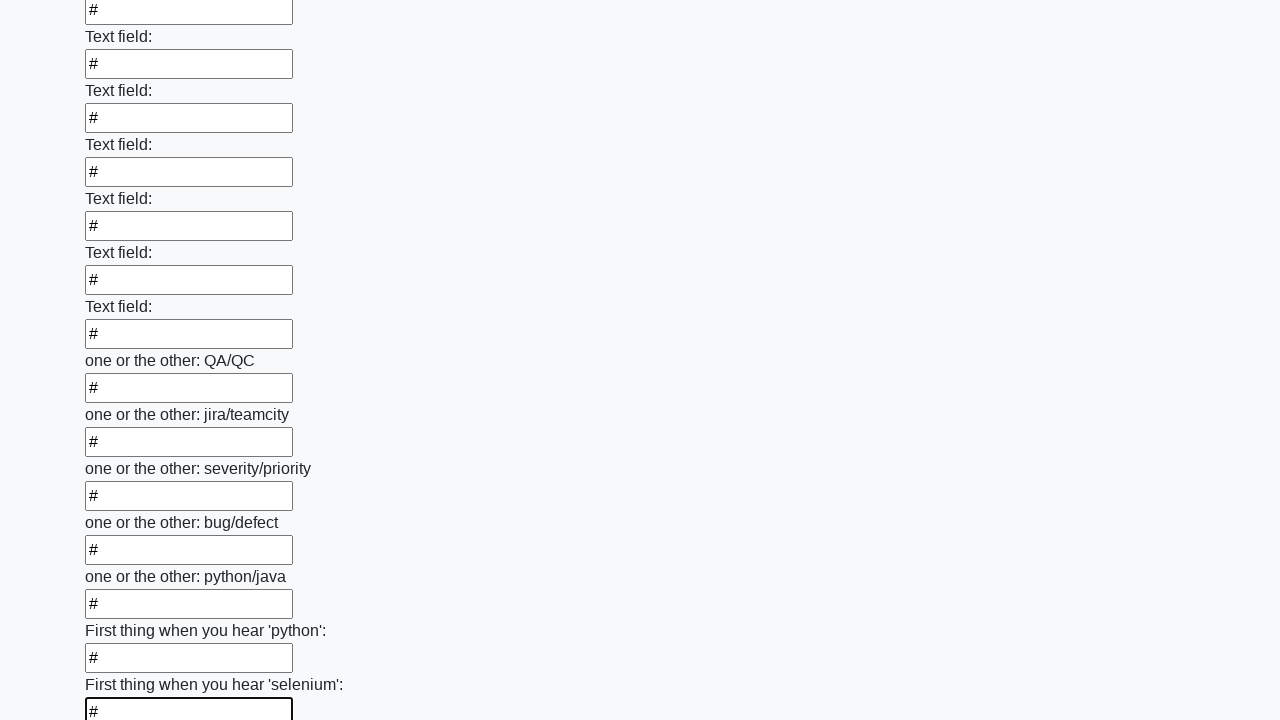

Filled an input field with '#' on input >> nth=94
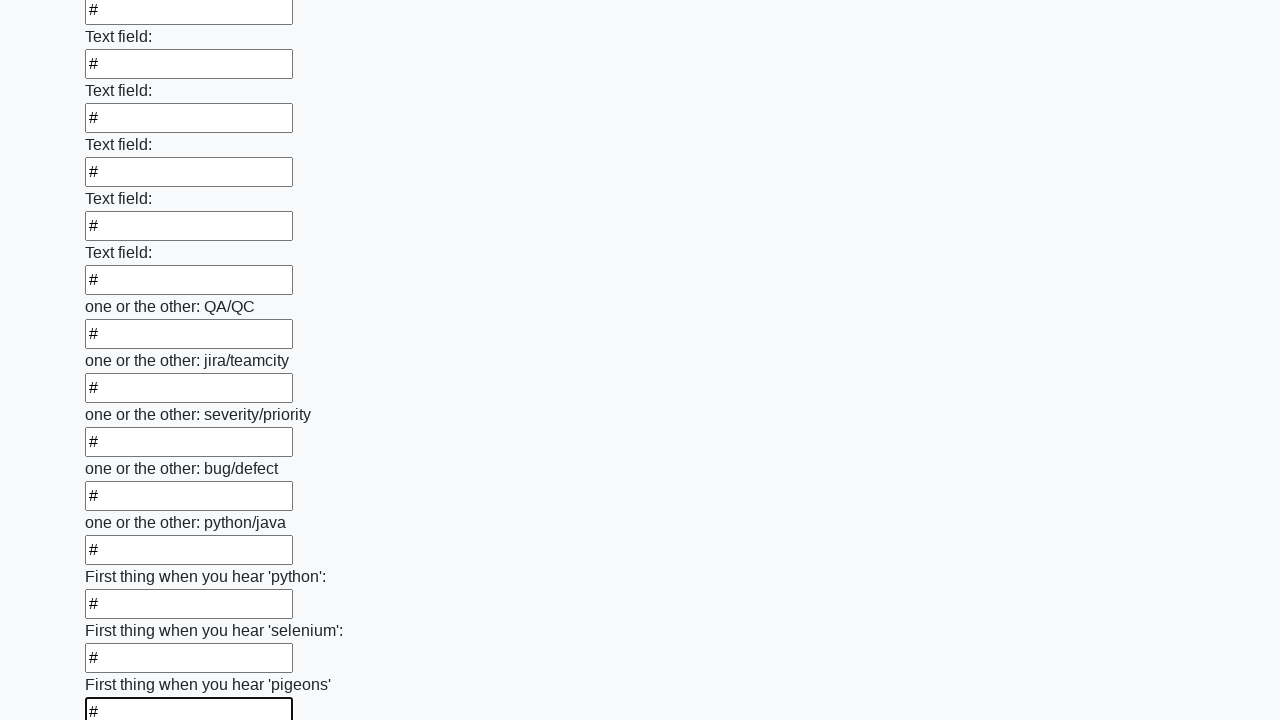

Filled an input field with '#' on input >> nth=95
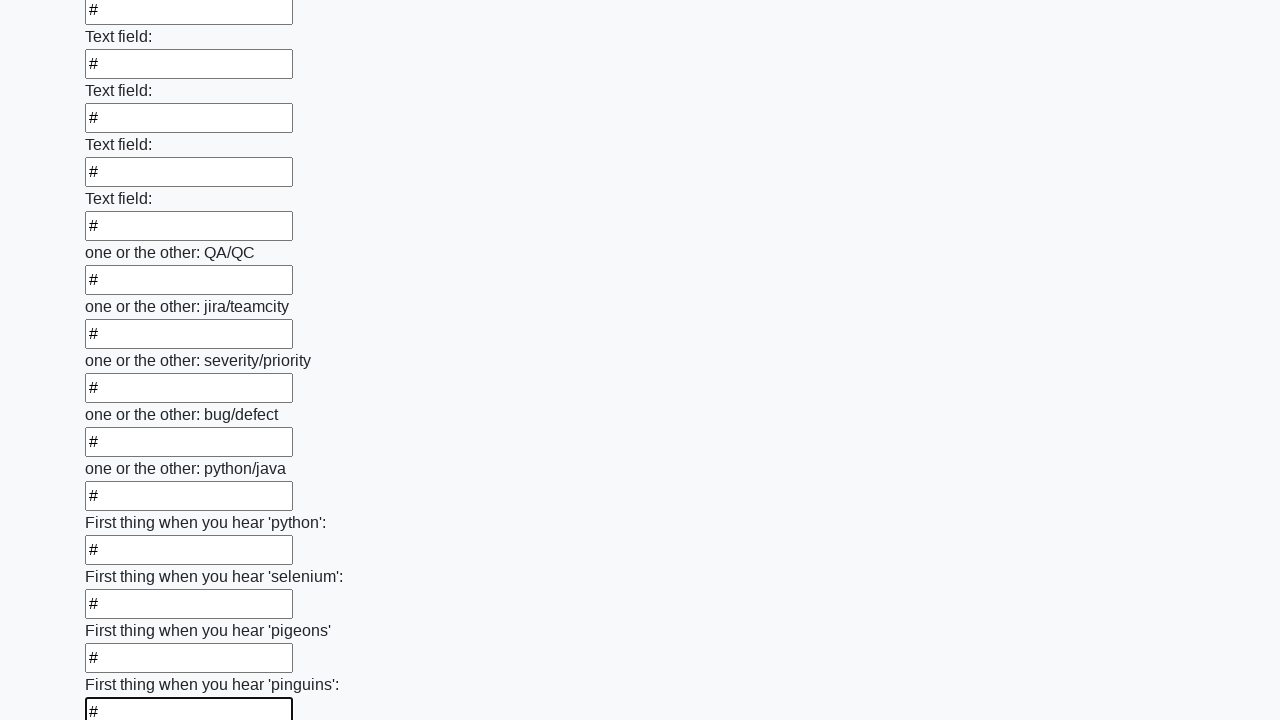

Filled an input field with '#' on input >> nth=96
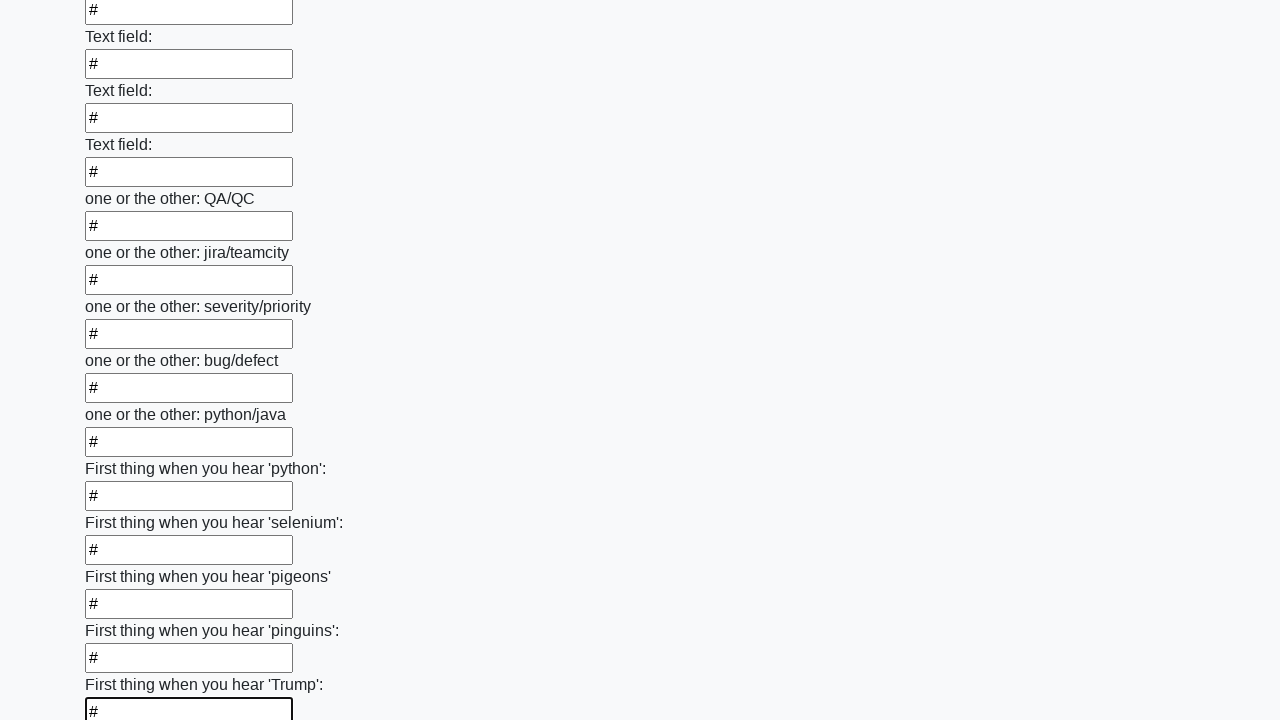

Filled an input field with '#' on input >> nth=97
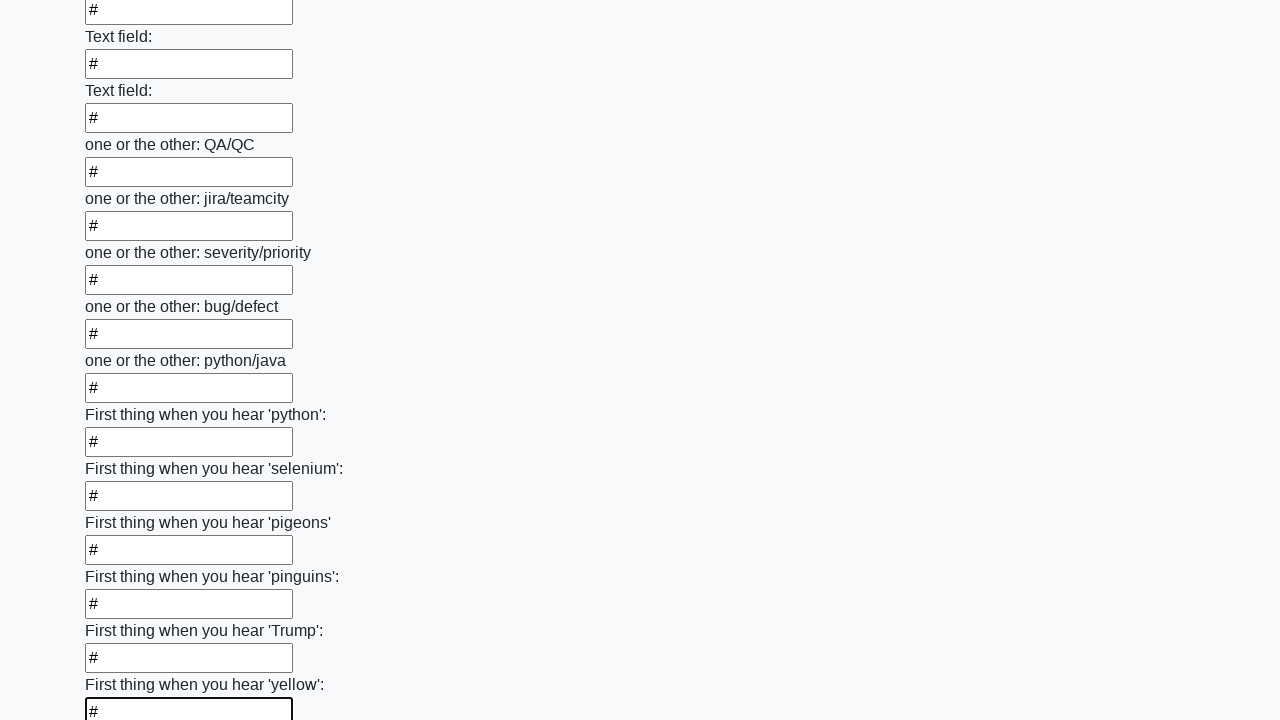

Filled an input field with '#' on input >> nth=98
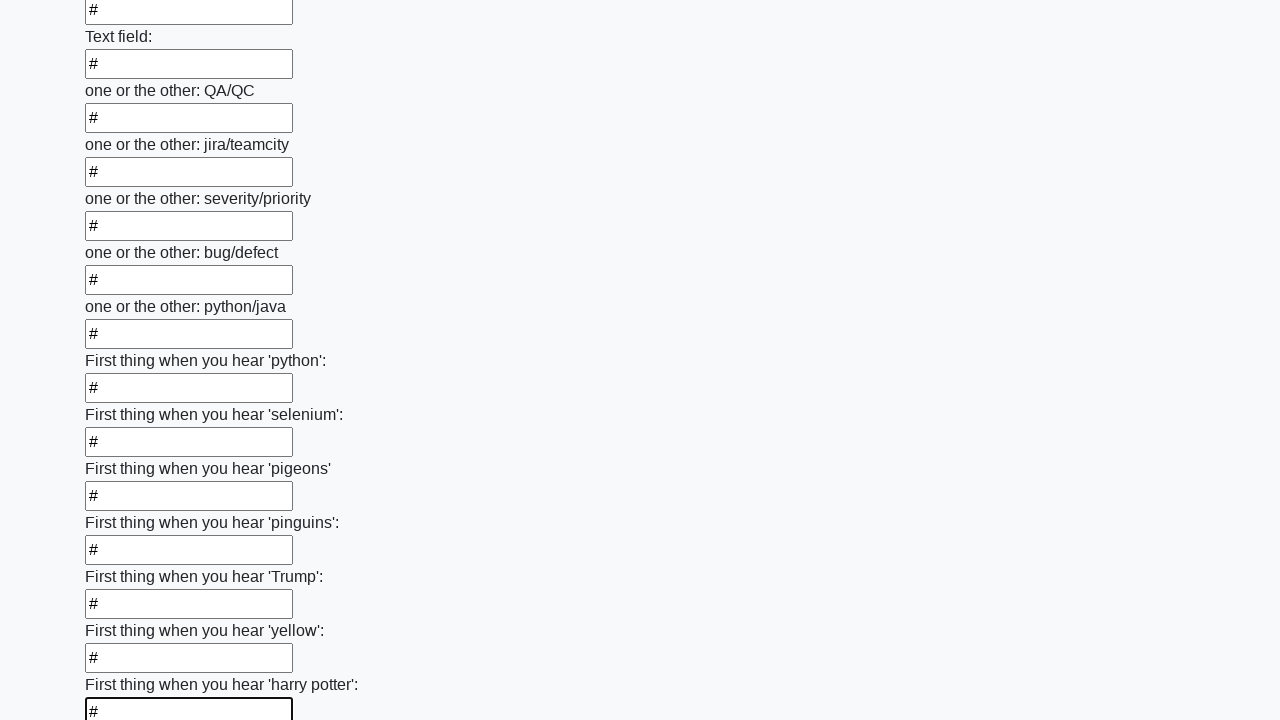

Filled an input field with '#' on input >> nth=99
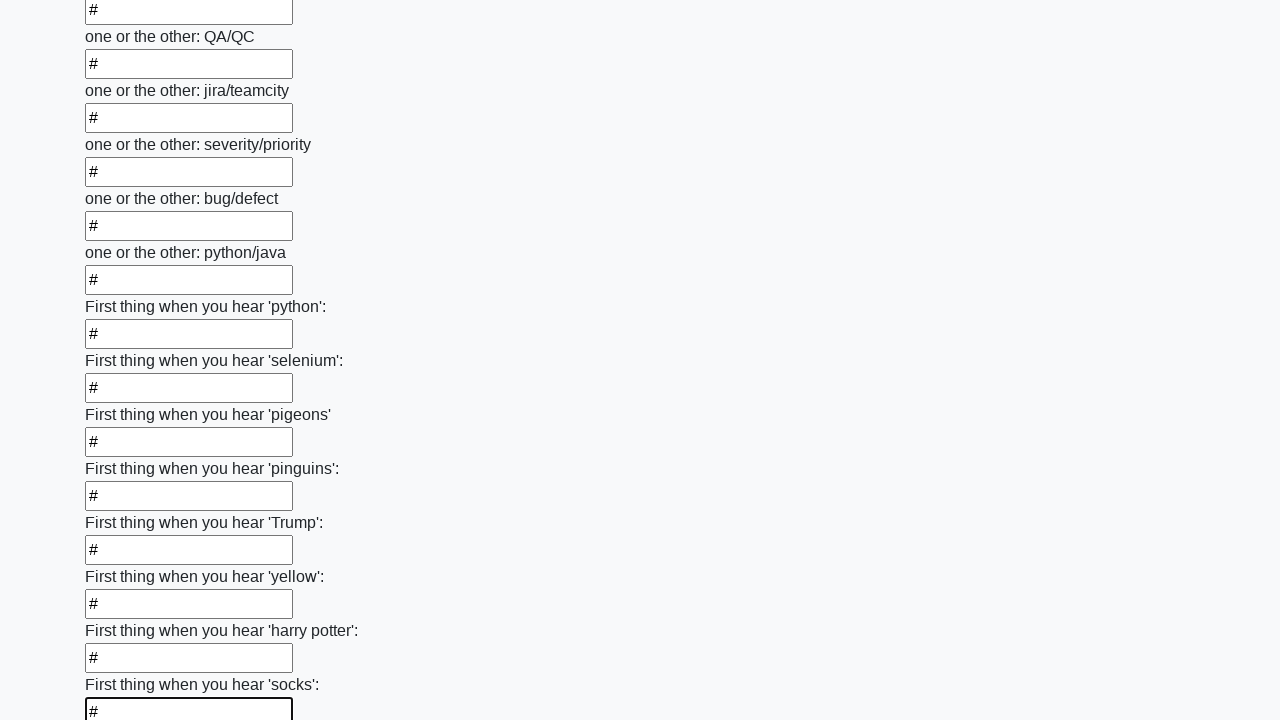

Clicked the submit button to submit the form at (123, 611) on button.btn
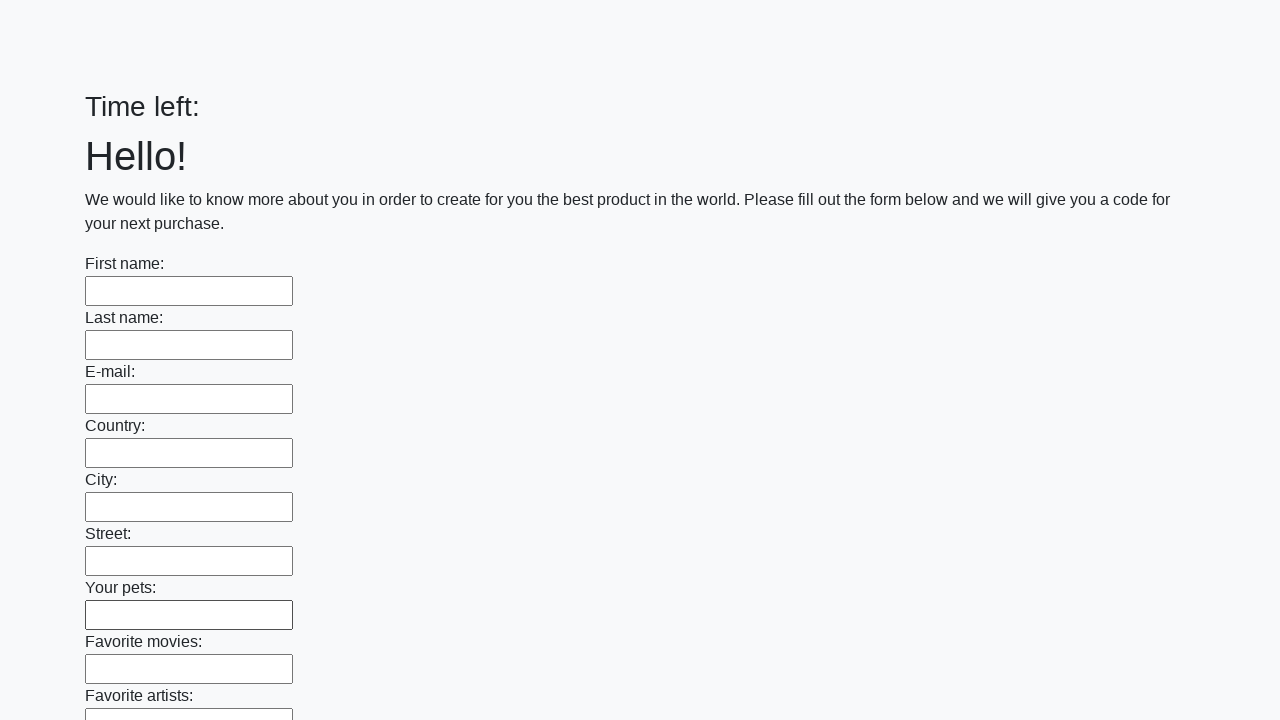

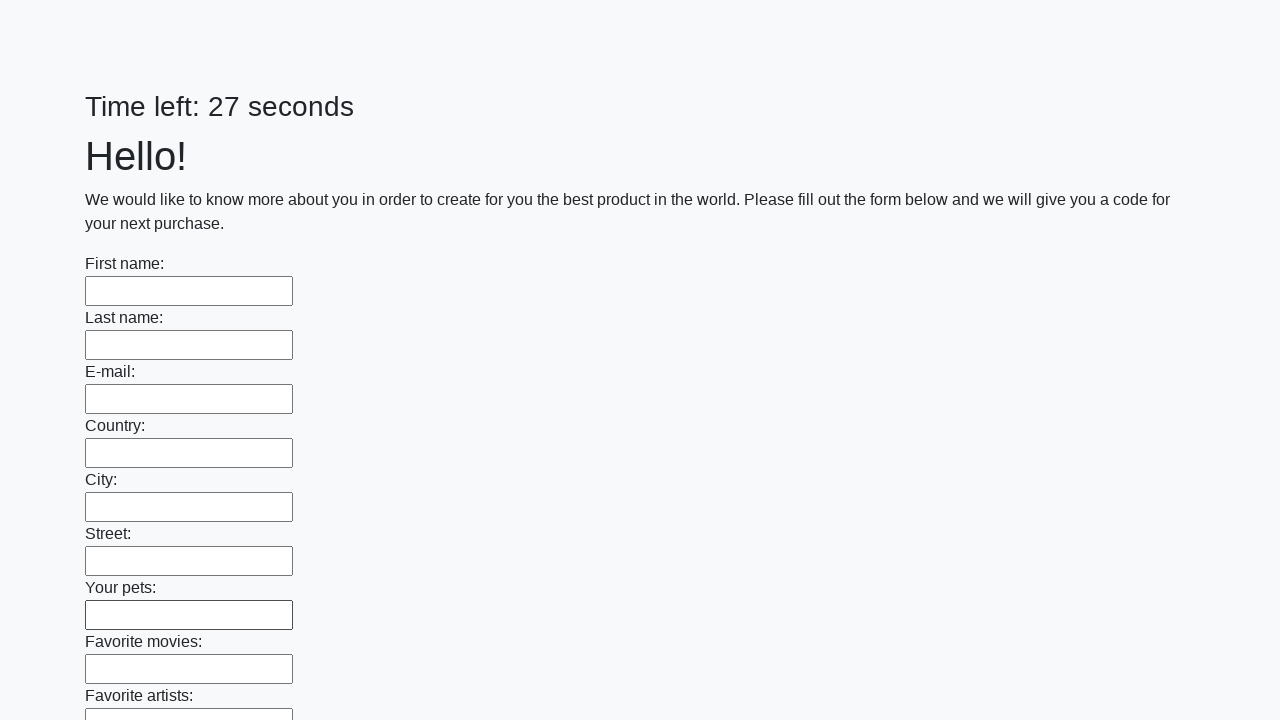